Completes the RPA Challenge by clicking the start button and filling out a series of forms with personal information (first name, last name, company, role, address, email, phone) multiple times, then waits for the congratulations message.

Starting URL: http://rpachallenge.com/

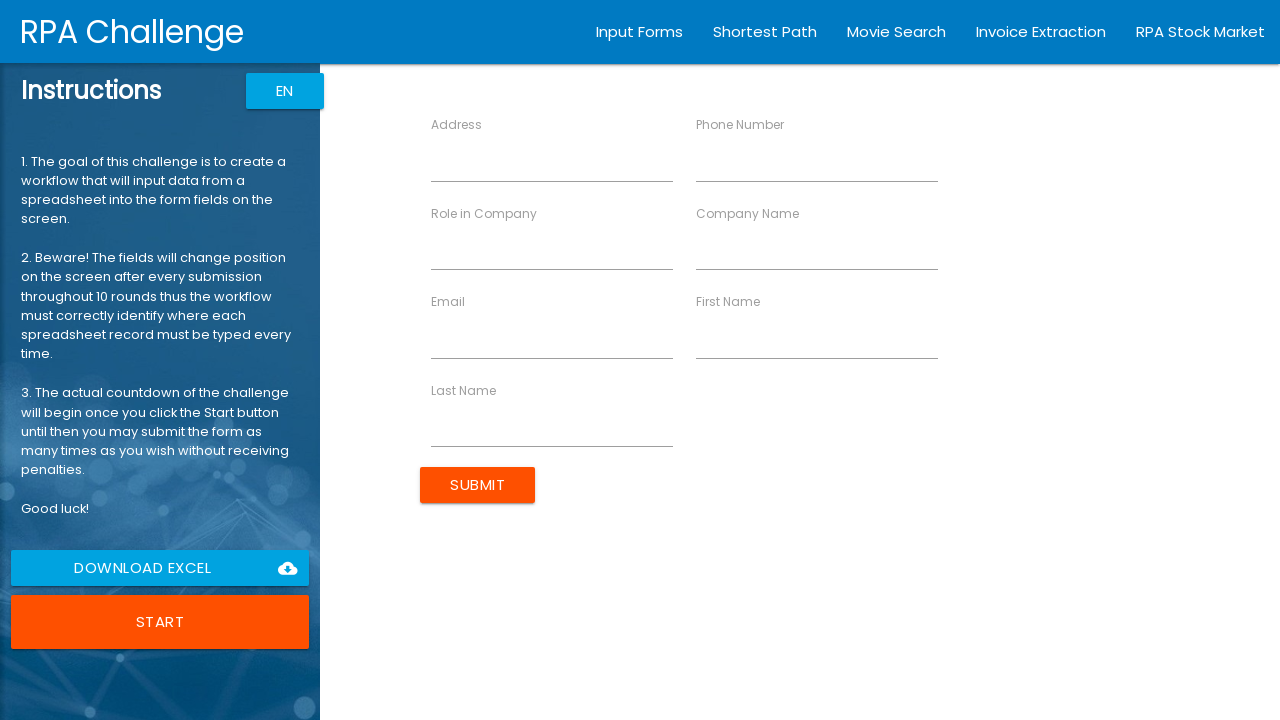

Start button selector loaded on RPA Challenge page
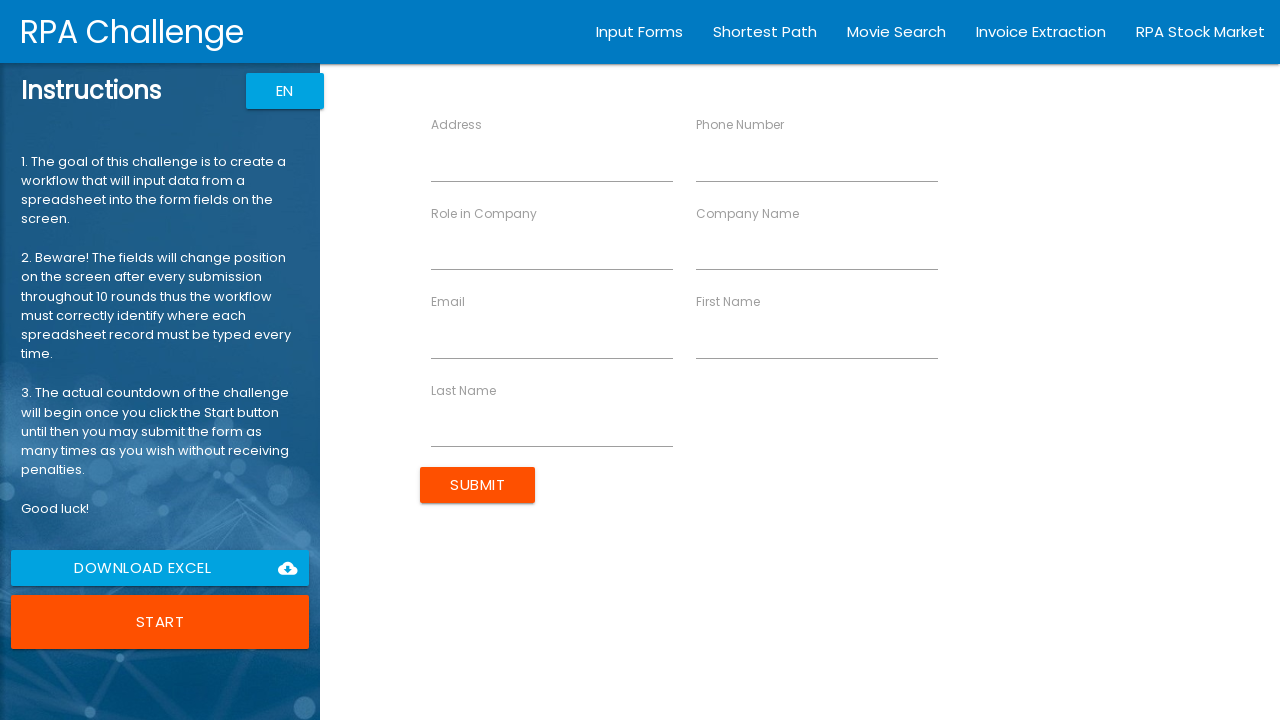

Clicked the Start button to begin the challenge at (160, 622) on button.btn-large.uiColorButton
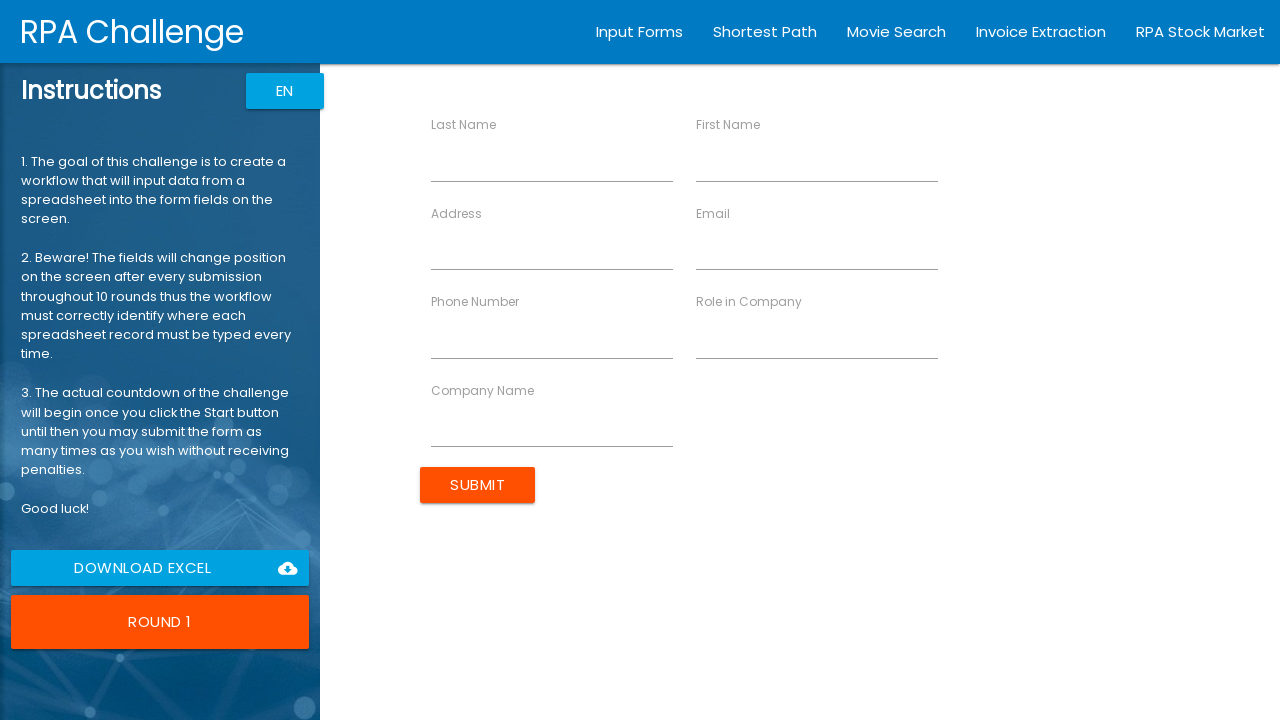

Form loaded and ready for entry (submitting data for John Smith)
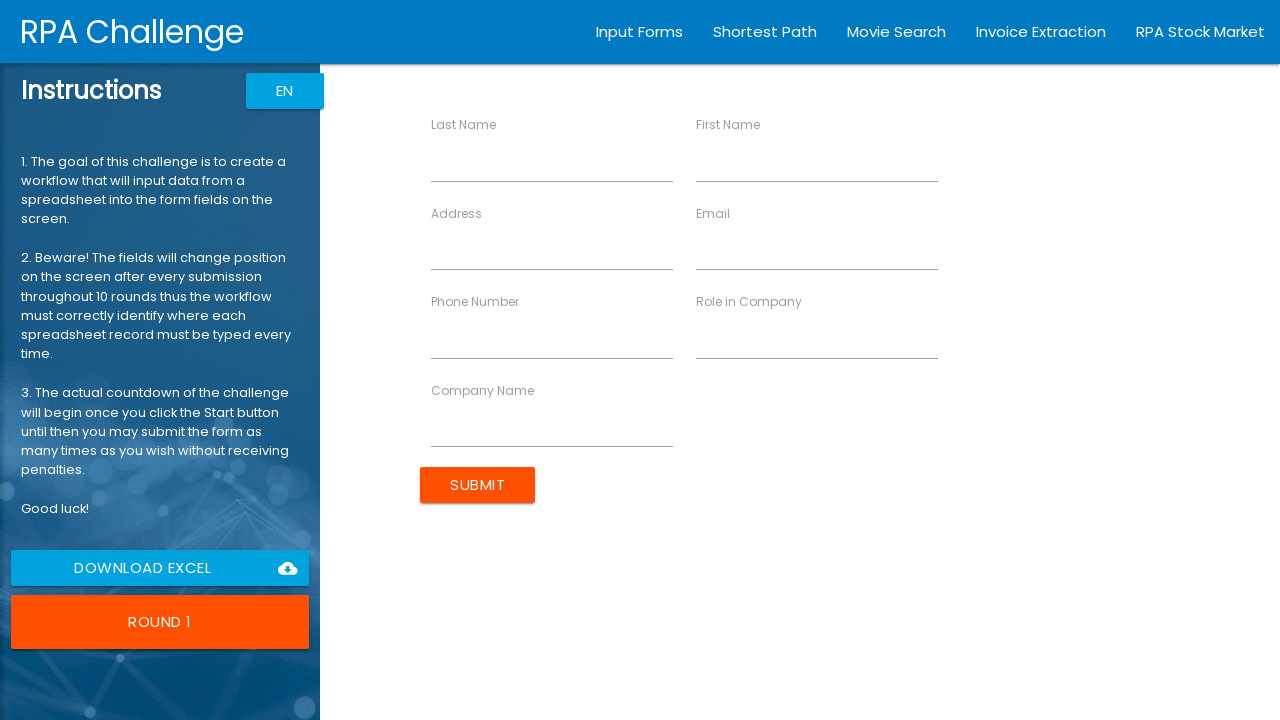

Filled first name field with 'John' on input[ng-reflect-name='labelFirstName']
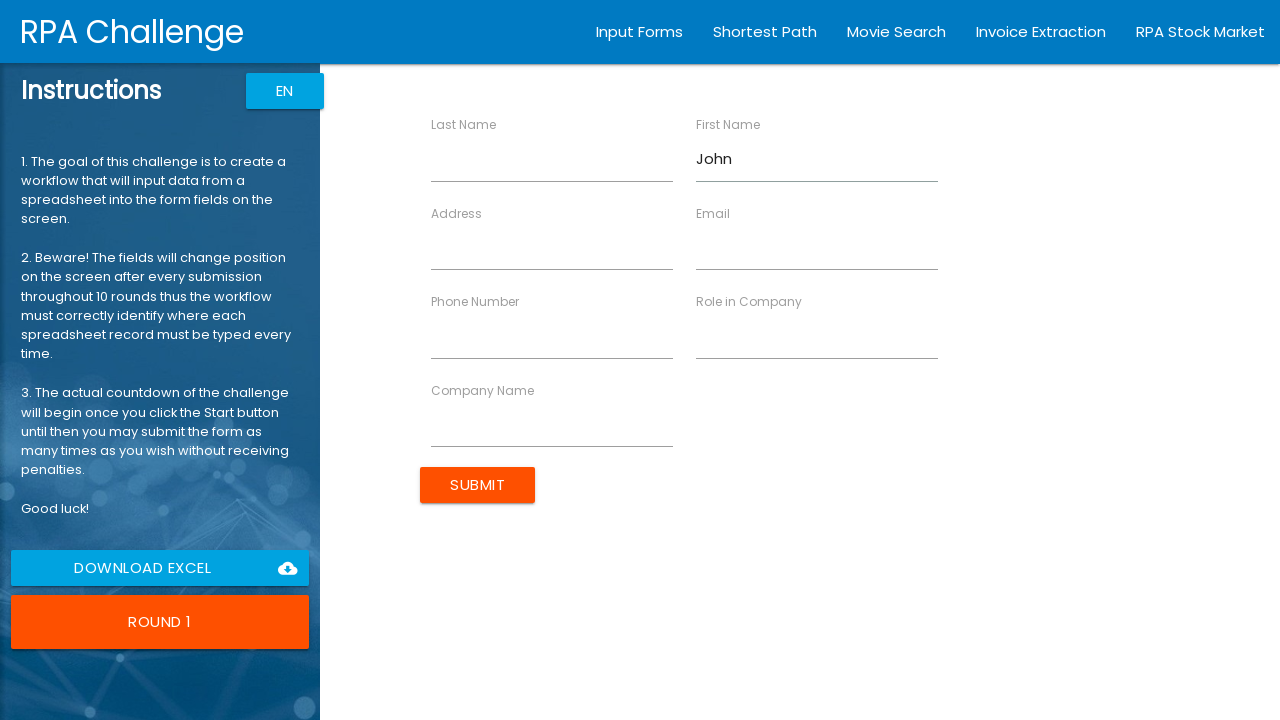

Filled last name field with 'Smith' on input[ng-reflect-name='labelLastName']
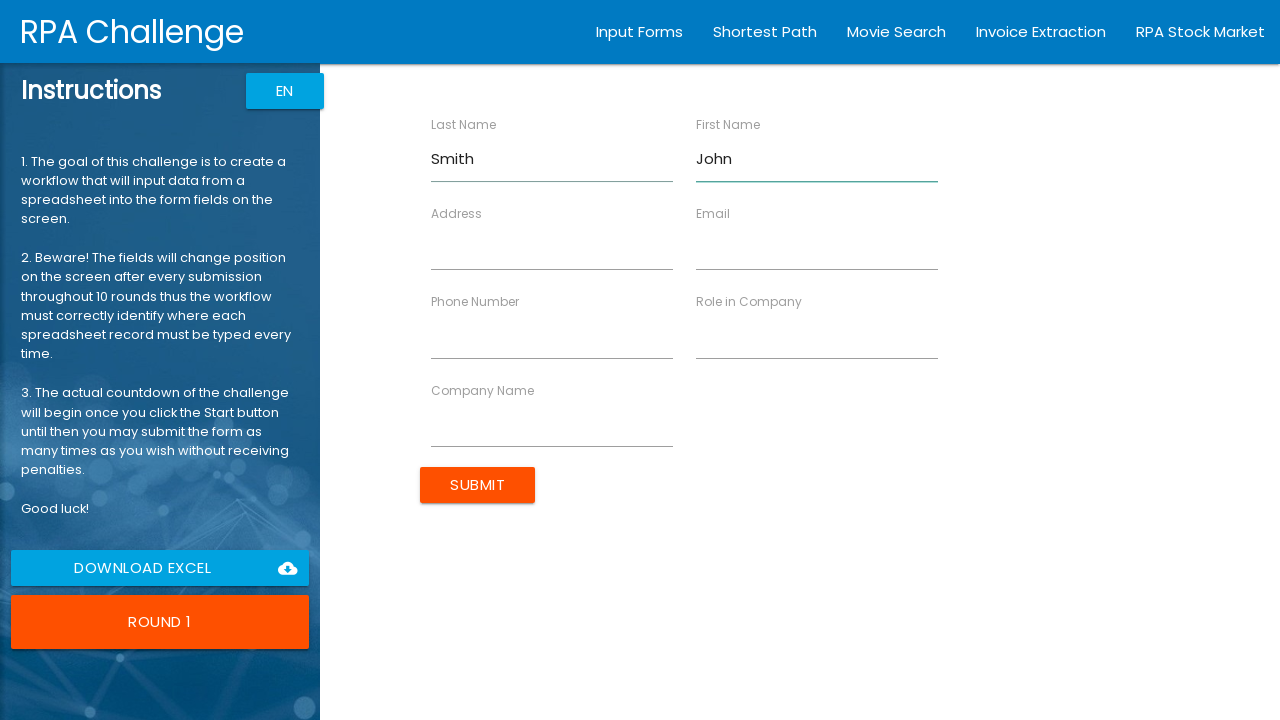

Filled company name field with 'Acme Corp' on input[ng-reflect-name='labelCompanyName']
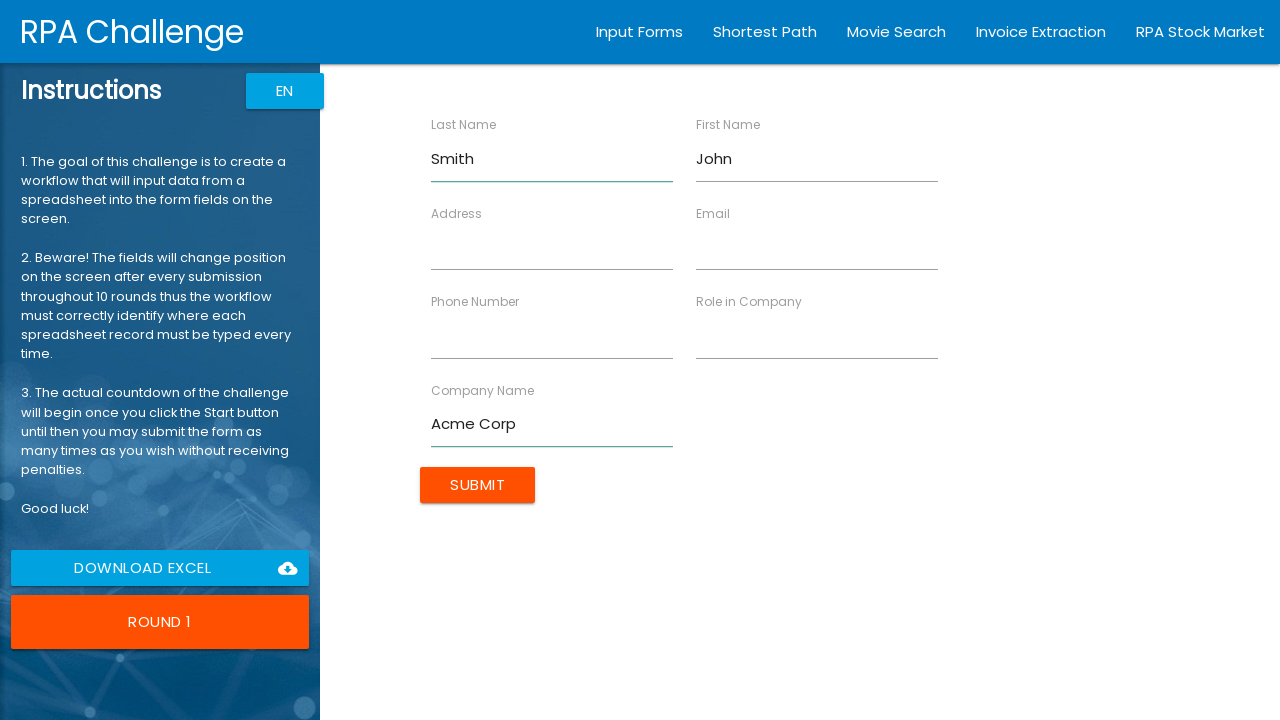

Filled role field with 'Developer' on input[ng-reflect-name='labelRole']
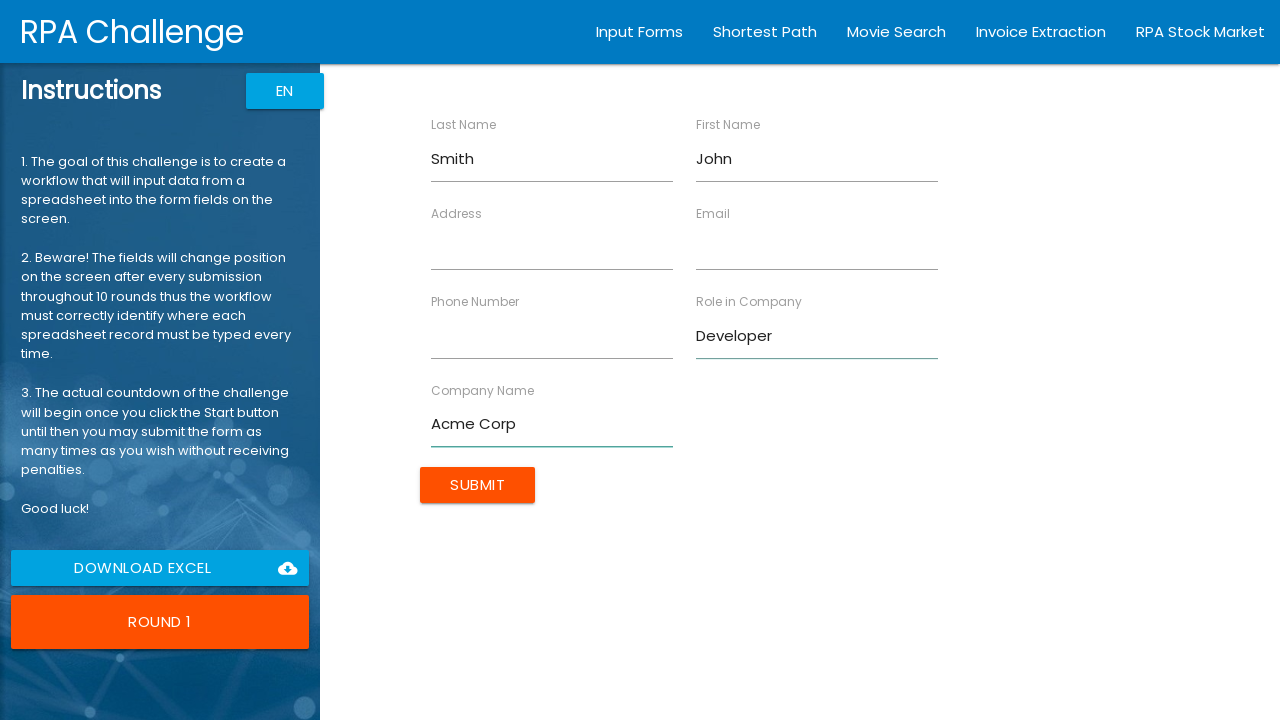

Filled address field with '123 Main St' on input[ng-reflect-name='labelAddress']
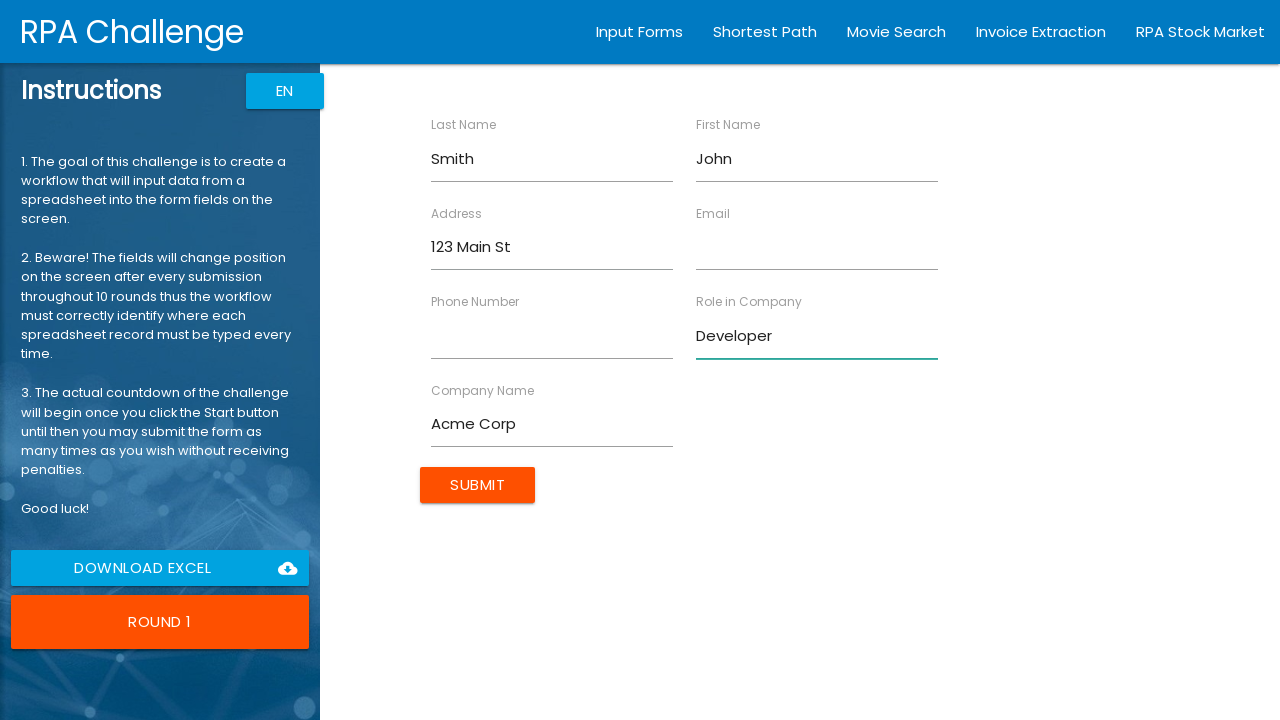

Filled email field with 'john.smith@example.com' on input[ng-reflect-name='labelEmail']
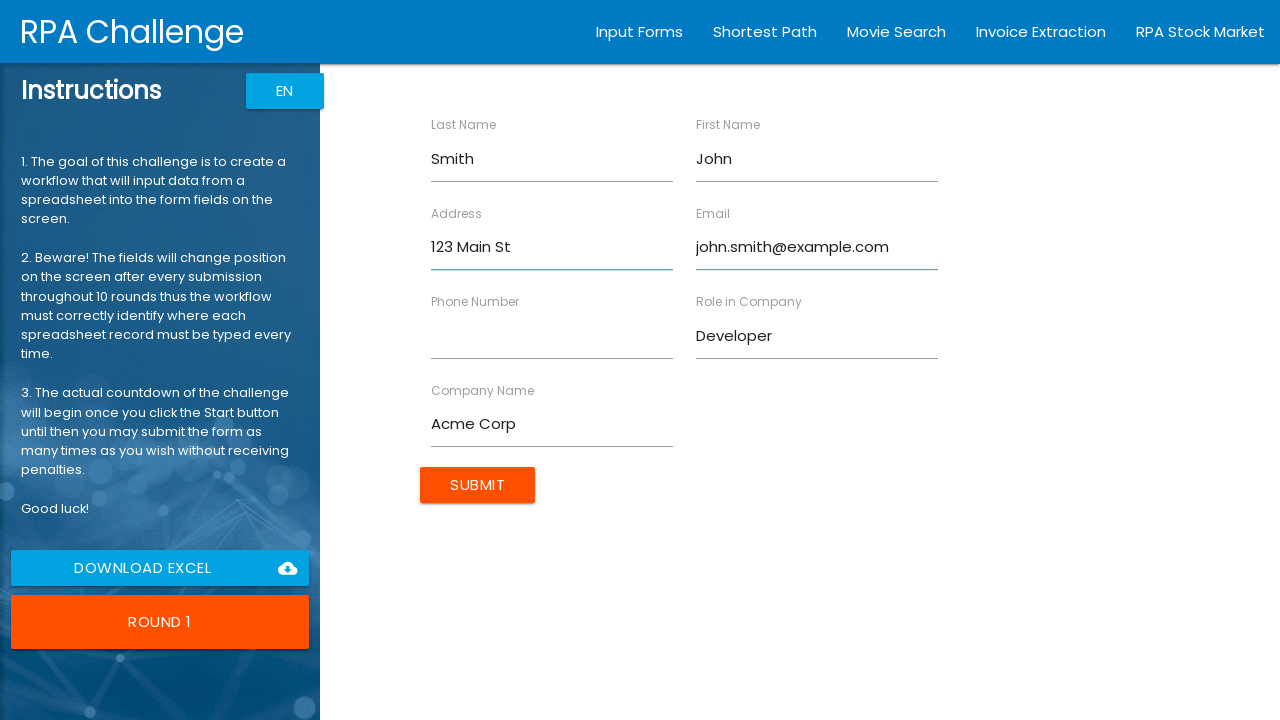

Filled phone field with '5551234567' on input[ng-reflect-name='labelPhone']
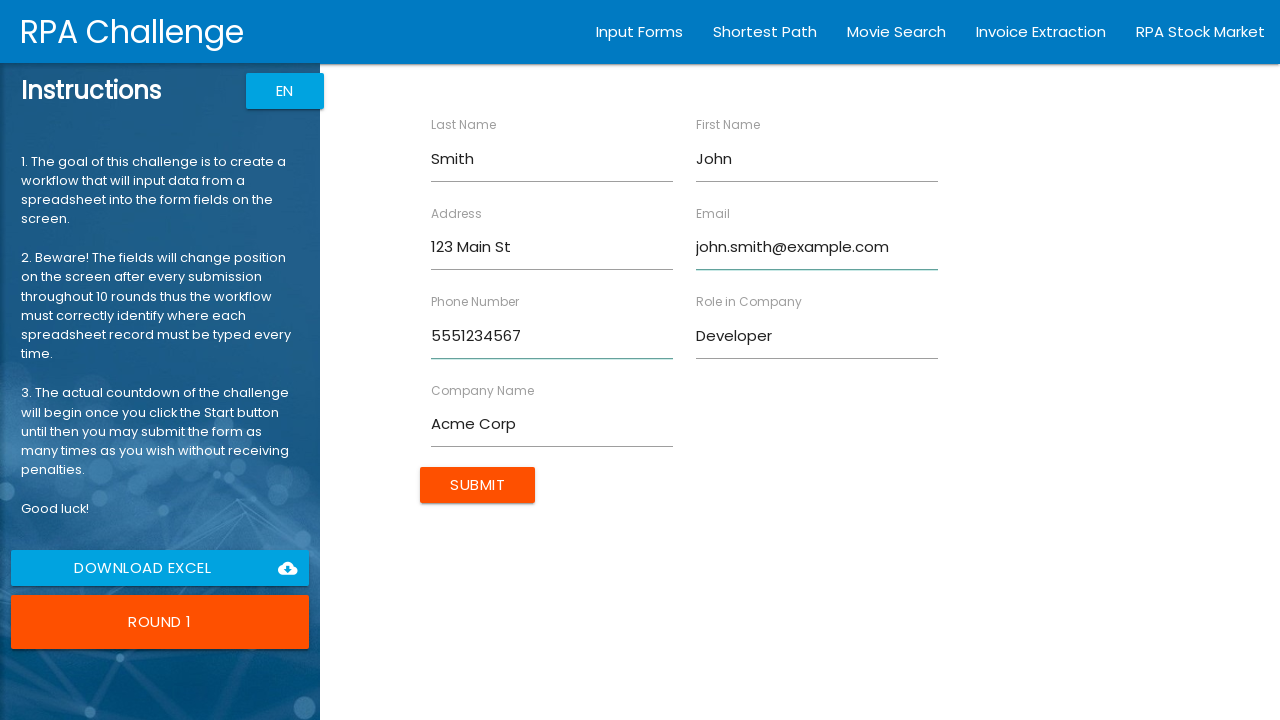

Submitted form for John Smith at (478, 485) on input.btn.uiColorButton
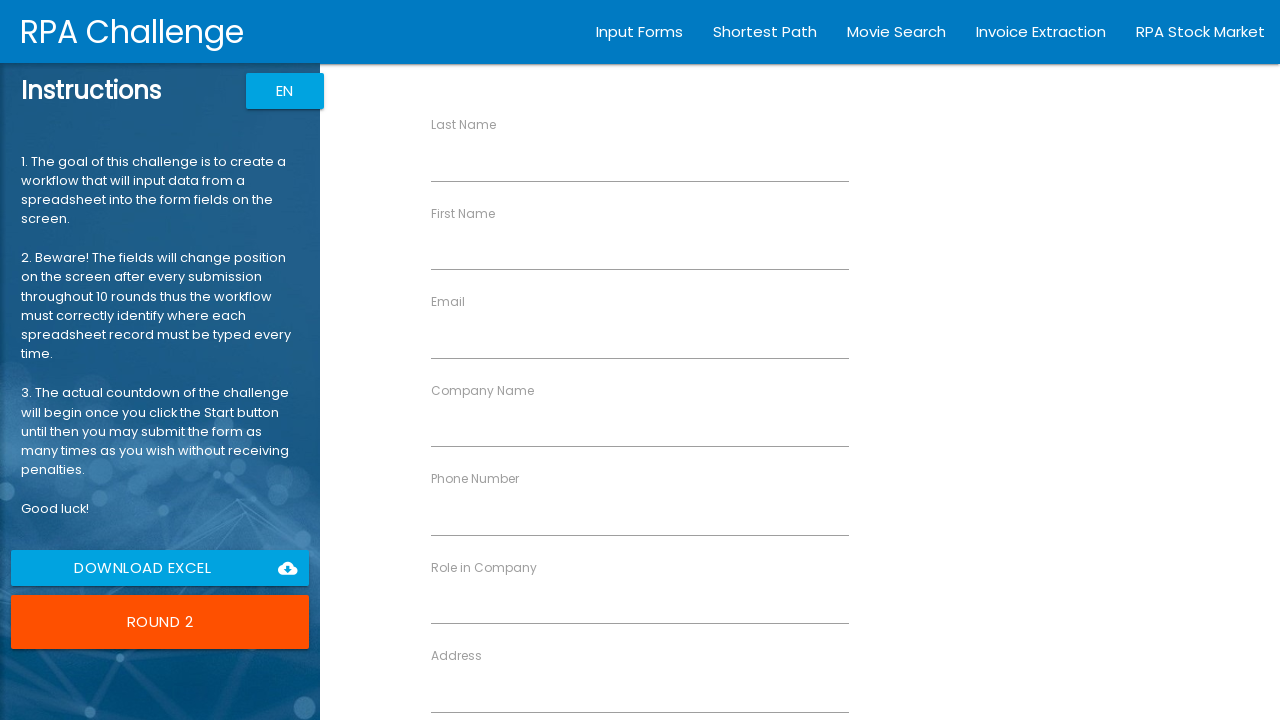

Form loaded and ready for entry (submitting data for Jane Doe)
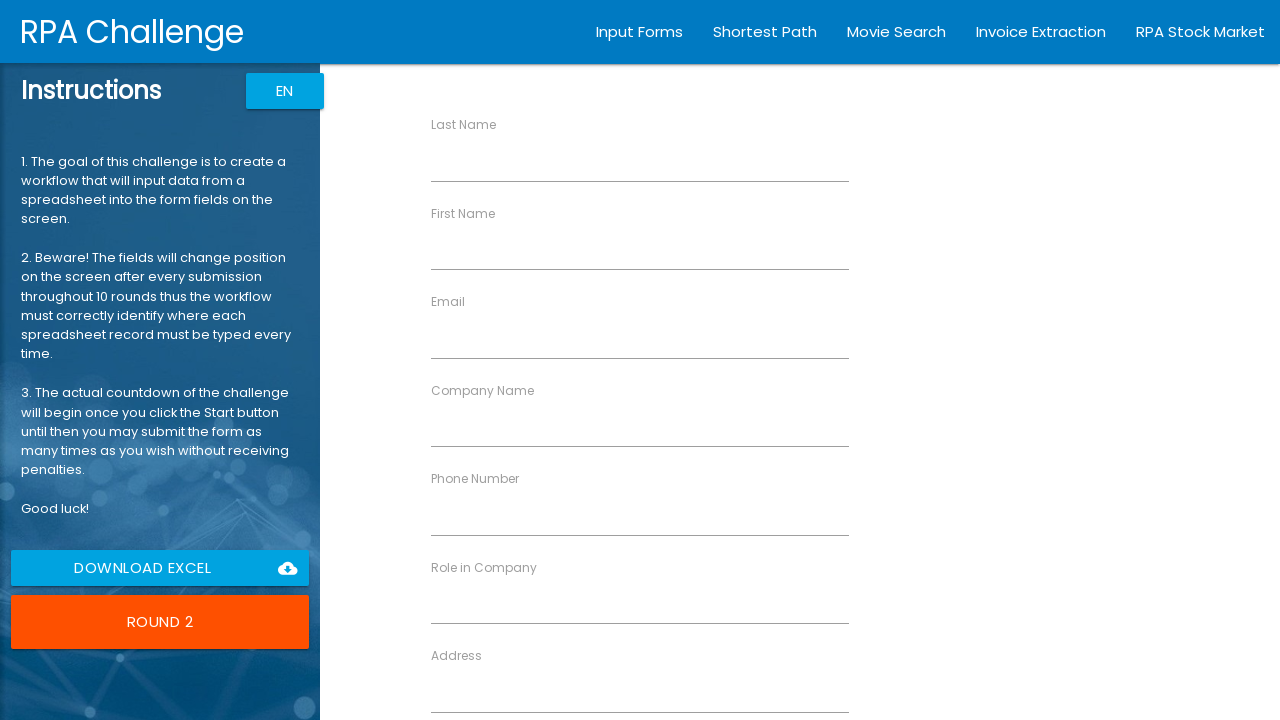

Filled first name field with 'Jane' on input[ng-reflect-name='labelFirstName']
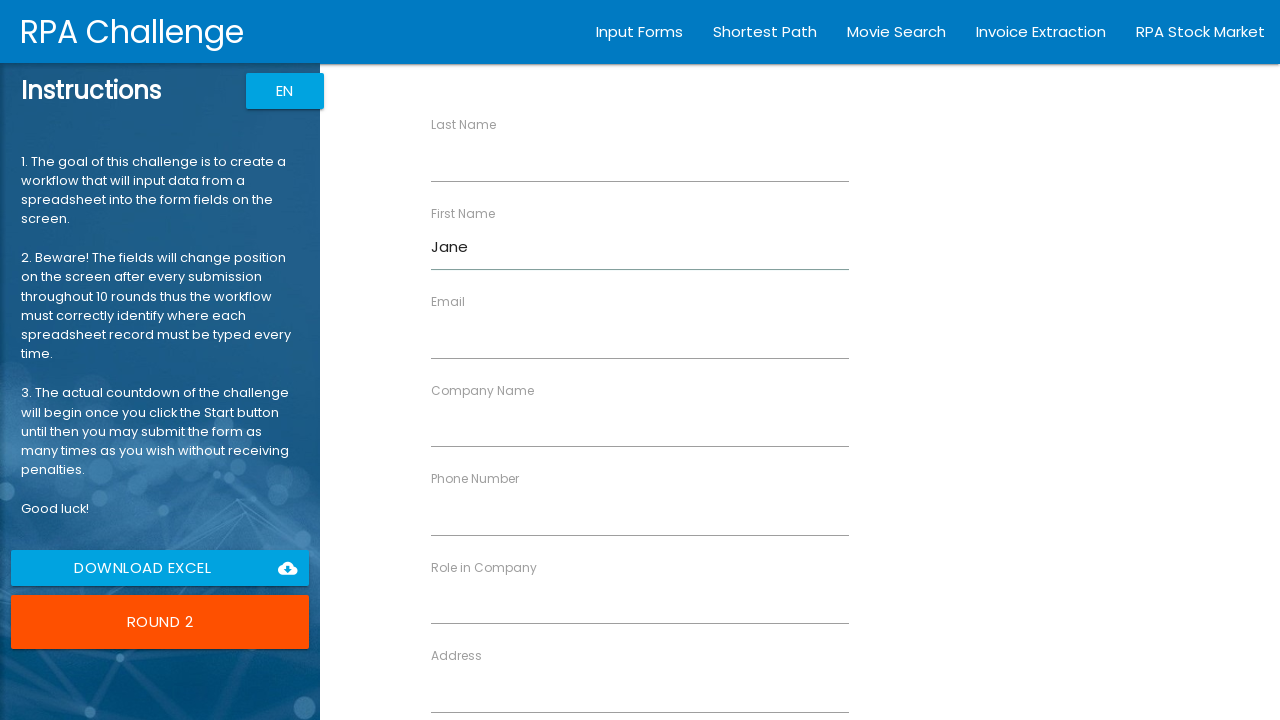

Filled last name field with 'Doe' on input[ng-reflect-name='labelLastName']
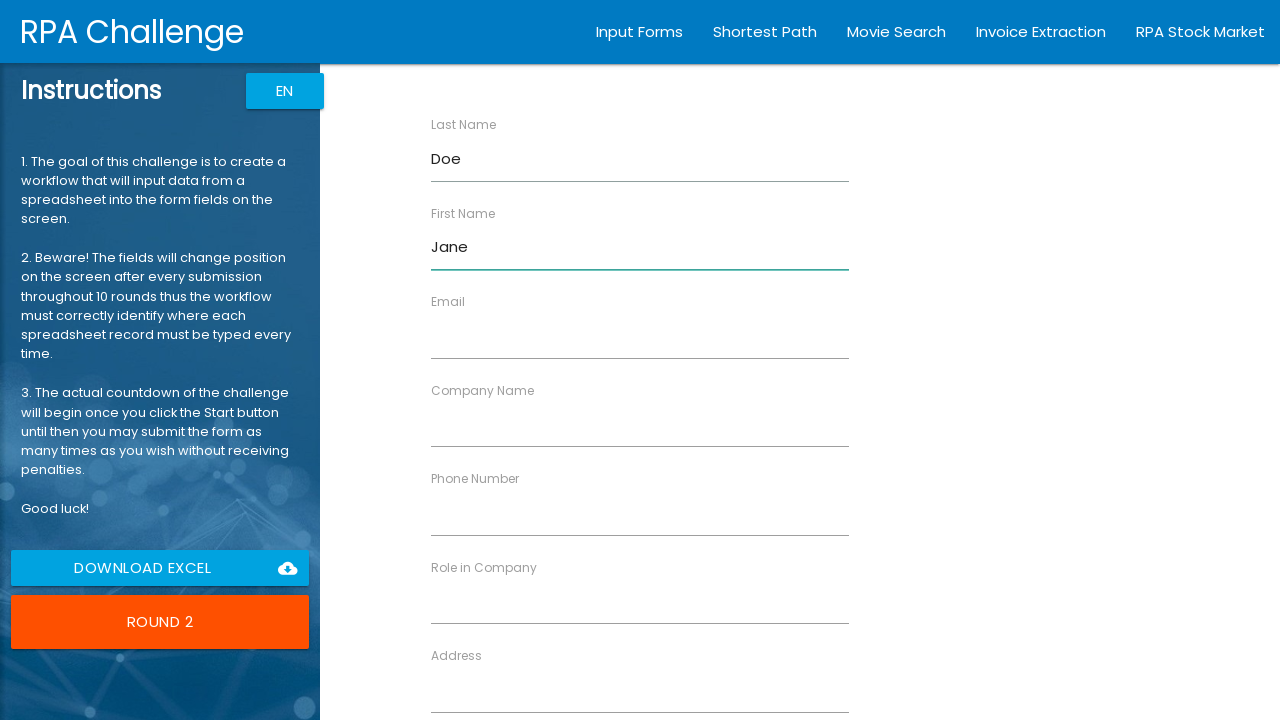

Filled company name field with 'Tech Inc' on input[ng-reflect-name='labelCompanyName']
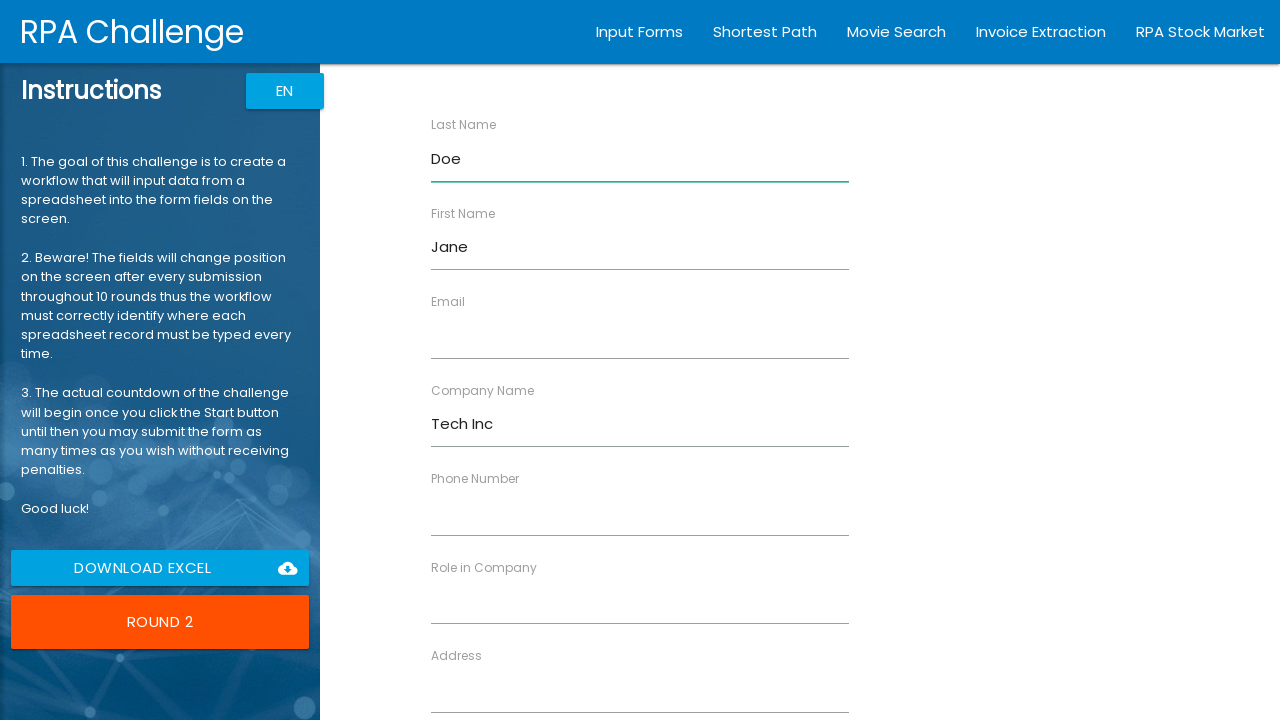

Filled role field with 'Manager' on input[ng-reflect-name='labelRole']
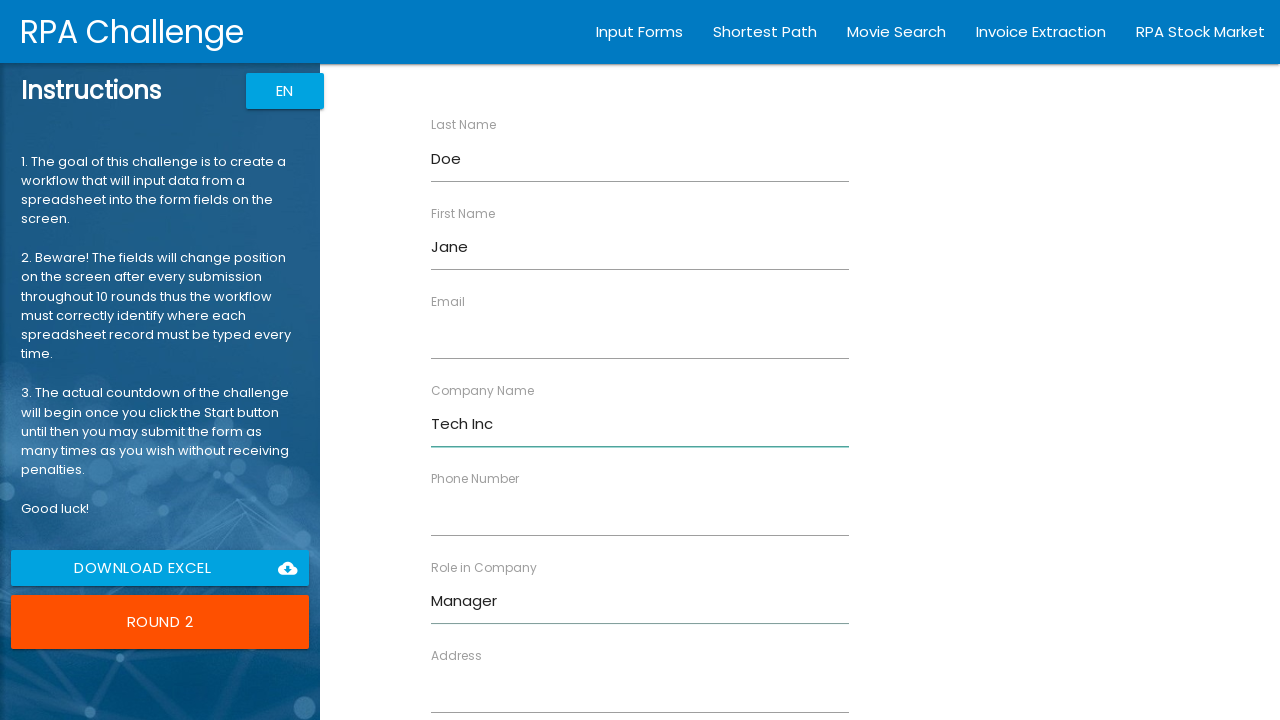

Filled address field with '456 Oak Ave' on input[ng-reflect-name='labelAddress']
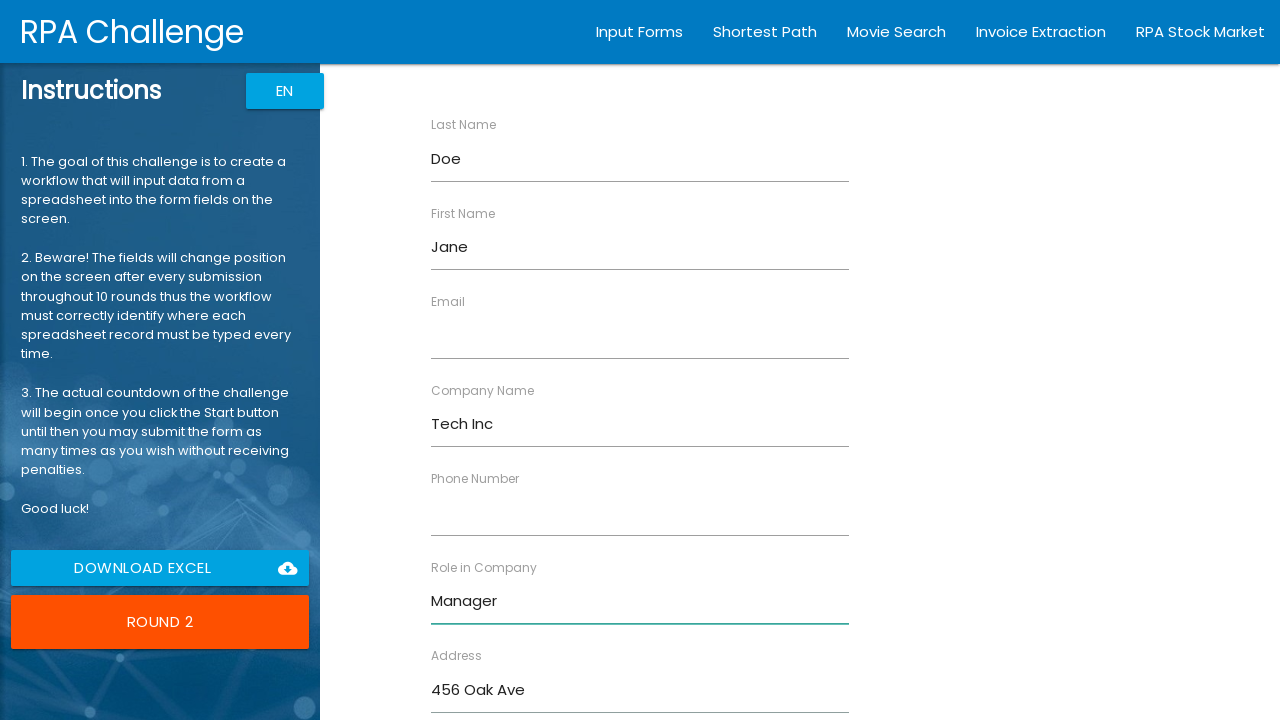

Filled email field with 'jane.doe@example.com' on input[ng-reflect-name='labelEmail']
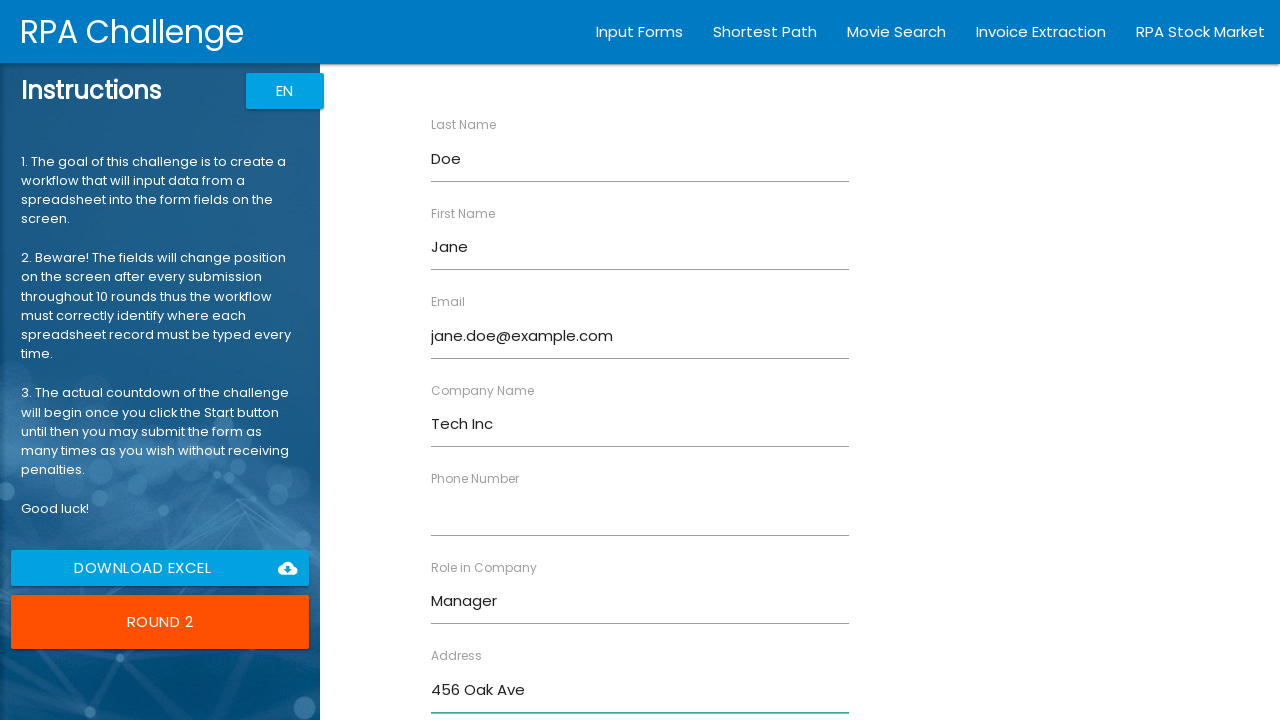

Filled phone field with '5559876543' on input[ng-reflect-name='labelPhone']
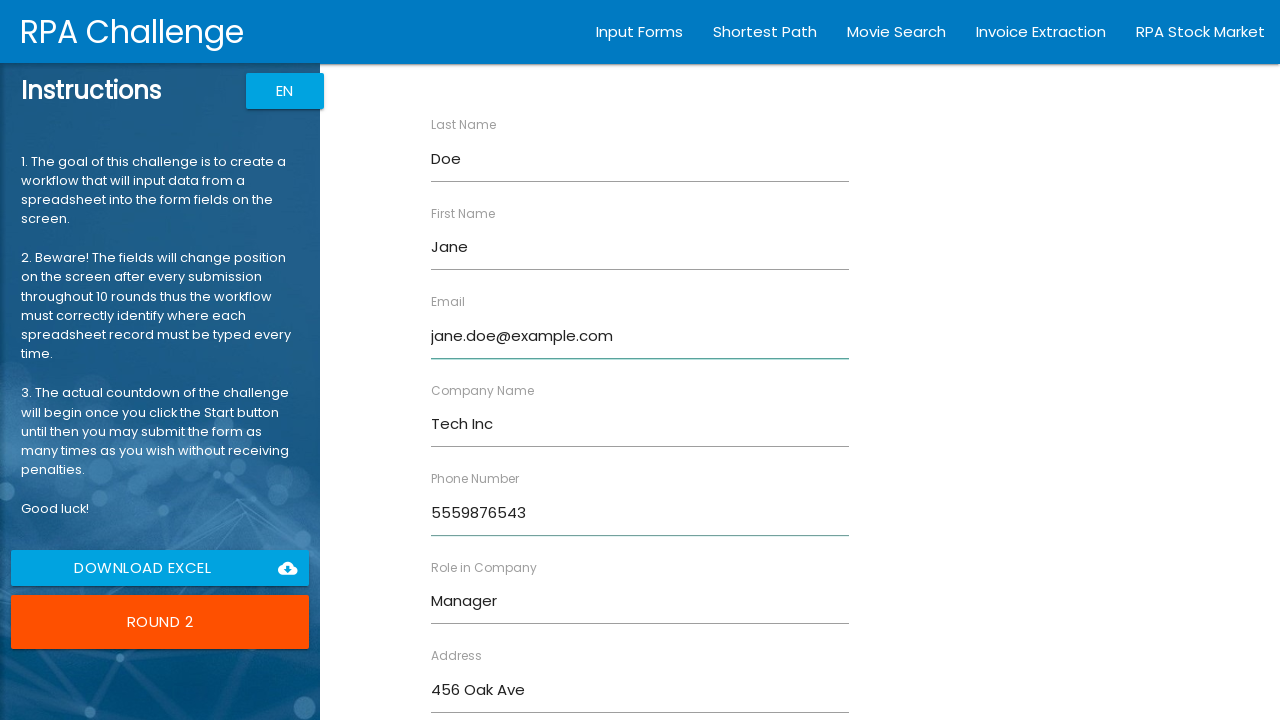

Submitted form for Jane Doe at (478, 688) on input.btn.uiColorButton
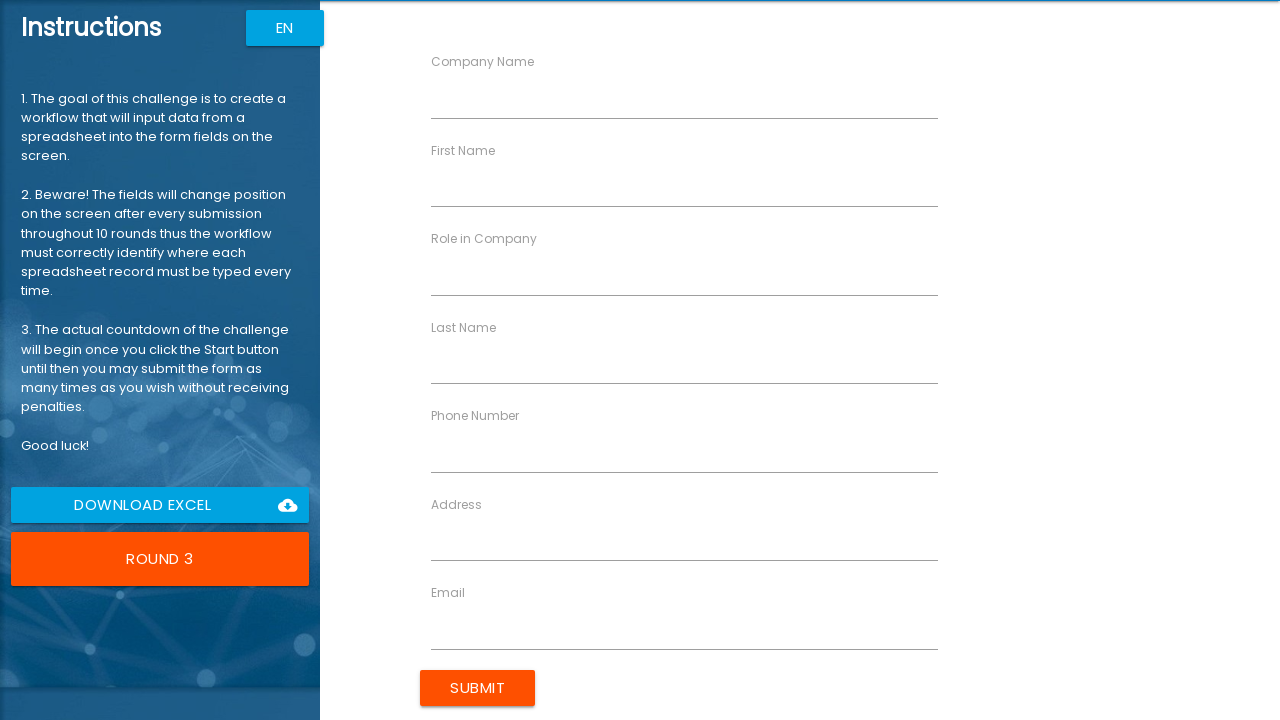

Form loaded and ready for entry (submitting data for Robert Johnson)
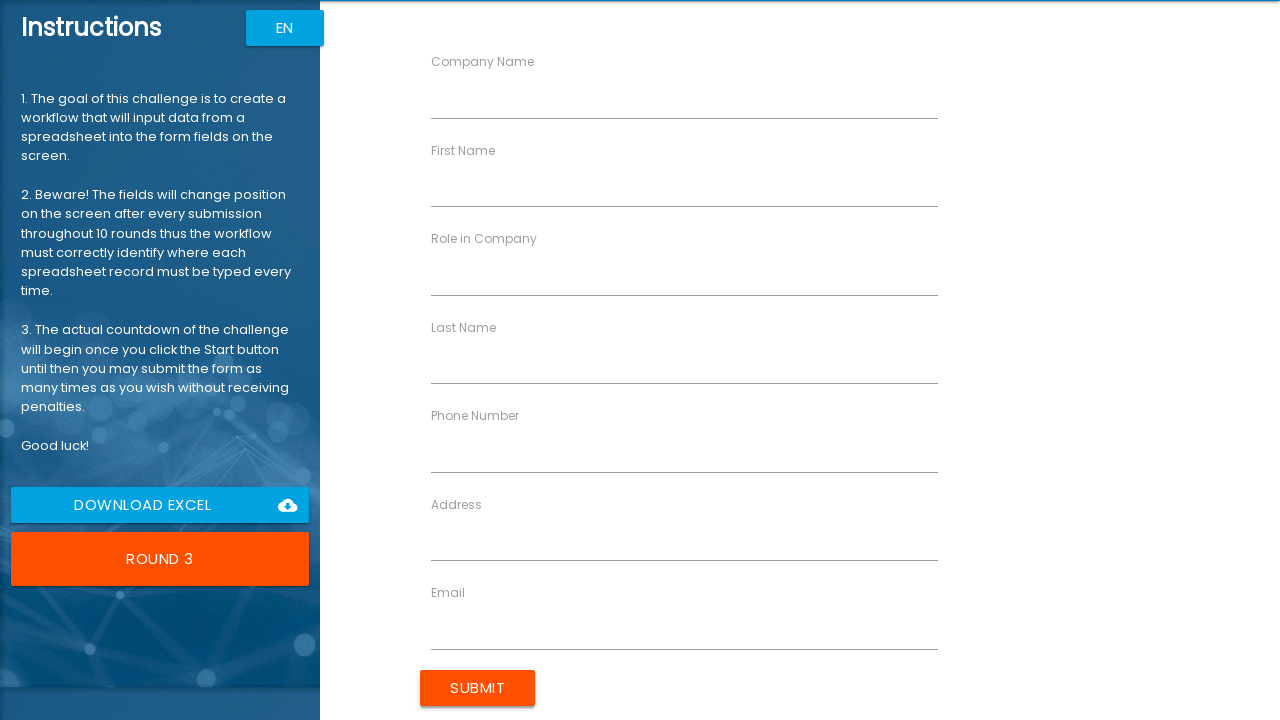

Filled first name field with 'Robert' on input[ng-reflect-name='labelFirstName']
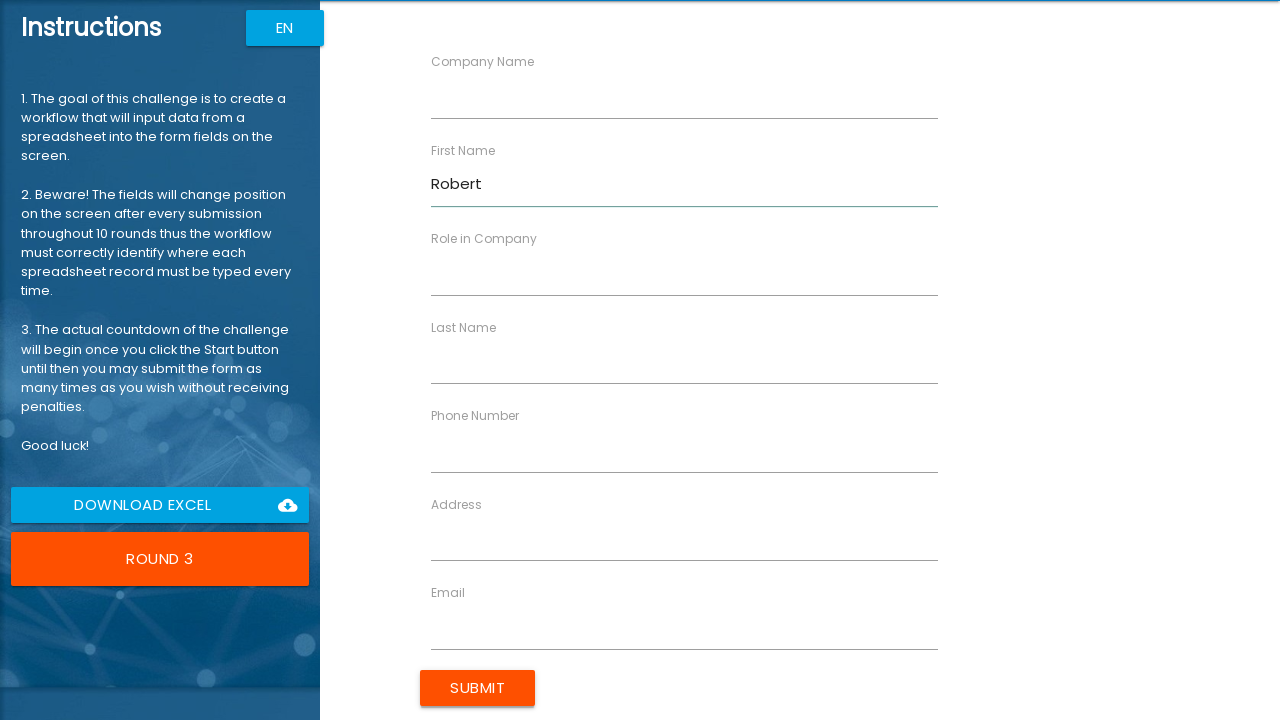

Filled last name field with 'Johnson' on input[ng-reflect-name='labelLastName']
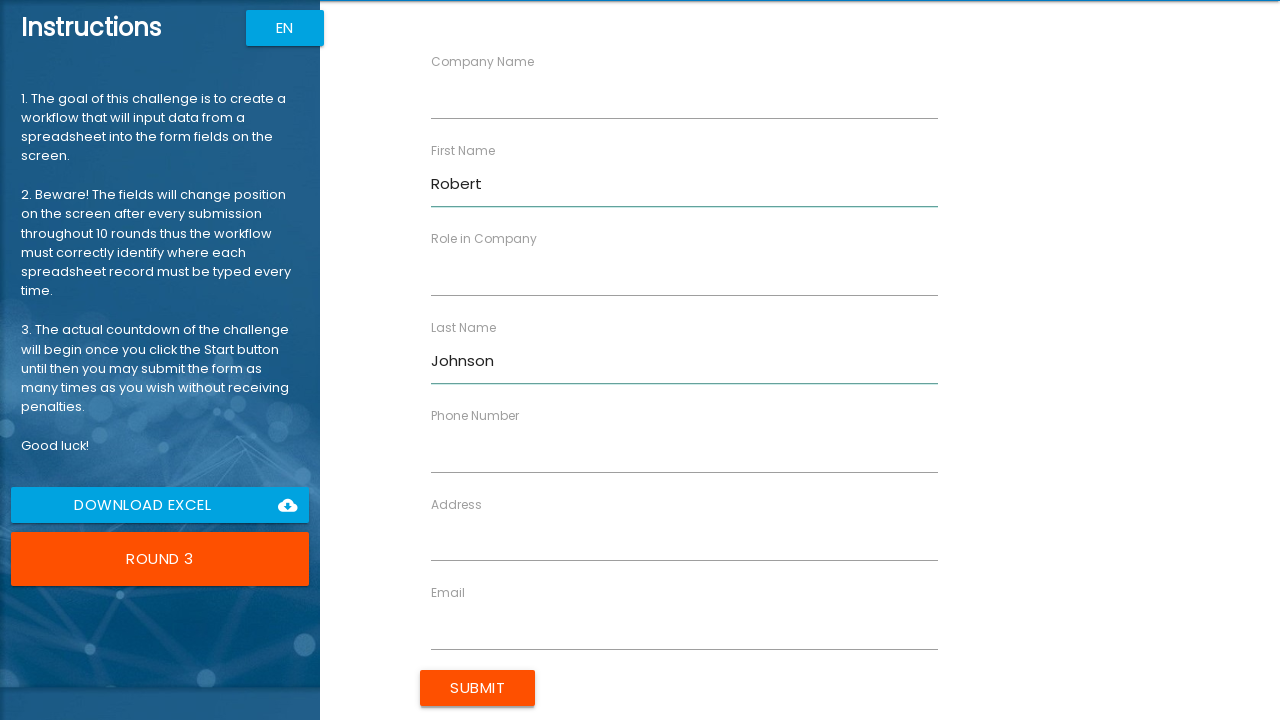

Filled company name field with 'Global Ltd' on input[ng-reflect-name='labelCompanyName']
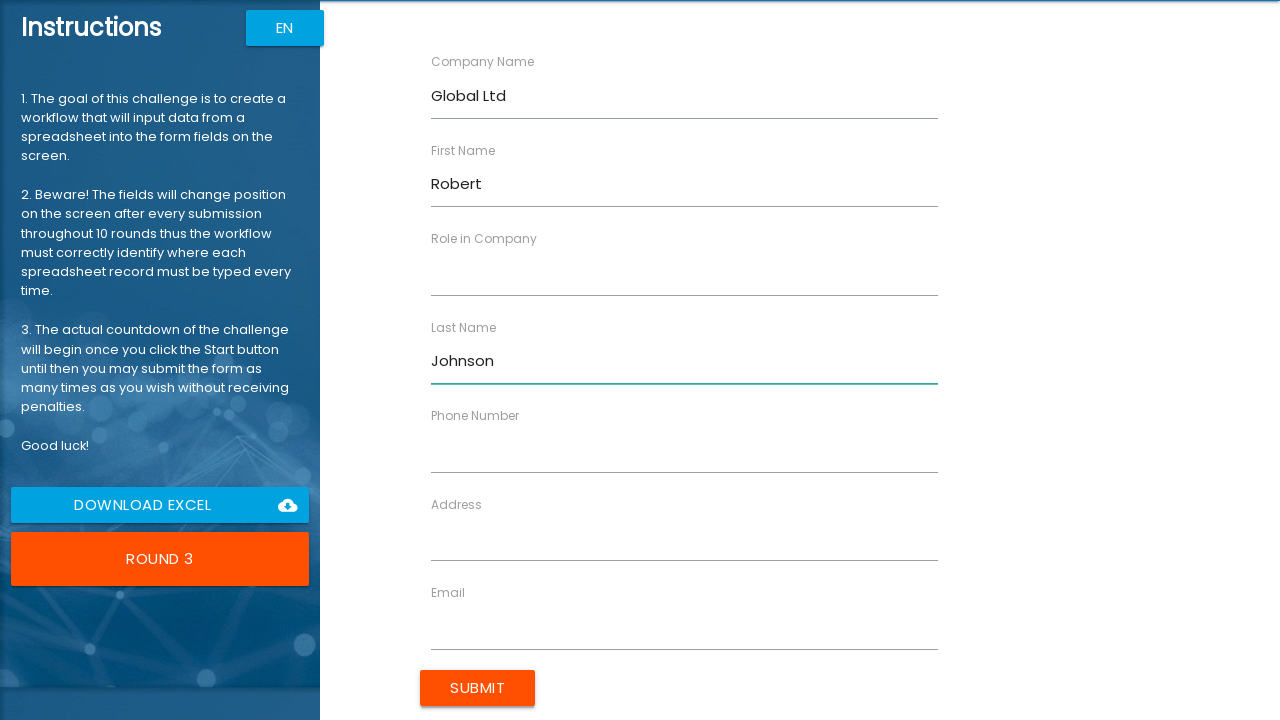

Filled role field with 'Analyst' on input[ng-reflect-name='labelRole']
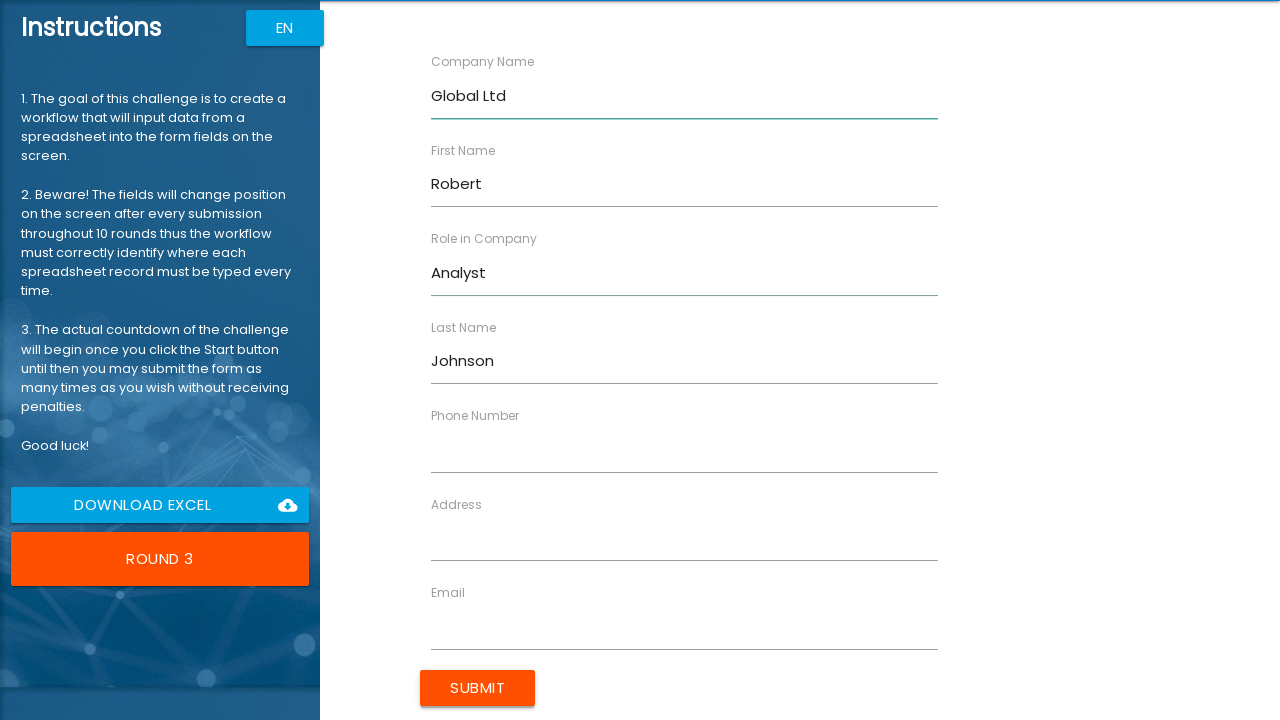

Filled address field with '789 Pine Rd' on input[ng-reflect-name='labelAddress']
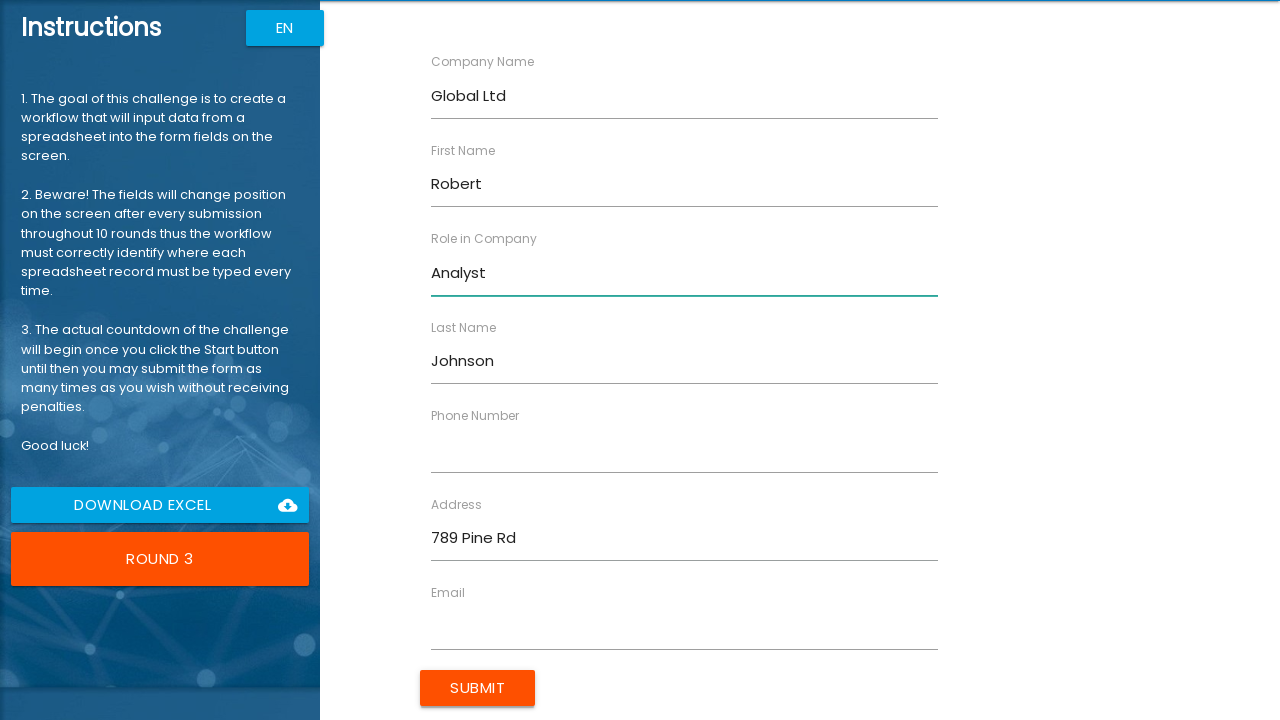

Filled email field with 'robert.j@example.com' on input[ng-reflect-name='labelEmail']
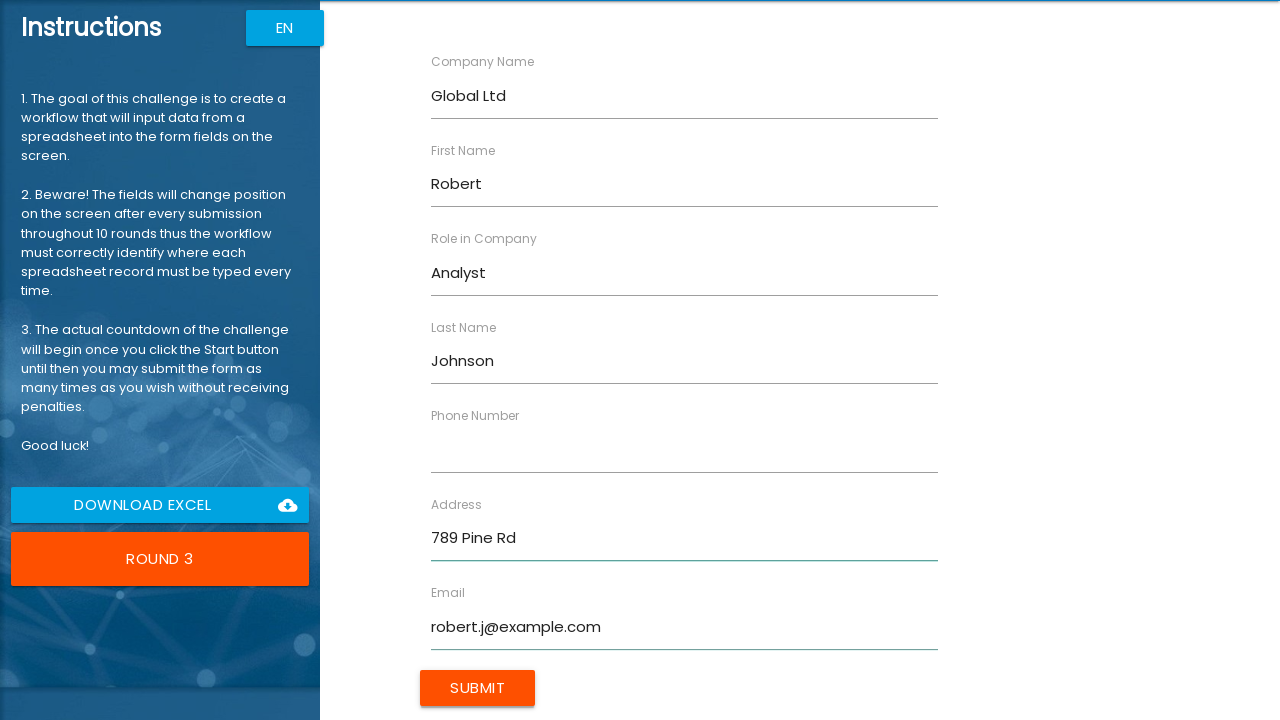

Filled phone field with '5554567890' on input[ng-reflect-name='labelPhone']
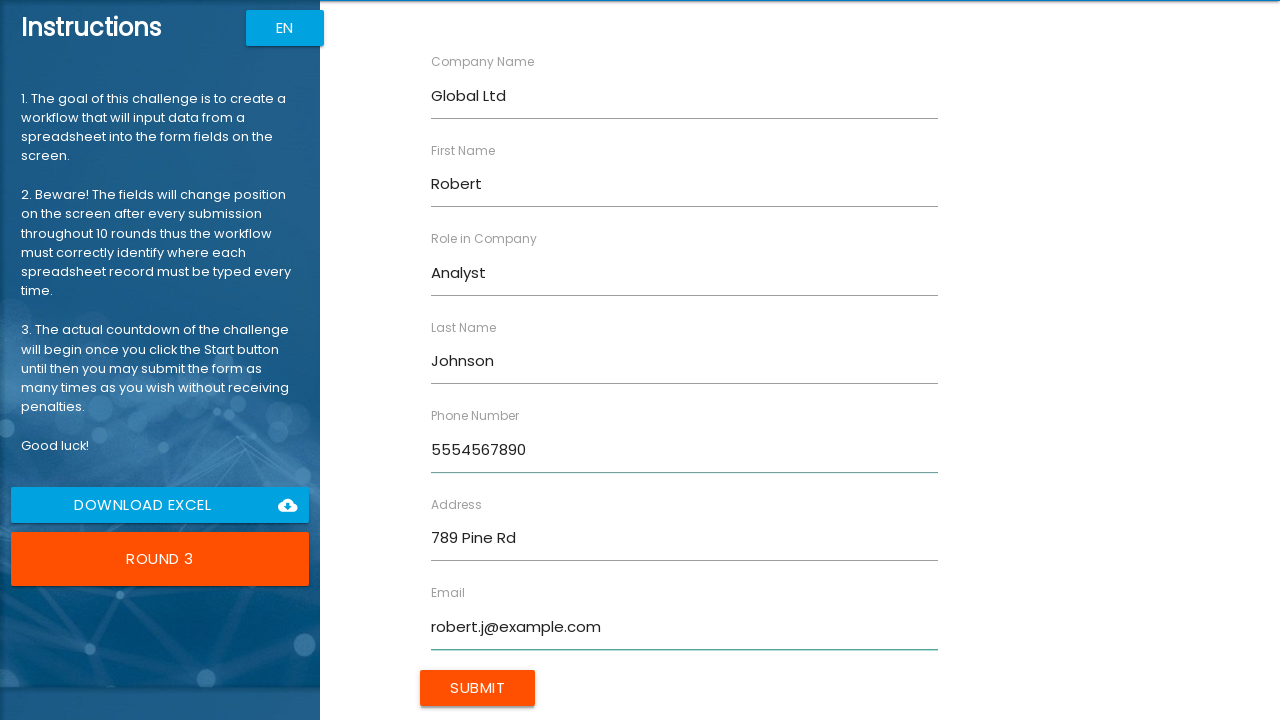

Submitted form for Robert Johnson at (478, 688) on input.btn.uiColorButton
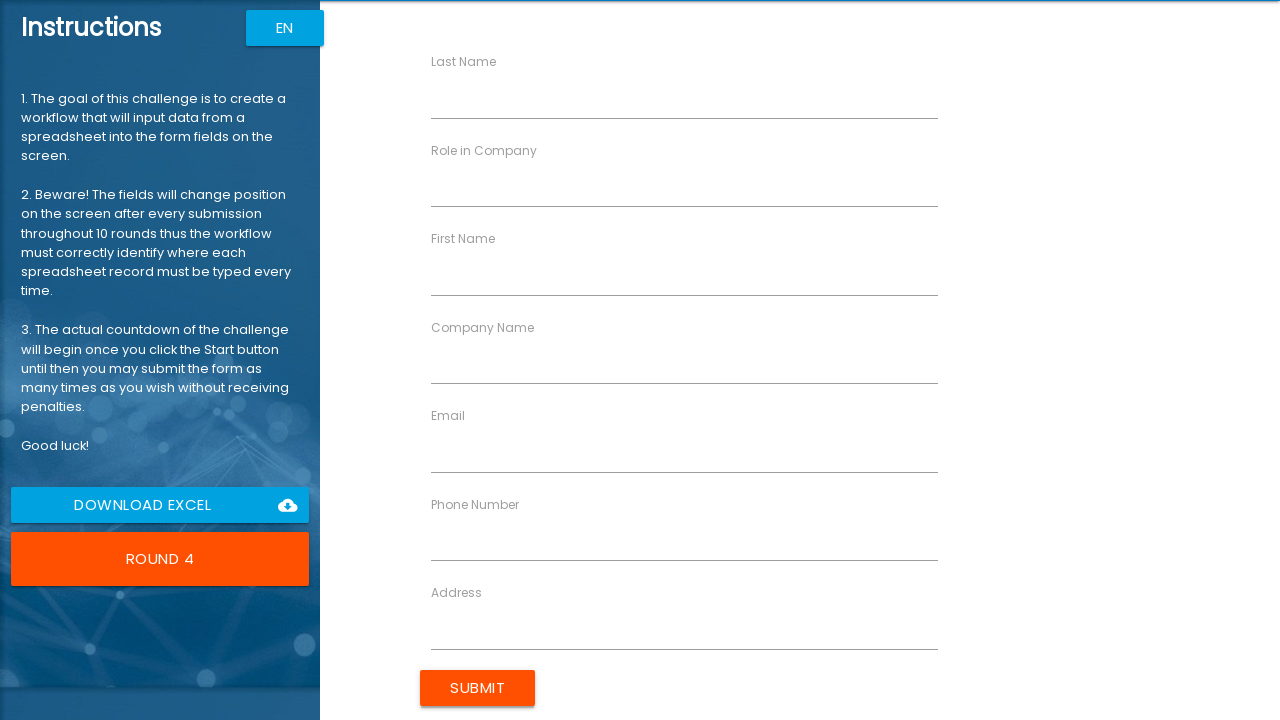

Form loaded and ready for entry (submitting data for Maria Garcia)
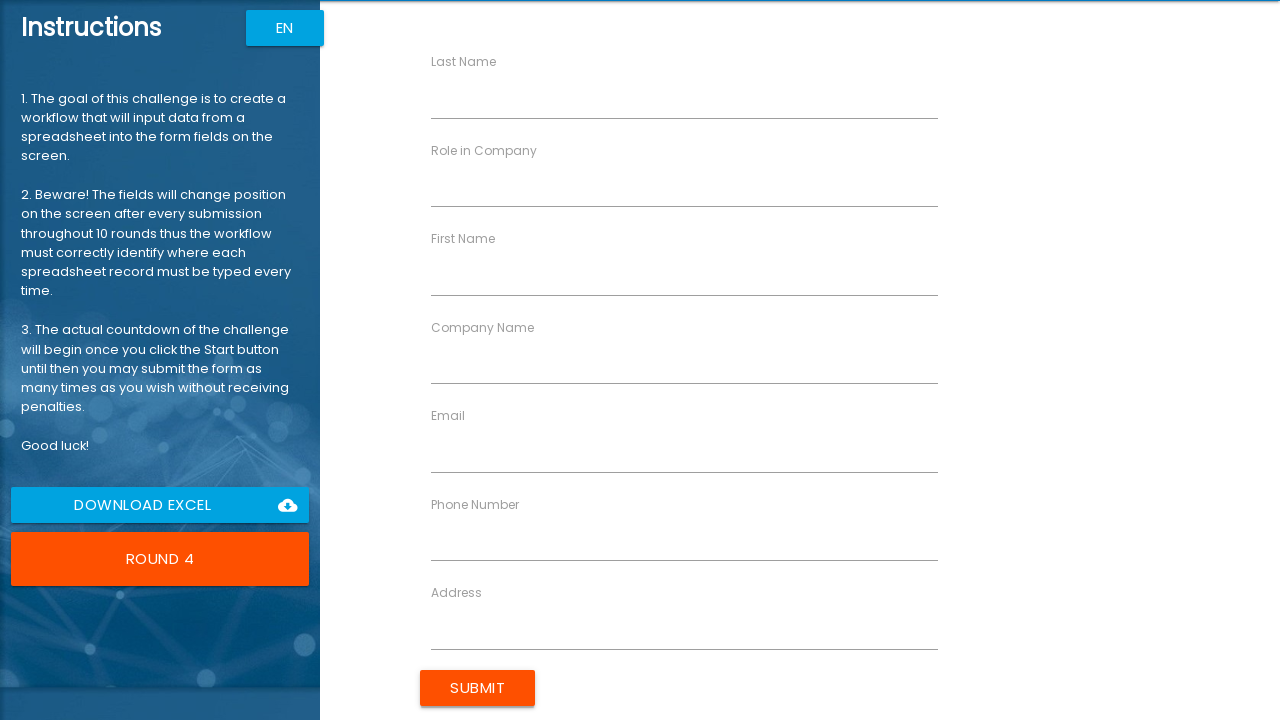

Filled first name field with 'Maria' on input[ng-reflect-name='labelFirstName']
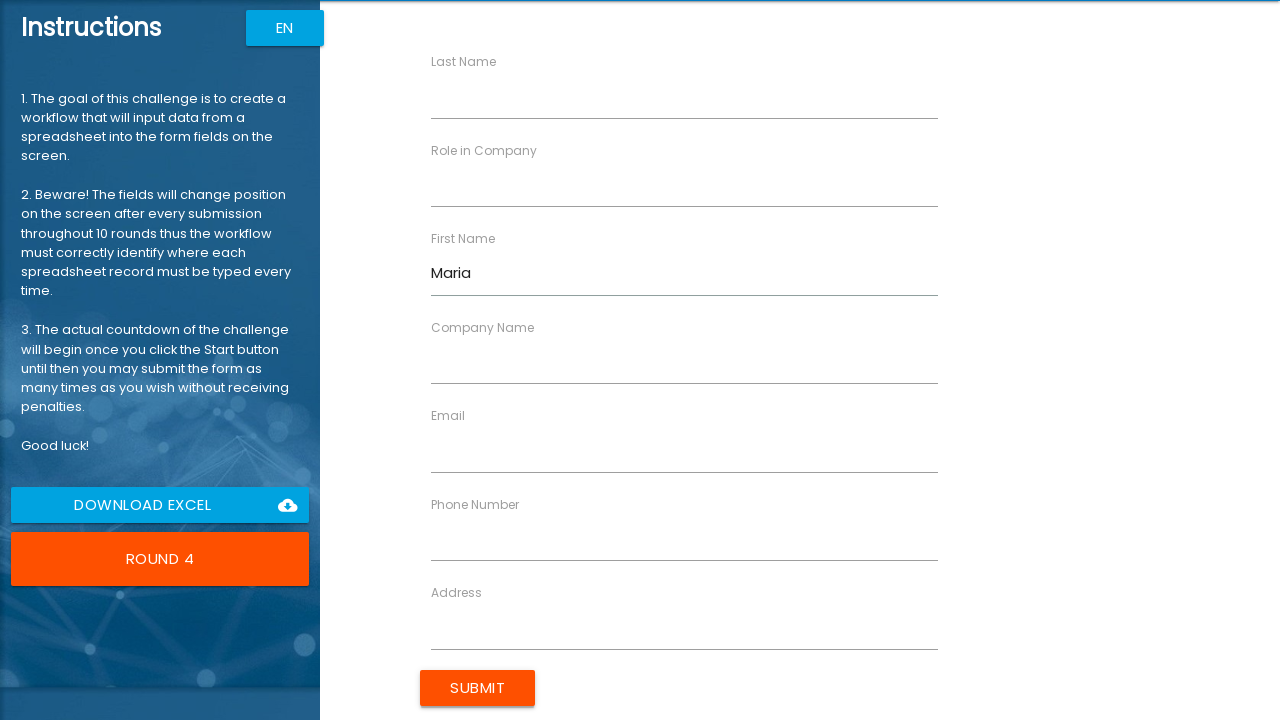

Filled last name field with 'Garcia' on input[ng-reflect-name='labelLastName']
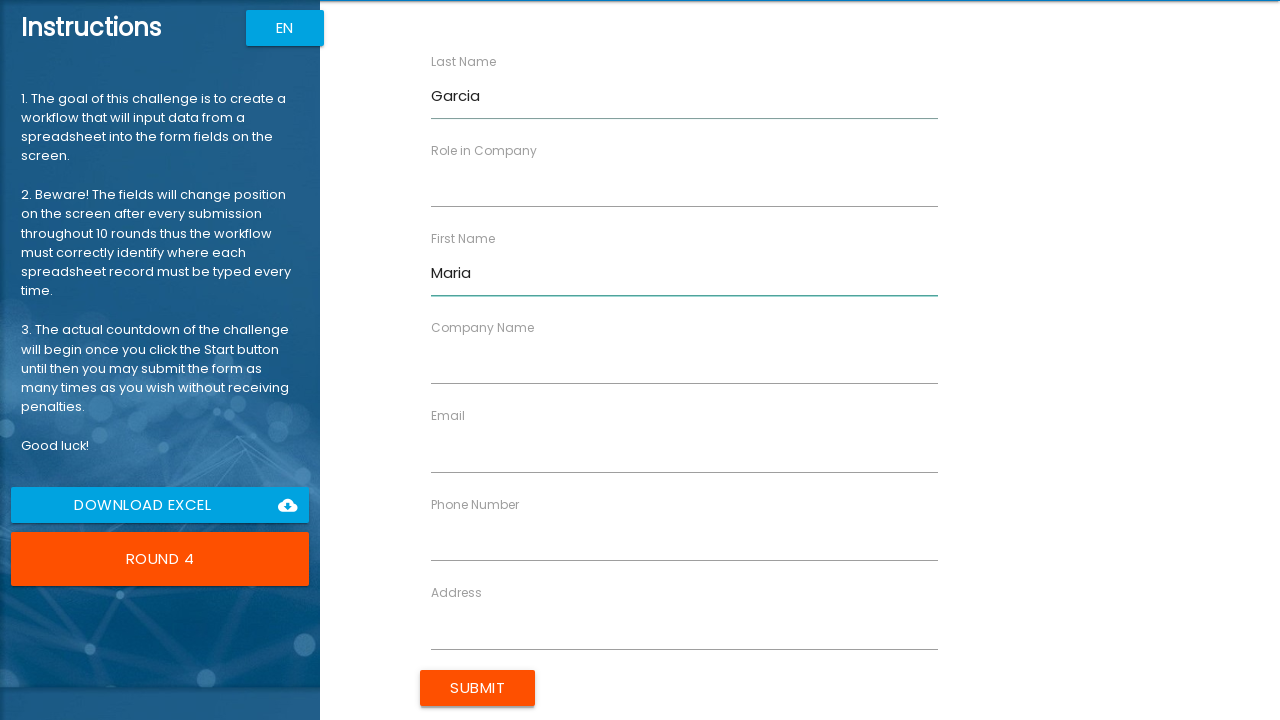

Filled company name field with 'StartUp Co' on input[ng-reflect-name='labelCompanyName']
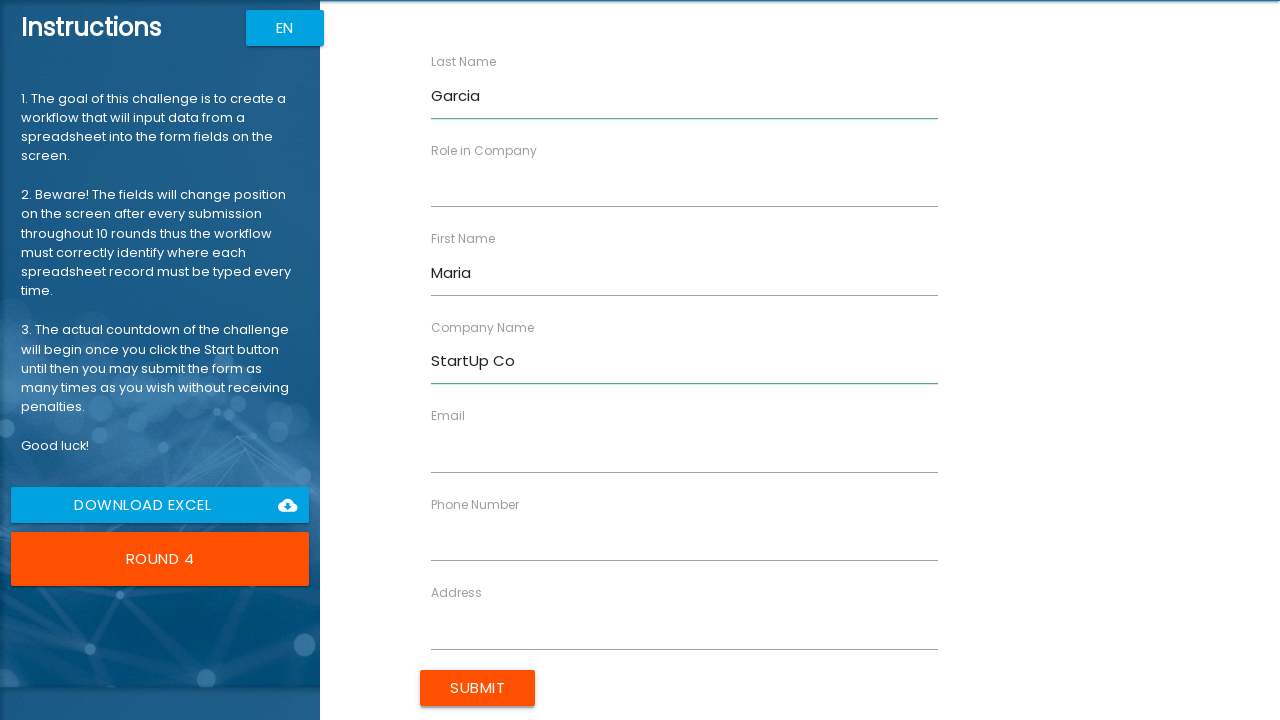

Filled role field with 'Designer' on input[ng-reflect-name='labelRole']
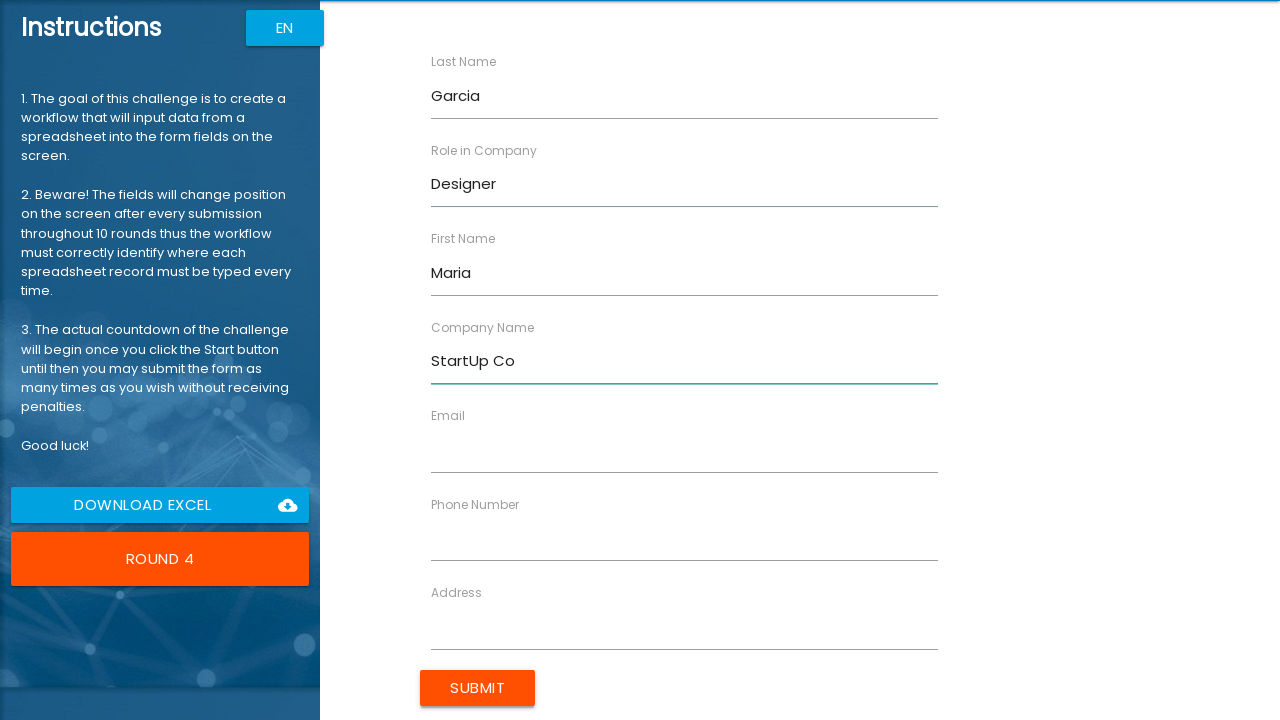

Filled address field with '321 Elm St' on input[ng-reflect-name='labelAddress']
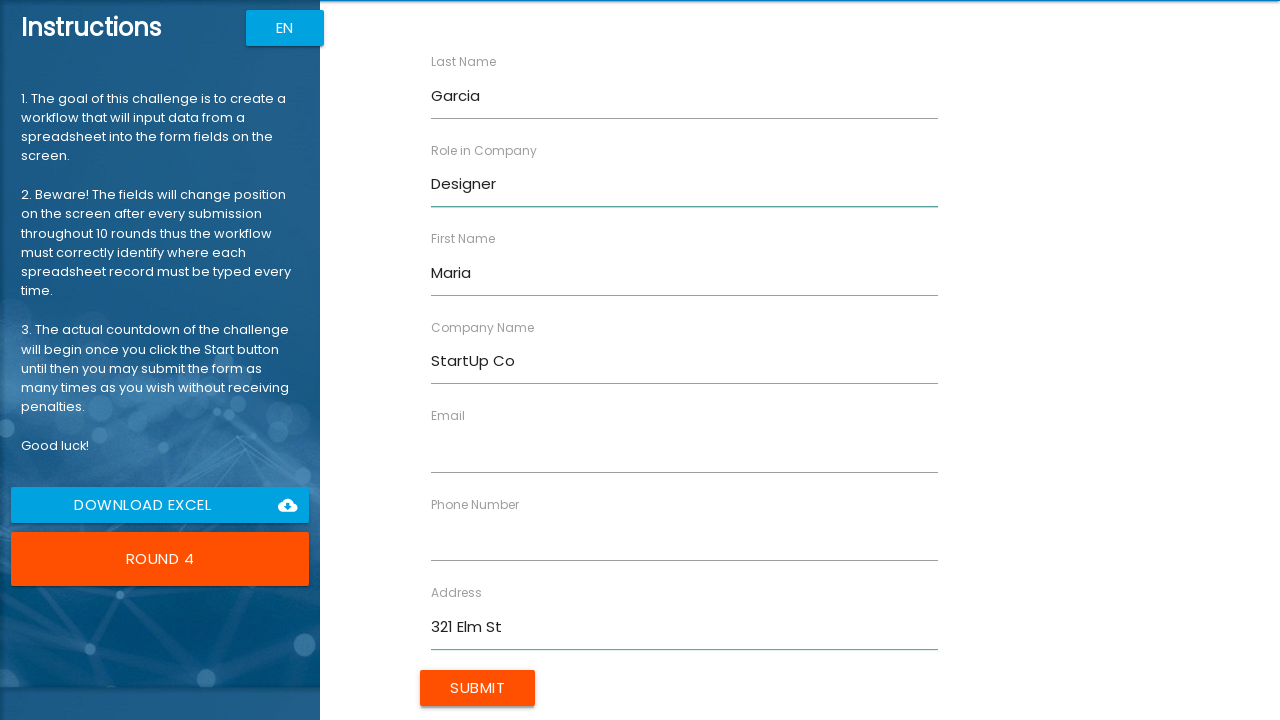

Filled email field with 'maria.g@example.com' on input[ng-reflect-name='labelEmail']
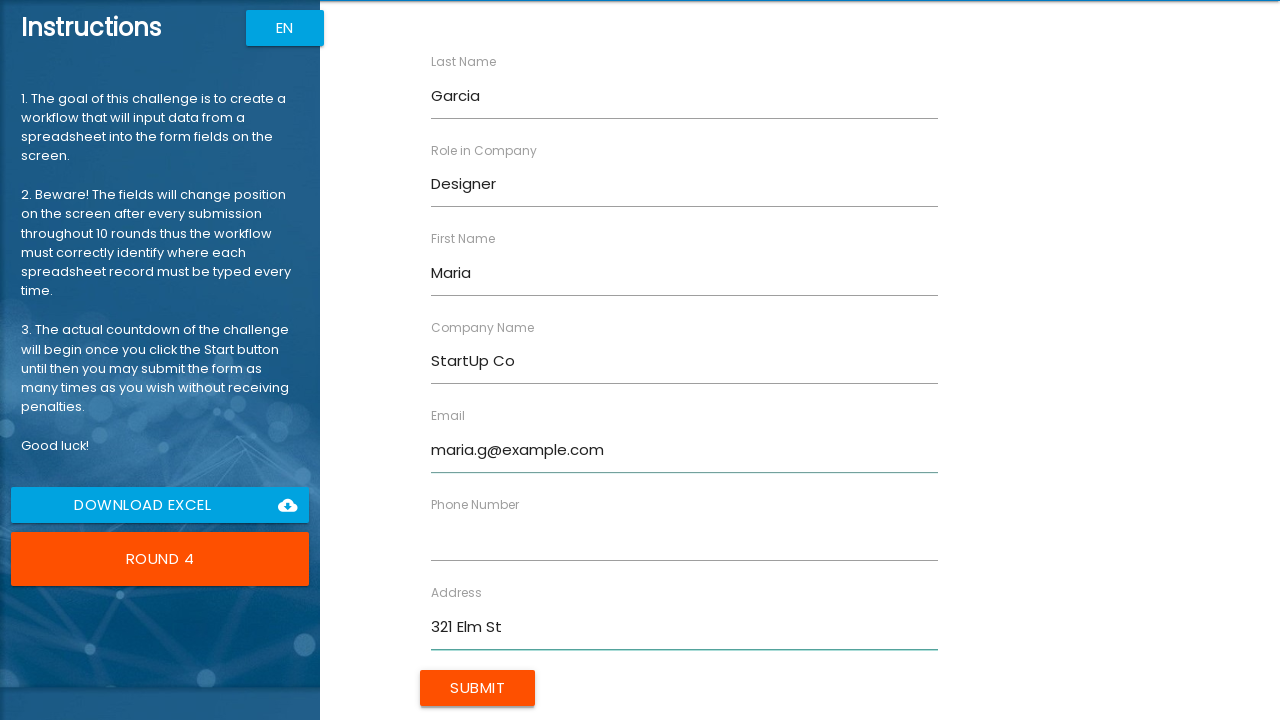

Filled phone field with '5557891234' on input[ng-reflect-name='labelPhone']
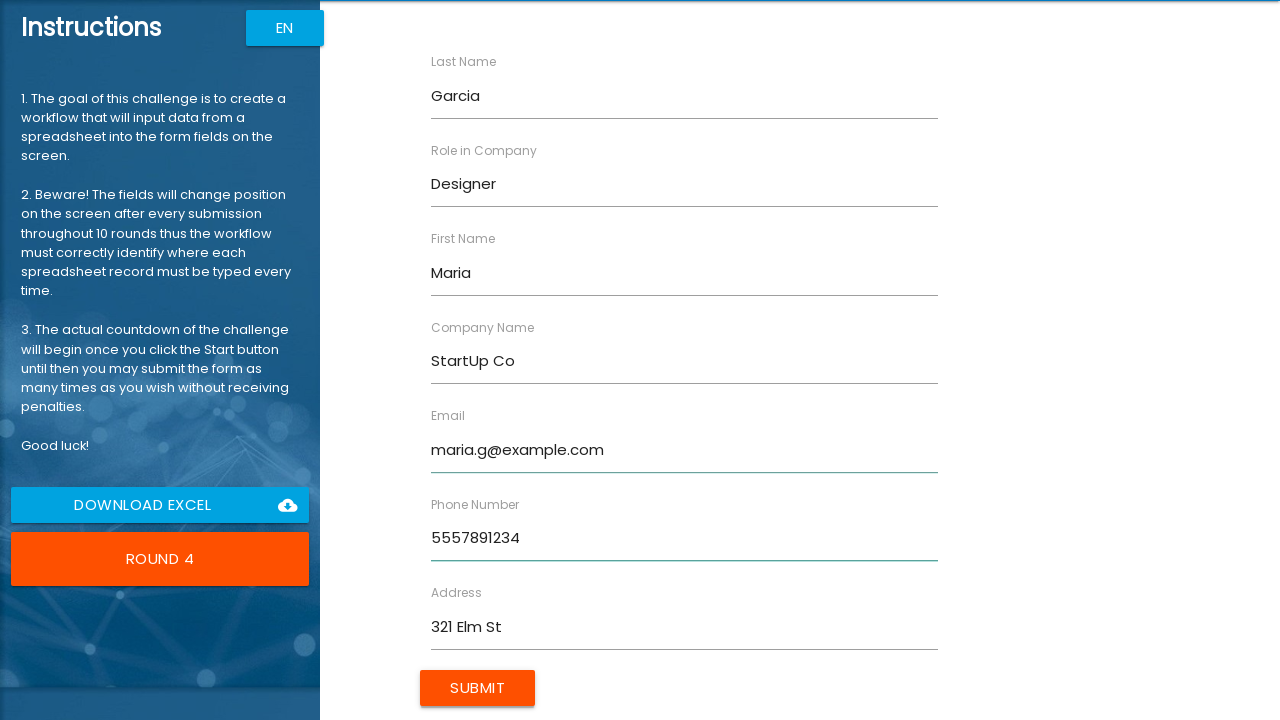

Submitted form for Maria Garcia at (478, 688) on input.btn.uiColorButton
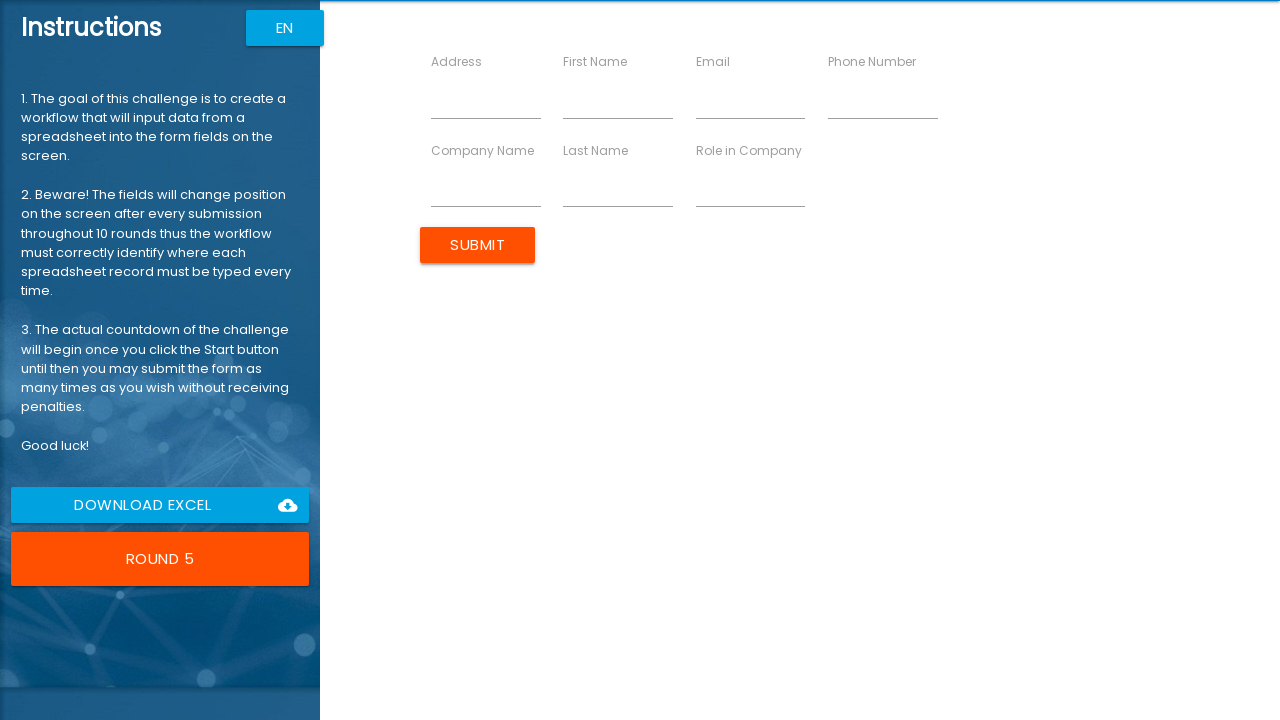

Form loaded and ready for entry (submitting data for David Wilson)
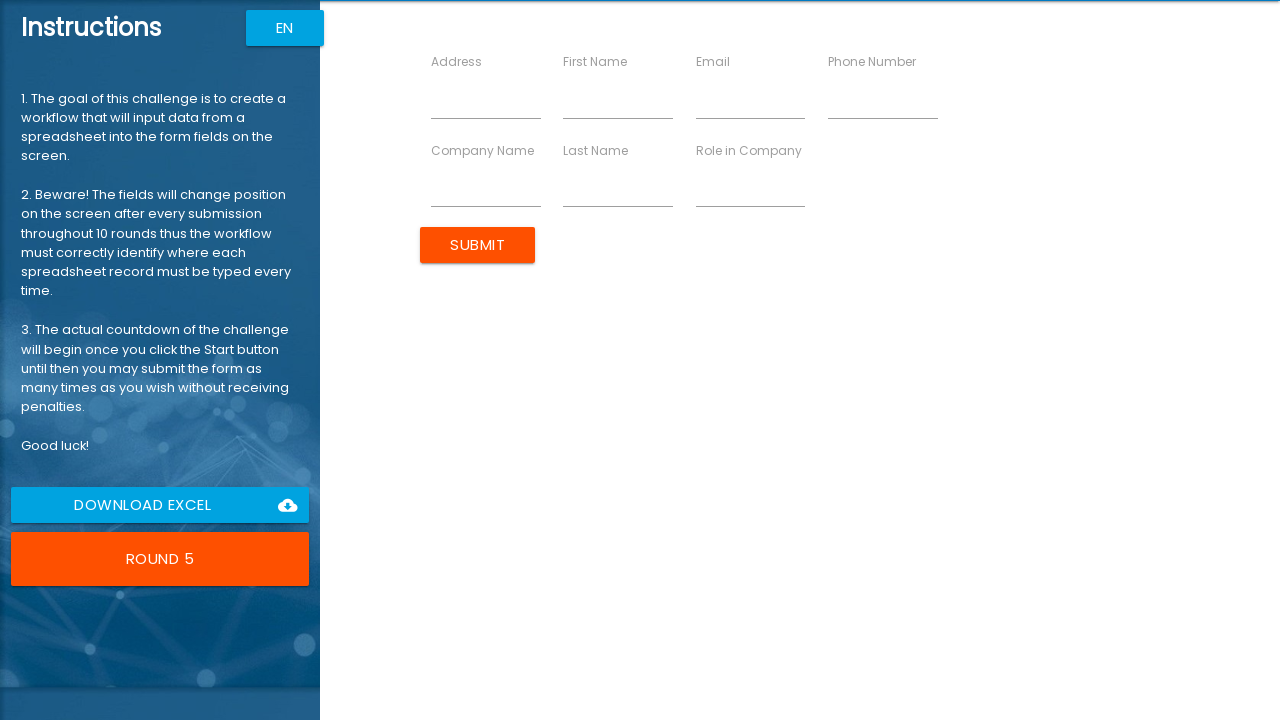

Filled first name field with 'David' on input[ng-reflect-name='labelFirstName']
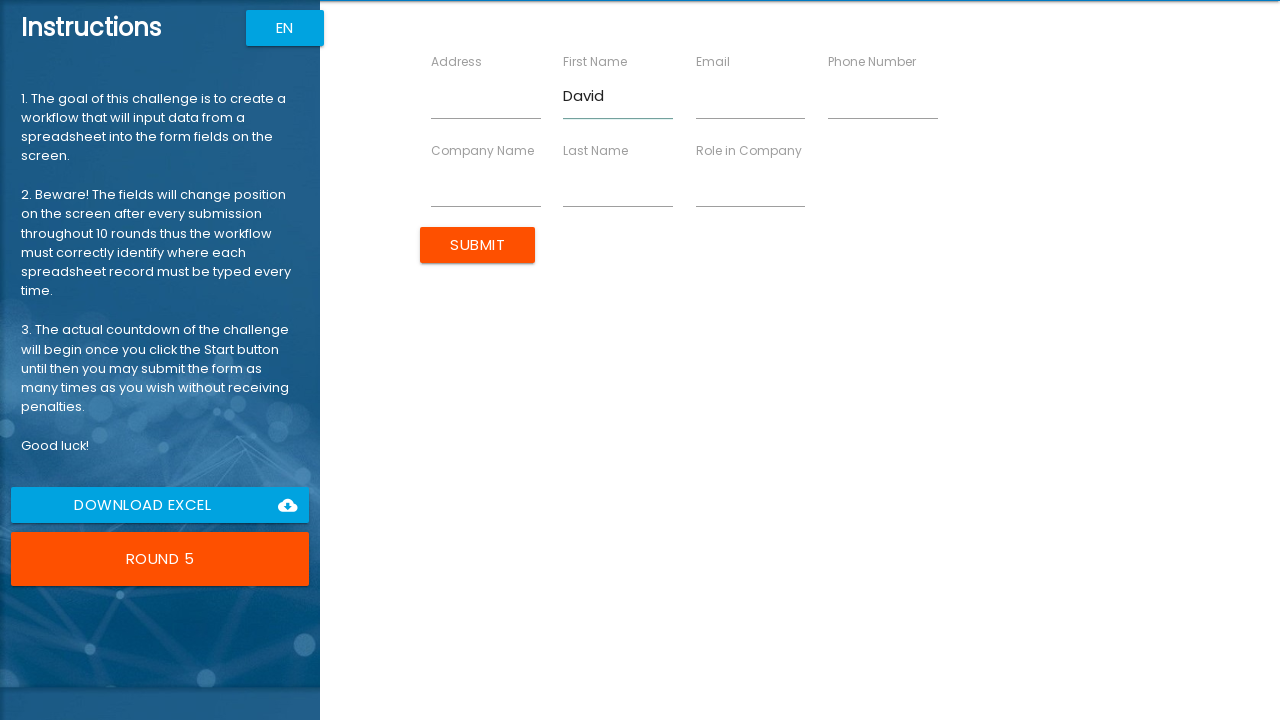

Filled last name field with 'Wilson' on input[ng-reflect-name='labelLastName']
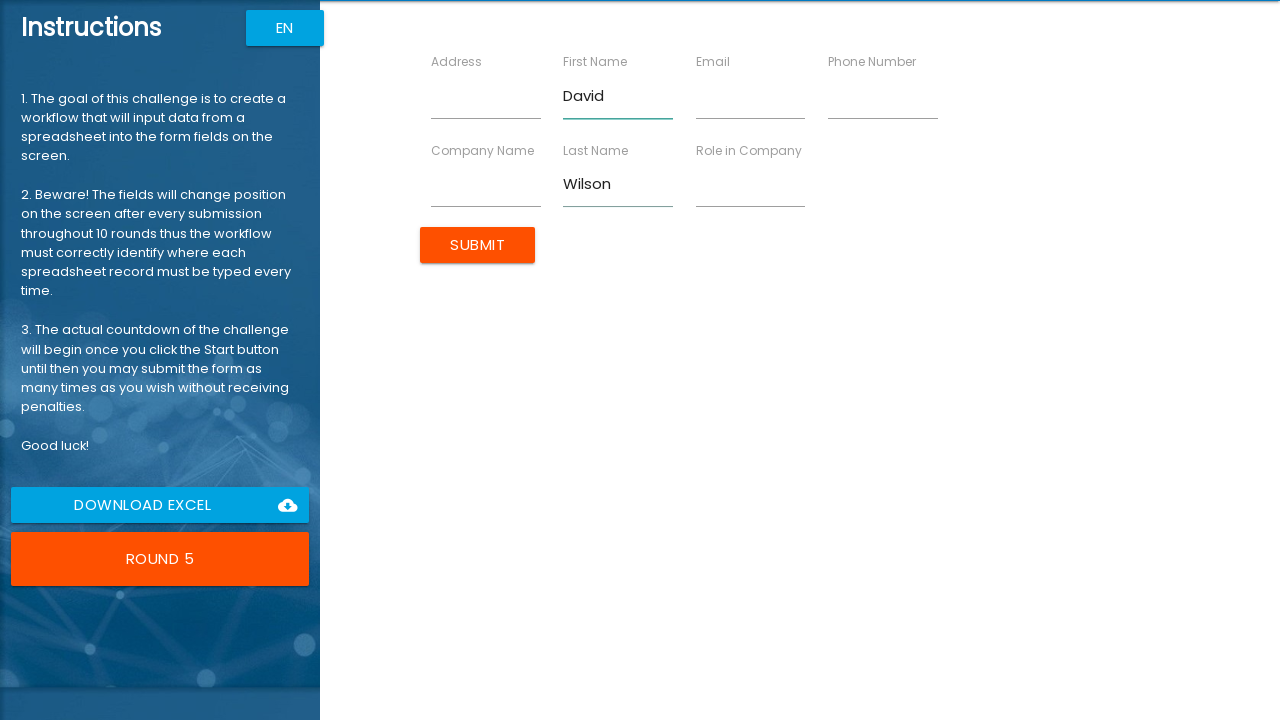

Filled company name field with 'Enterprise LLC' on input[ng-reflect-name='labelCompanyName']
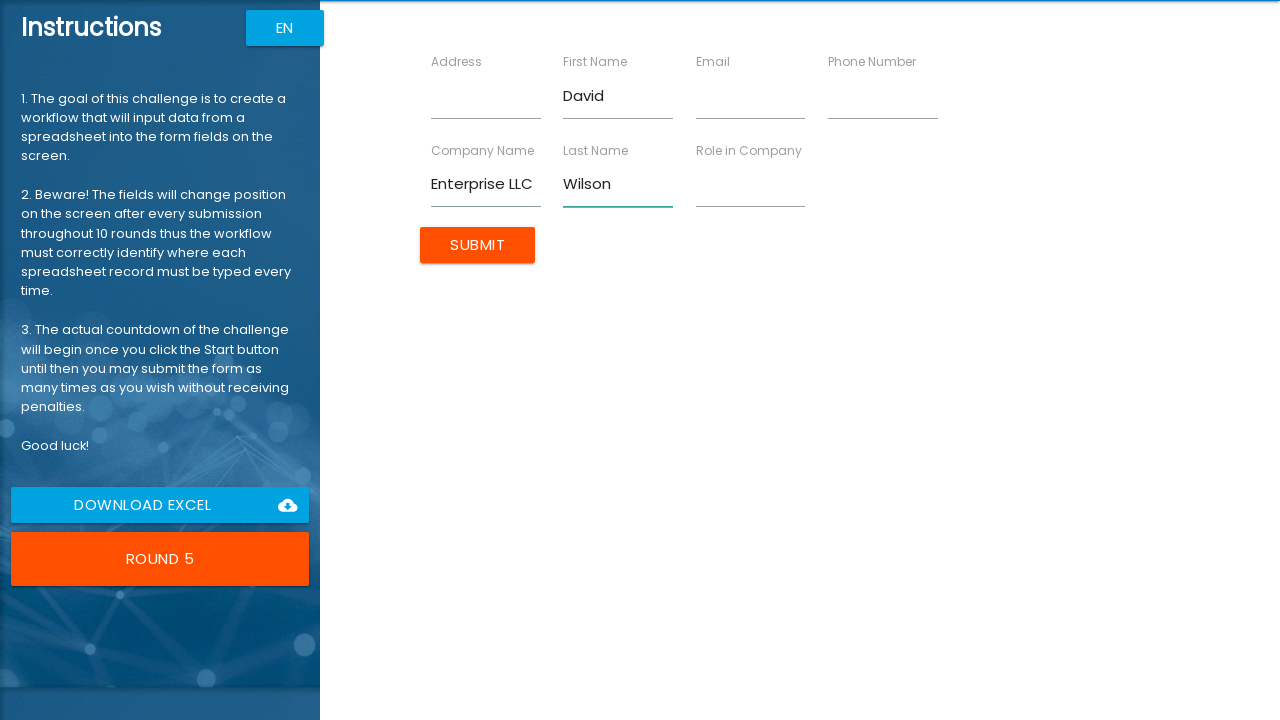

Filled role field with 'Engineer' on input[ng-reflect-name='labelRole']
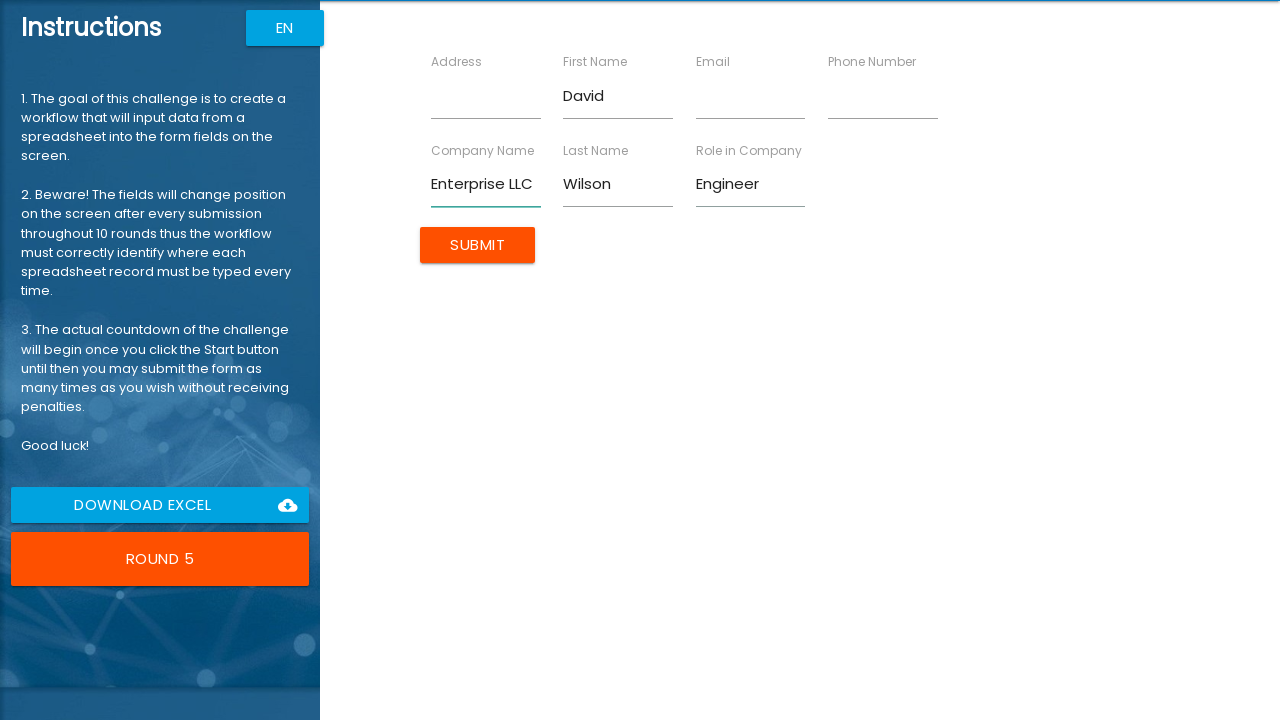

Filled address field with '654 Cedar Ln' on input[ng-reflect-name='labelAddress']
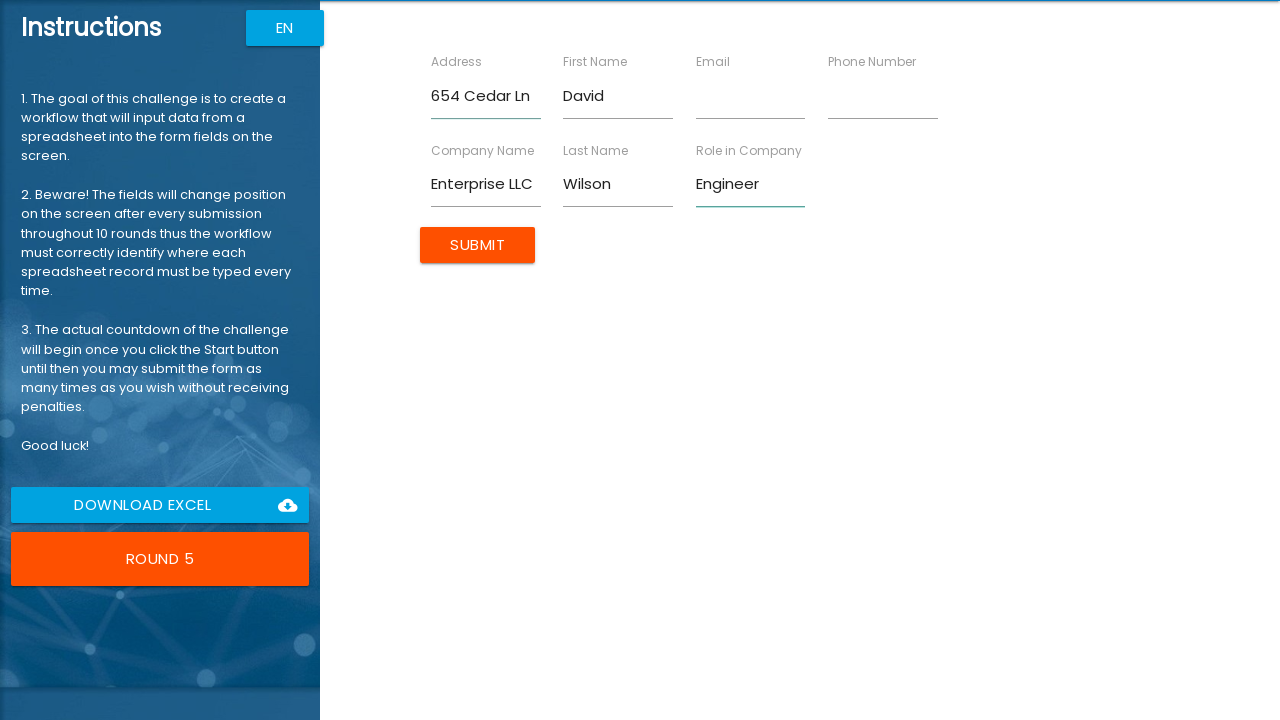

Filled email field with 'david.w@example.com' on input[ng-reflect-name='labelEmail']
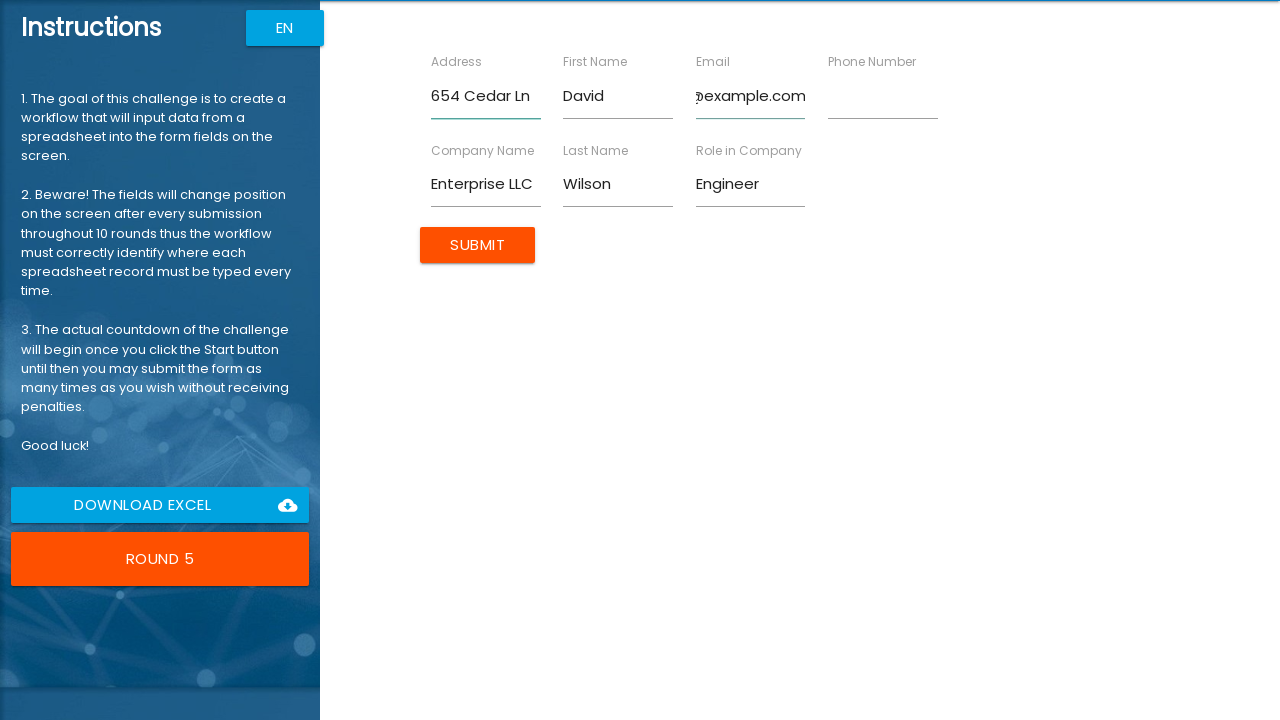

Filled phone field with '5552345678' on input[ng-reflect-name='labelPhone']
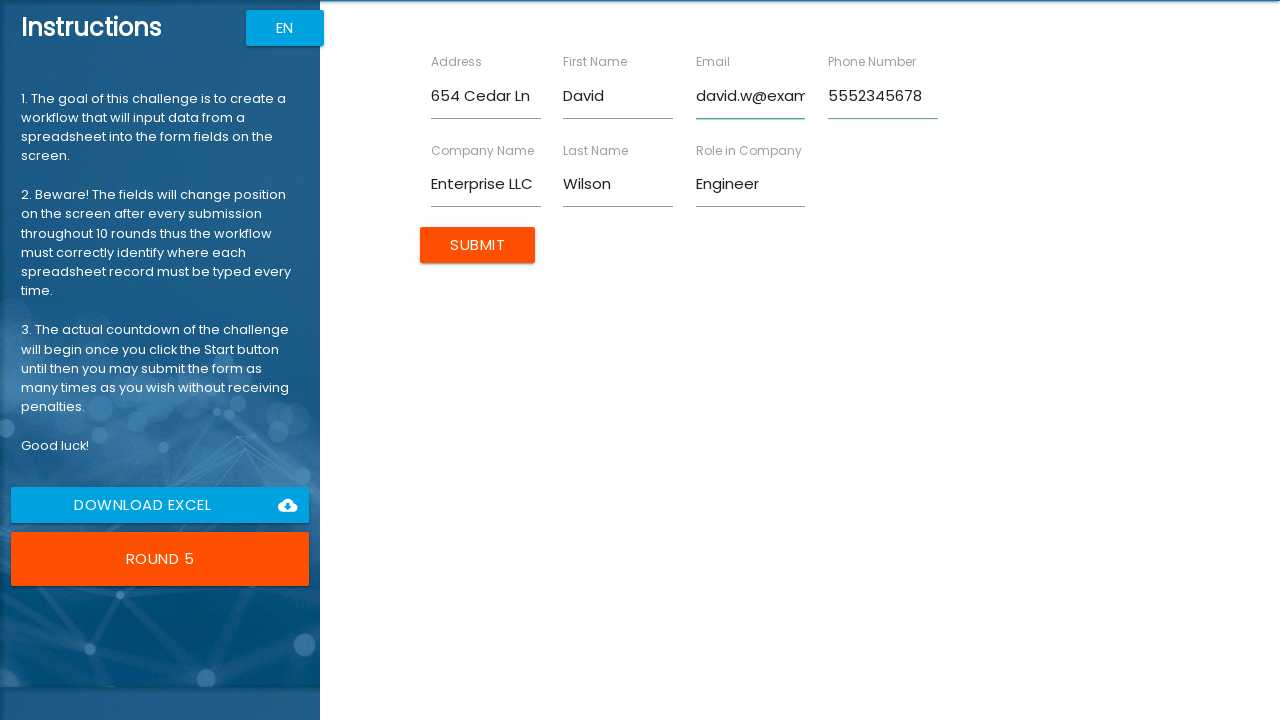

Submitted form for David Wilson at (478, 245) on input.btn.uiColorButton
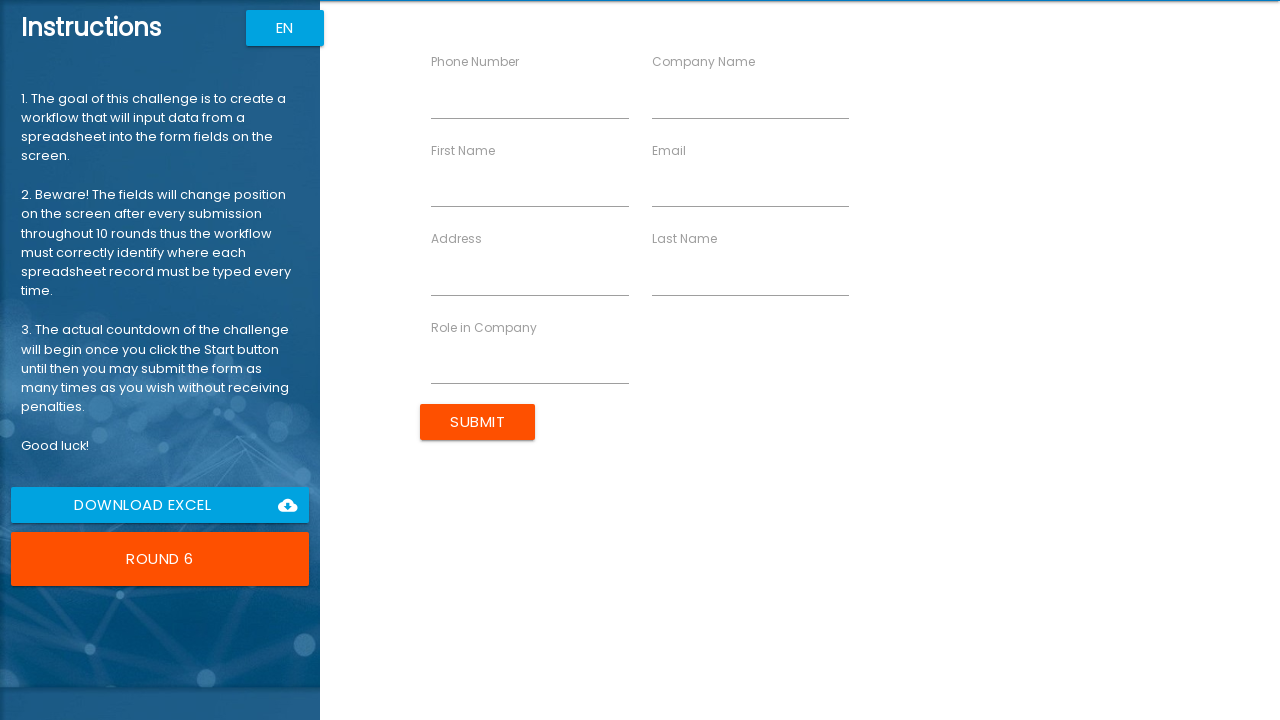

Form loaded and ready for entry (submitting data for Sarah Brown)
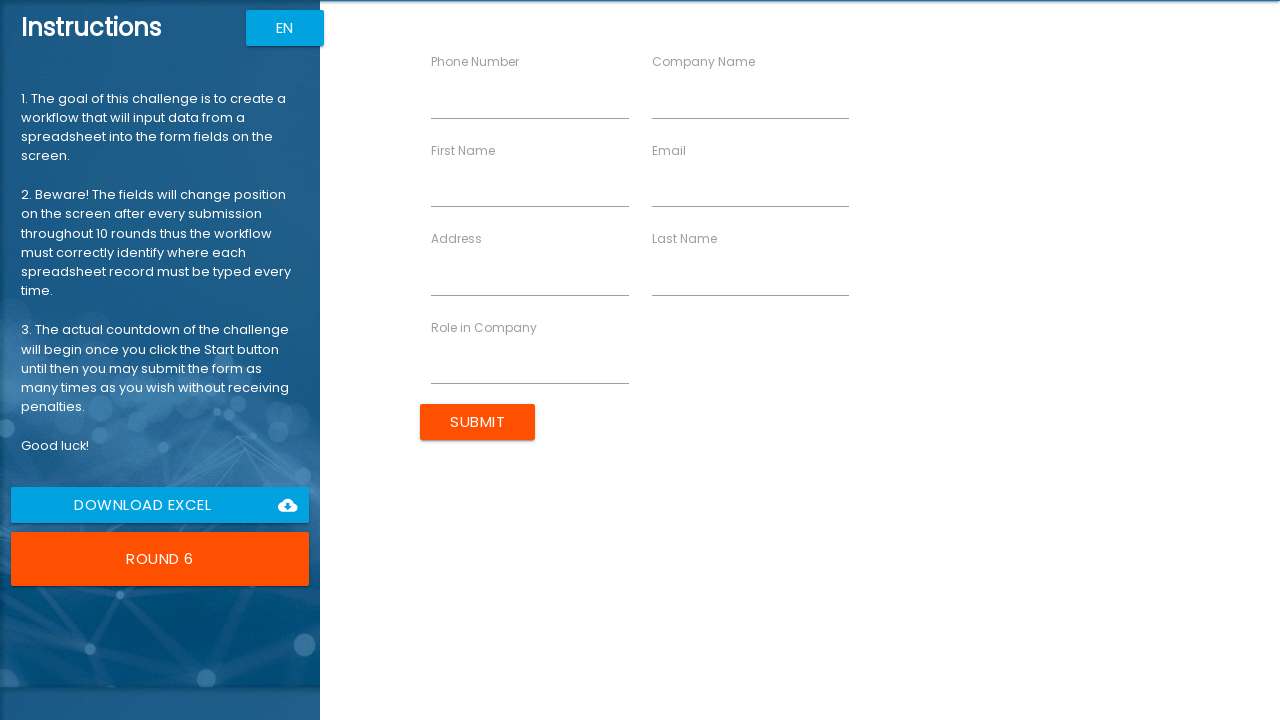

Filled first name field with 'Sarah' on input[ng-reflect-name='labelFirstName']
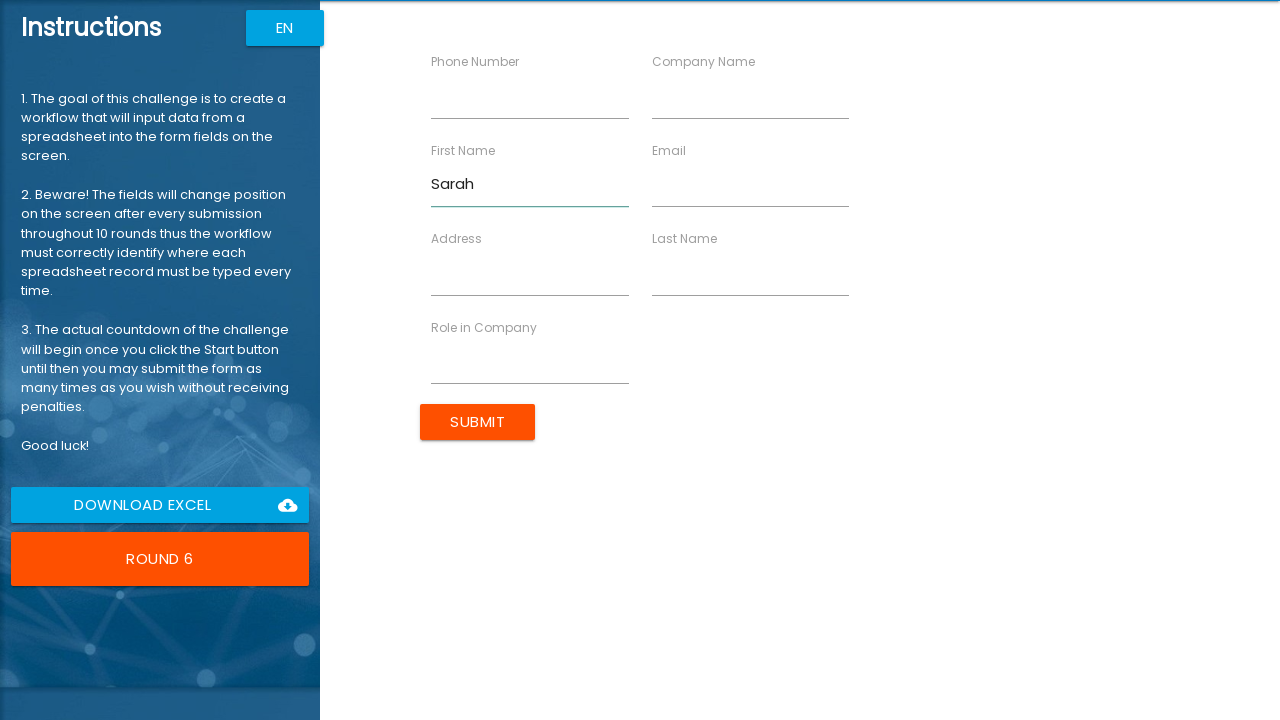

Filled last name field with 'Brown' on input[ng-reflect-name='labelLastName']
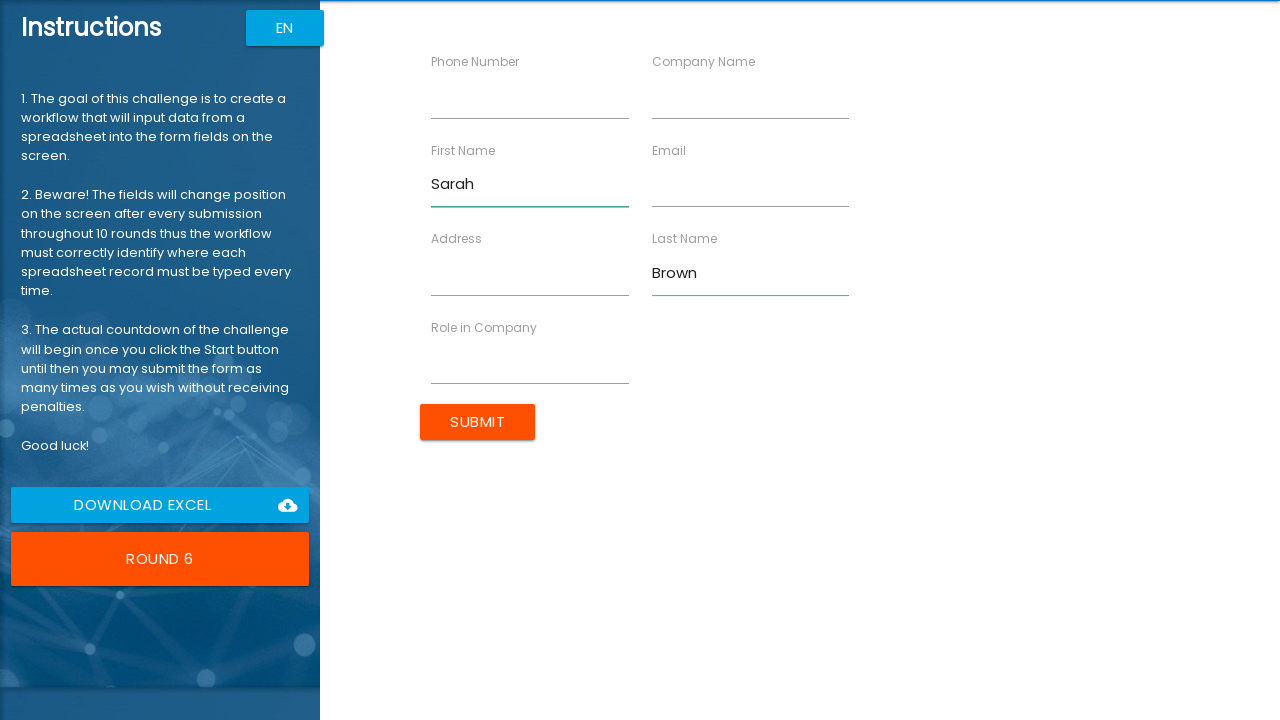

Filled company name field with 'Solutions Inc' on input[ng-reflect-name='labelCompanyName']
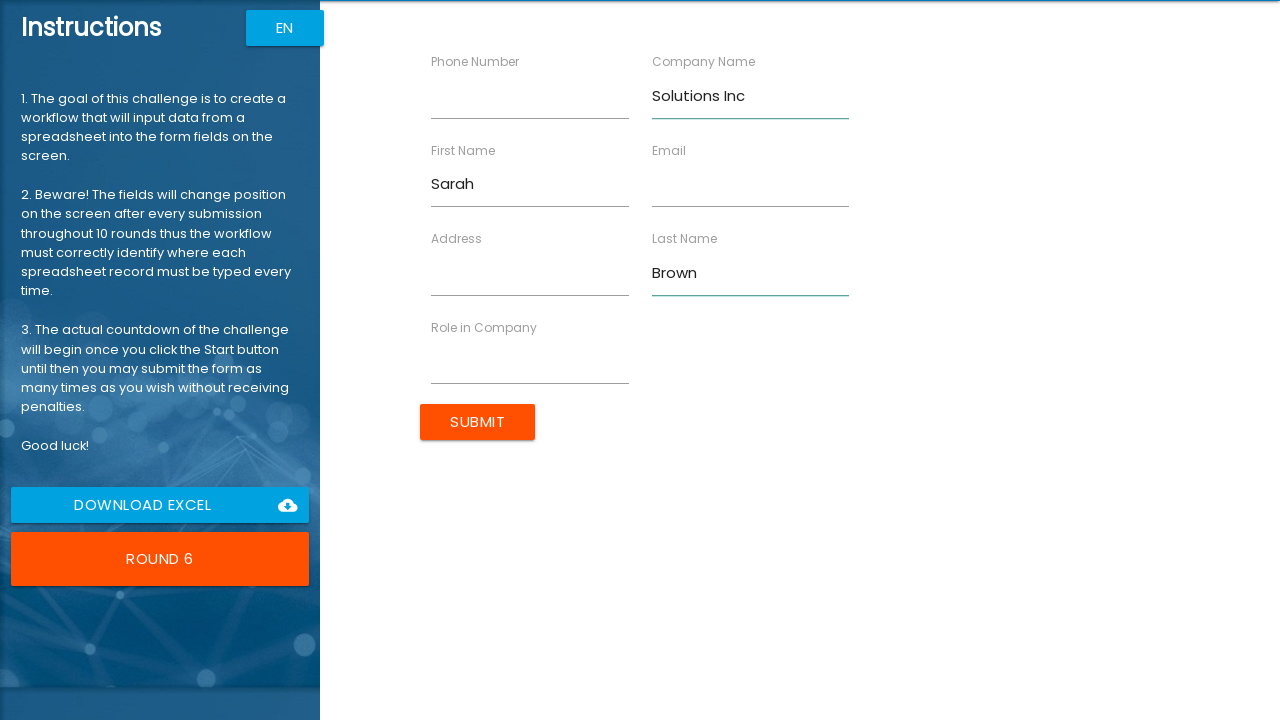

Filled role field with 'Director' on input[ng-reflect-name='labelRole']
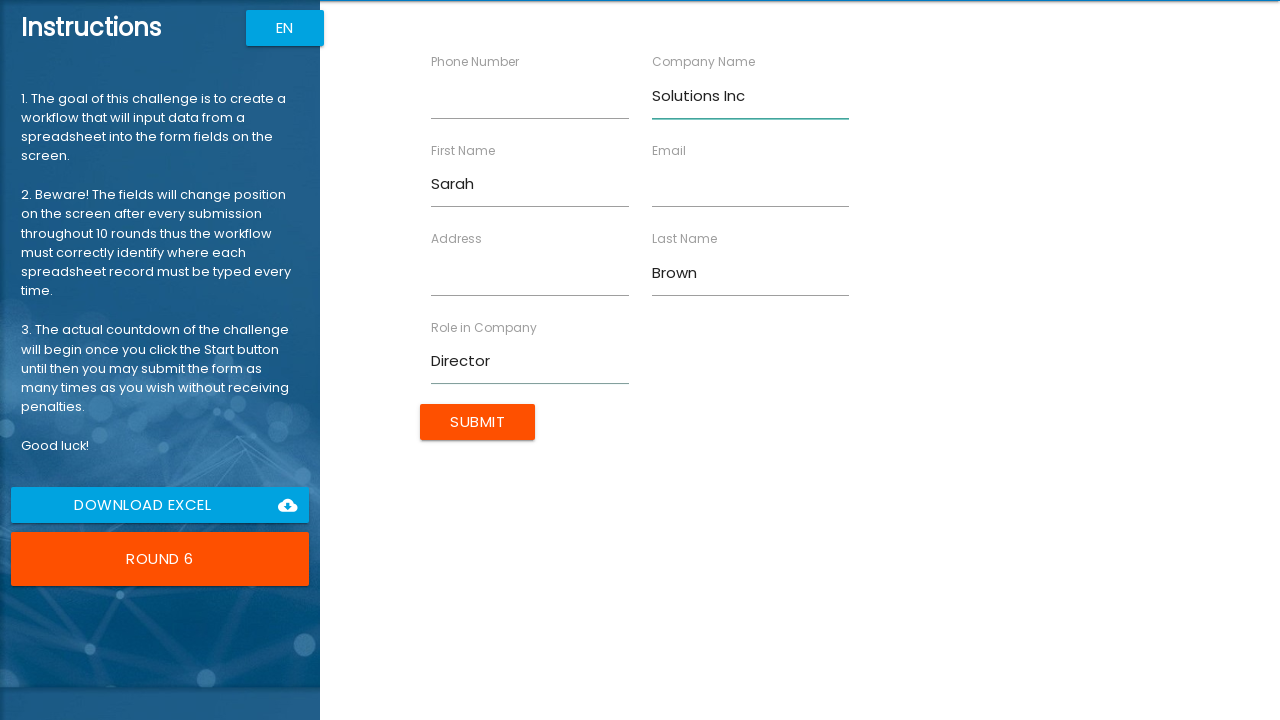

Filled address field with '987 Maple Dr' on input[ng-reflect-name='labelAddress']
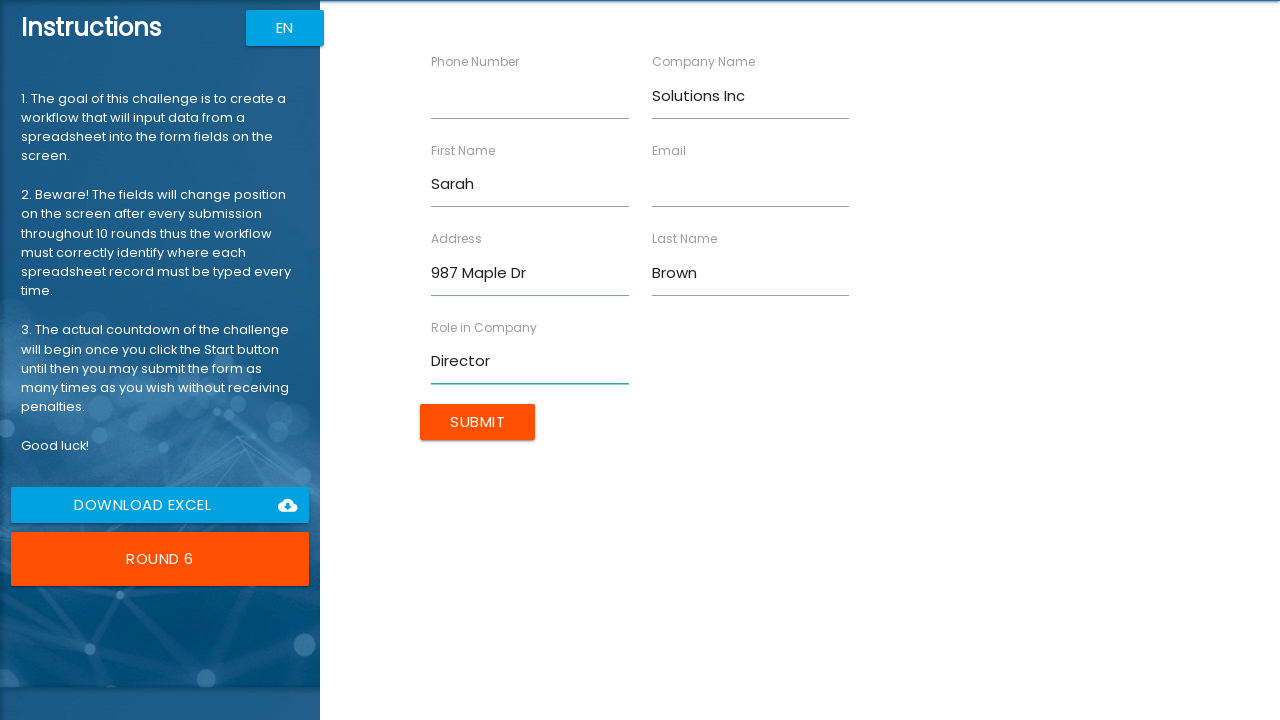

Filled email field with 'sarah.b@example.com' on input[ng-reflect-name='labelEmail']
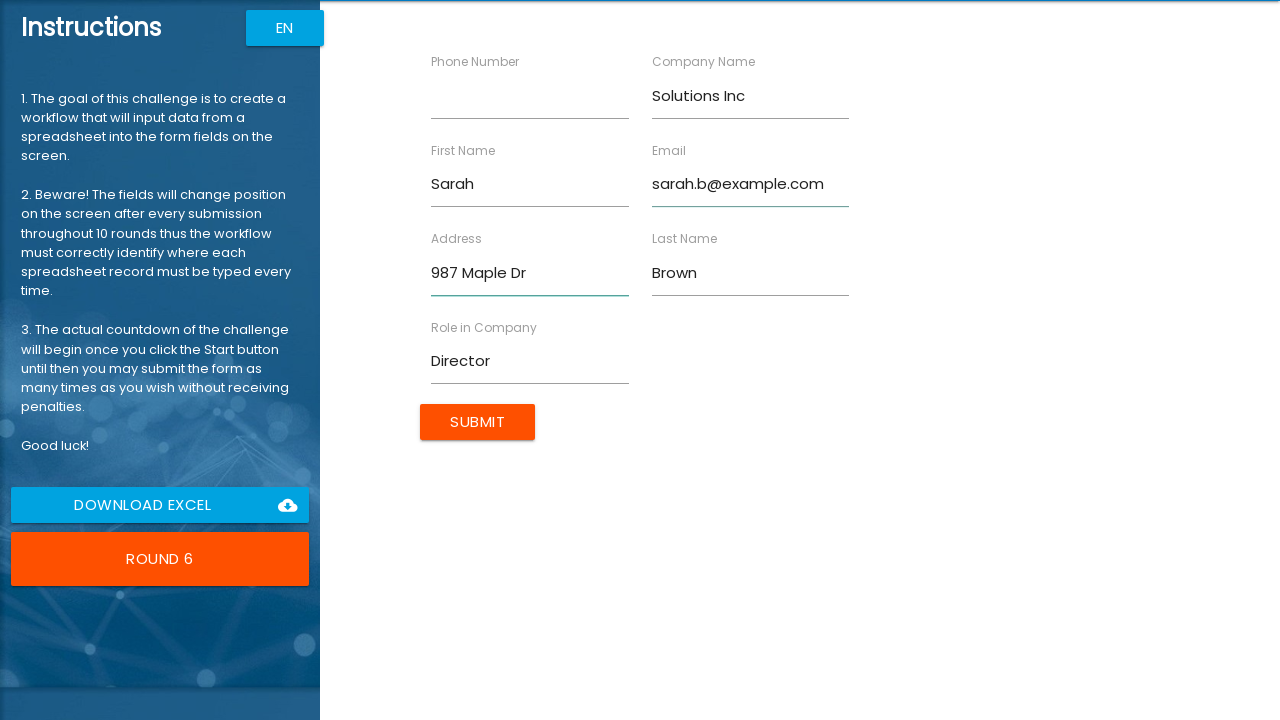

Filled phone field with '5558901234' on input[ng-reflect-name='labelPhone']
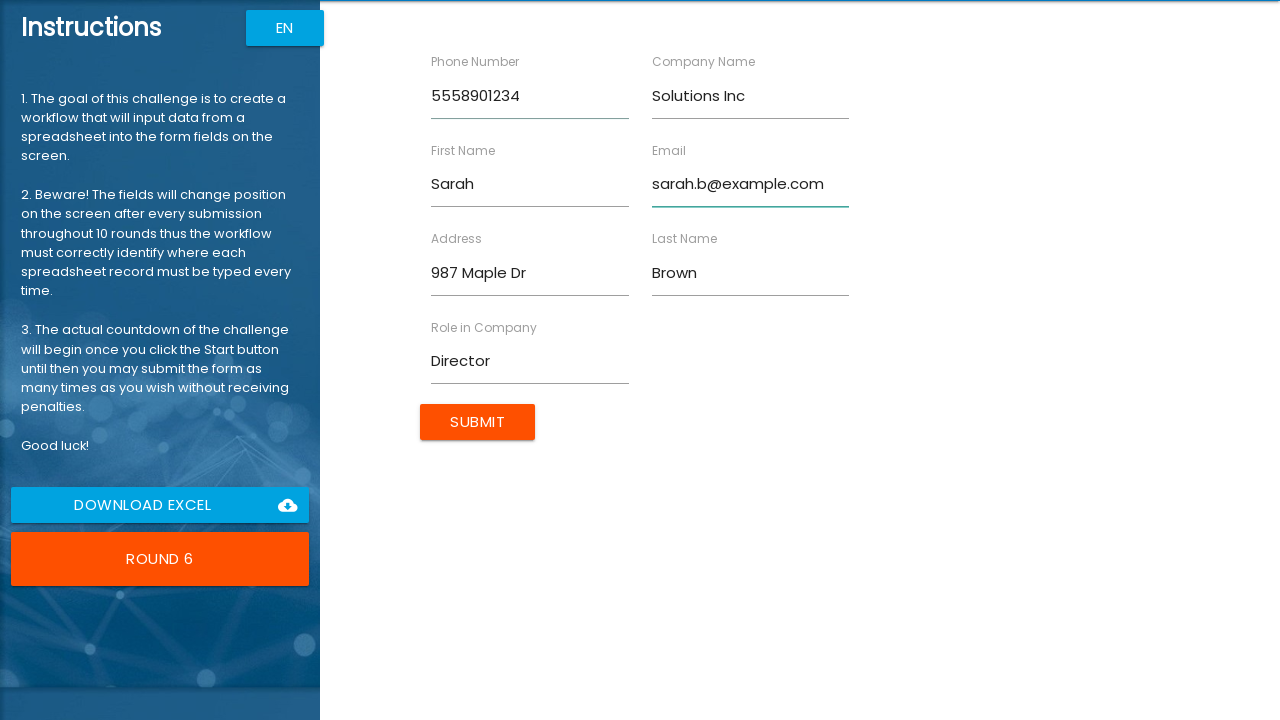

Submitted form for Sarah Brown at (478, 422) on input.btn.uiColorButton
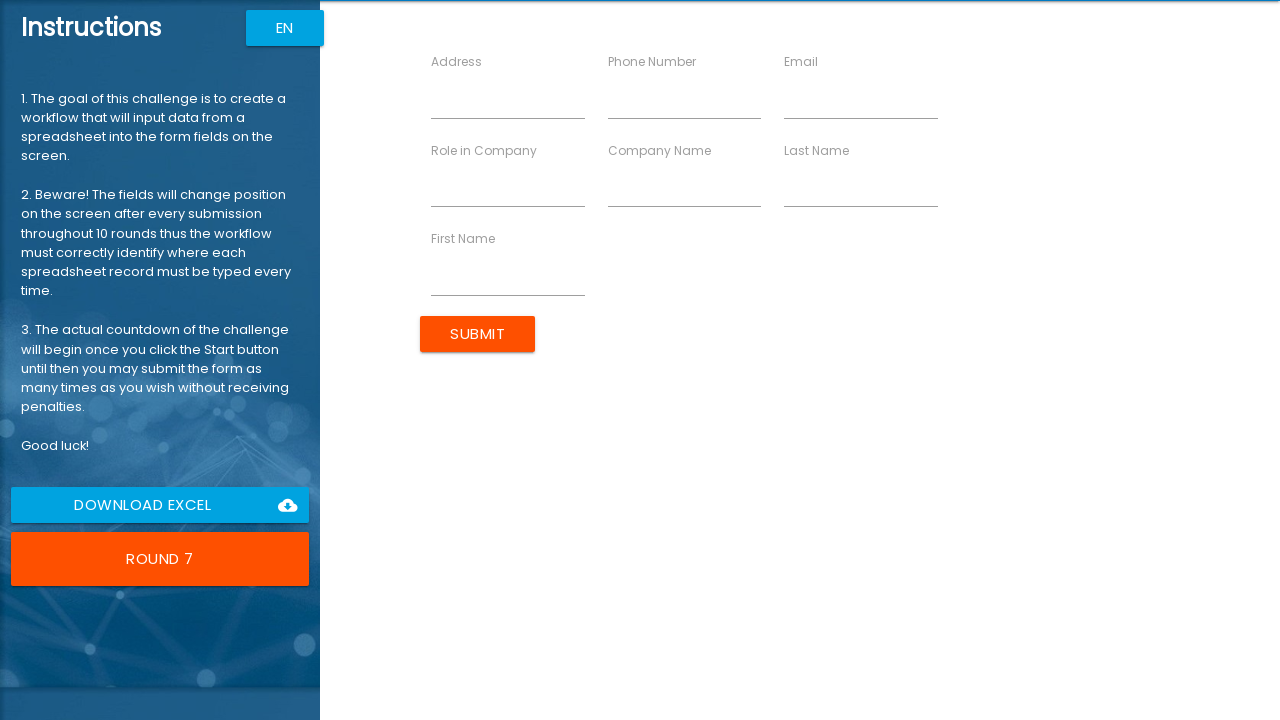

Form loaded and ready for entry (submitting data for Michael Taylor)
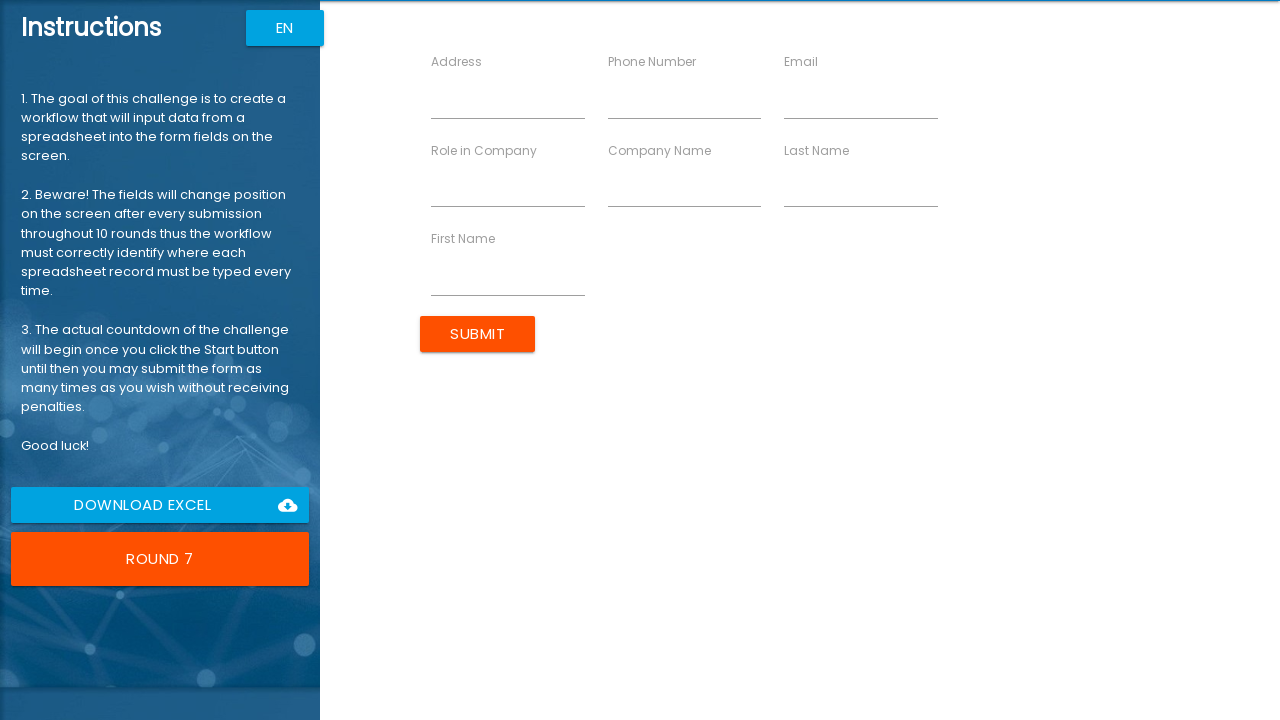

Filled first name field with 'Michael' on input[ng-reflect-name='labelFirstName']
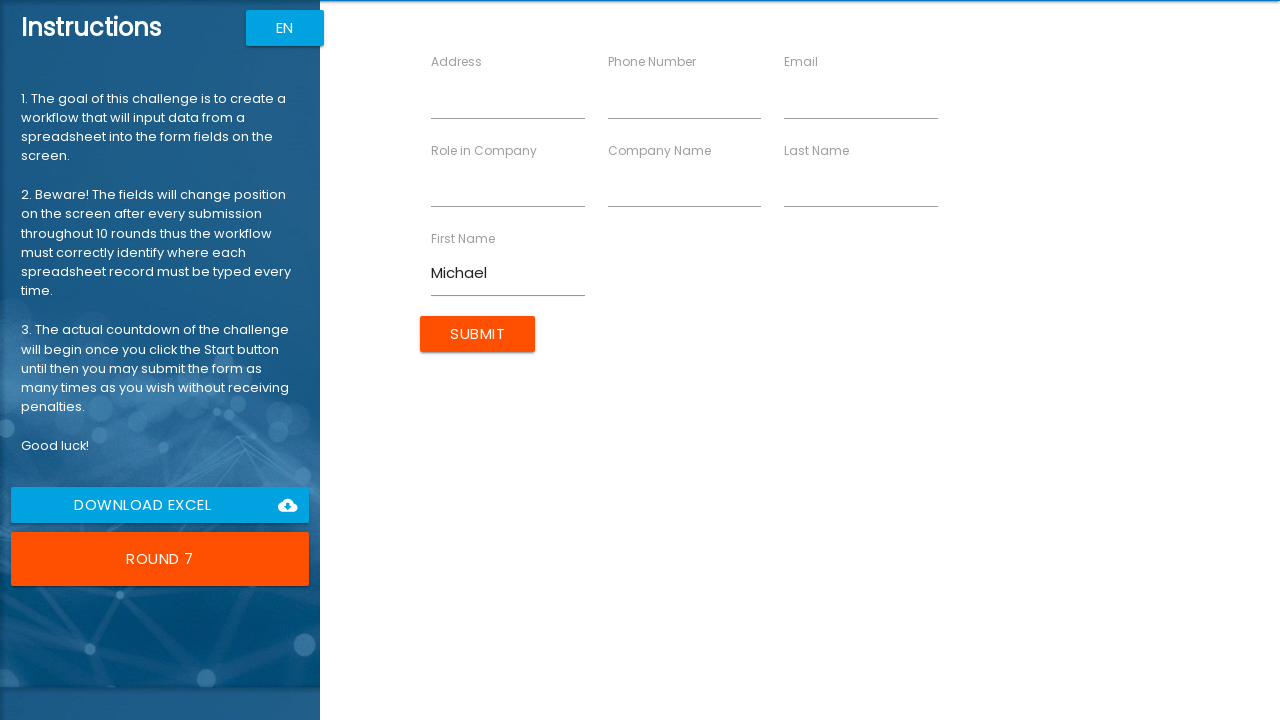

Filled last name field with 'Taylor' on input[ng-reflect-name='labelLastName']
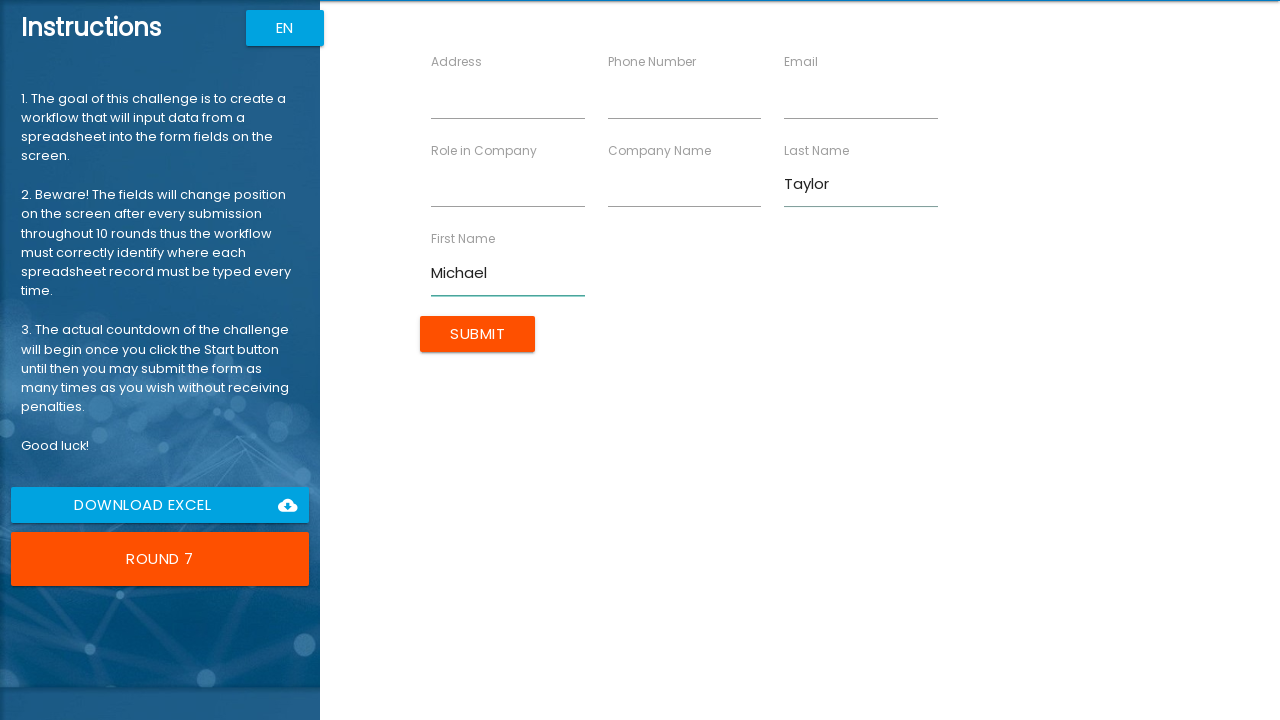

Filled company name field with 'Innovate Co' on input[ng-reflect-name='labelCompanyName']
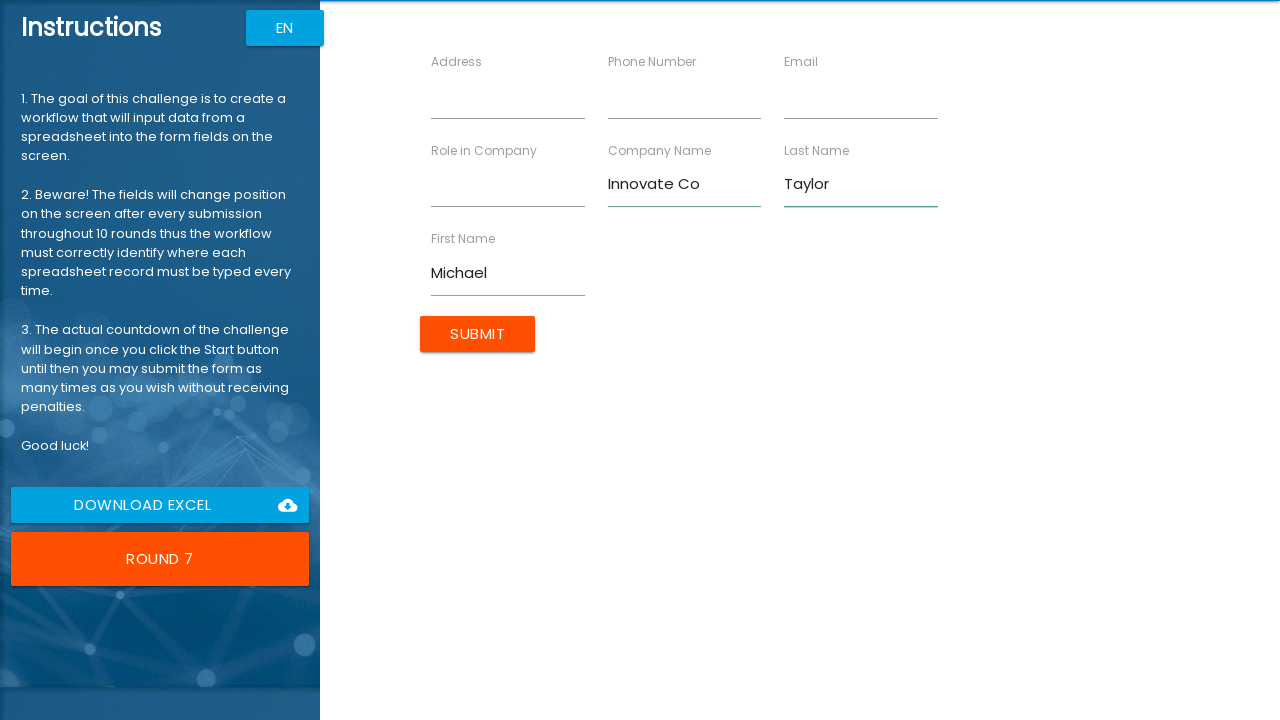

Filled role field with 'Consultant' on input[ng-reflect-name='labelRole']
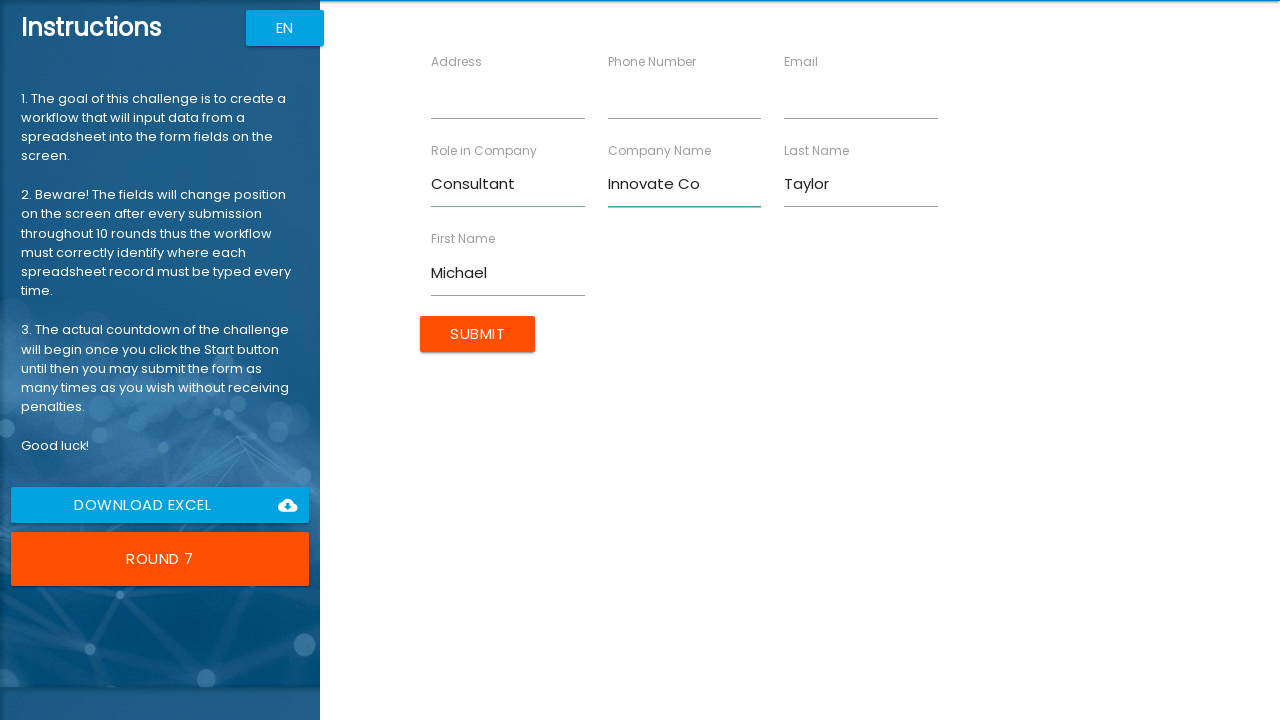

Filled address field with '147 Birch Way' on input[ng-reflect-name='labelAddress']
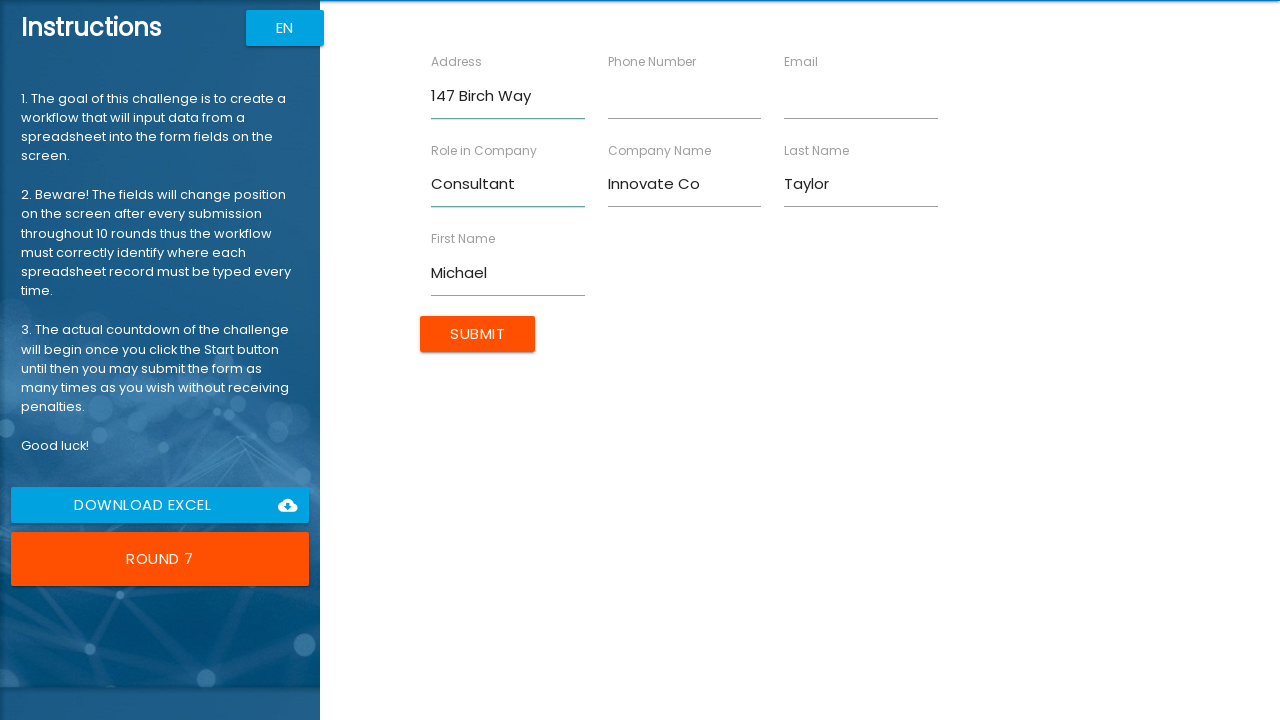

Filled email field with 'michael.t@example.com' on input[ng-reflect-name='labelEmail']
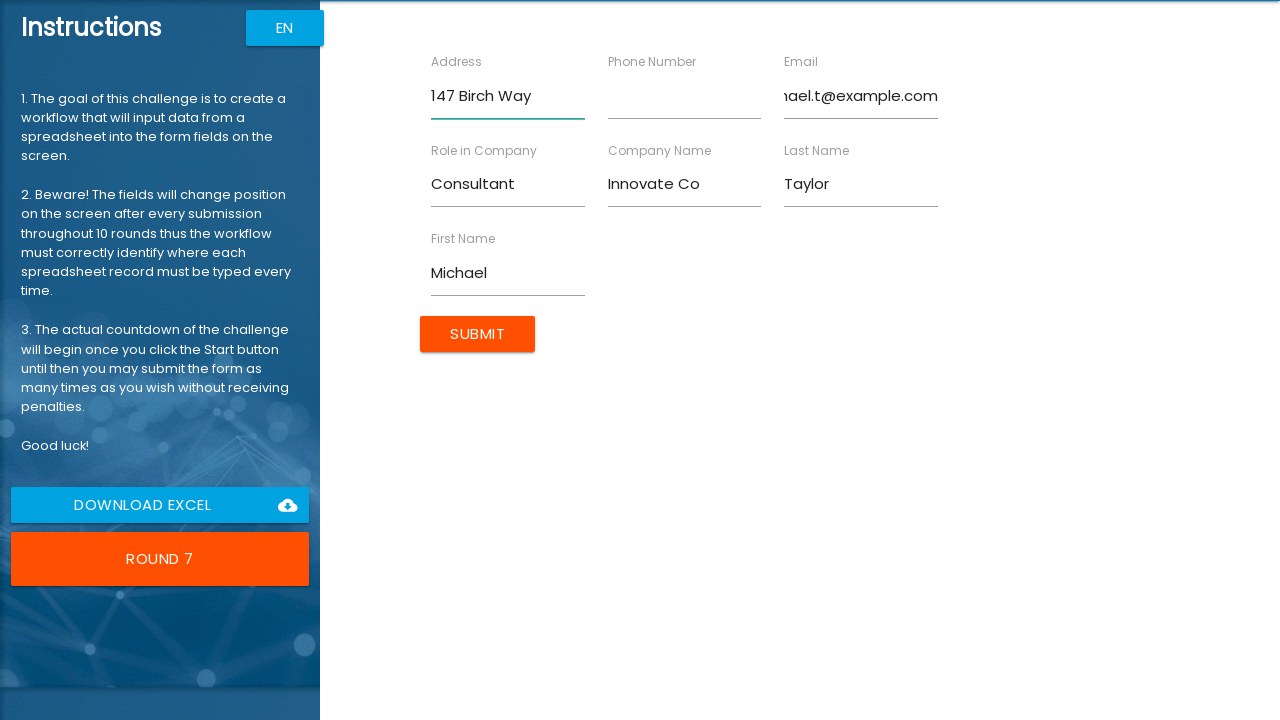

Filled phone field with '5553456789' on input[ng-reflect-name='labelPhone']
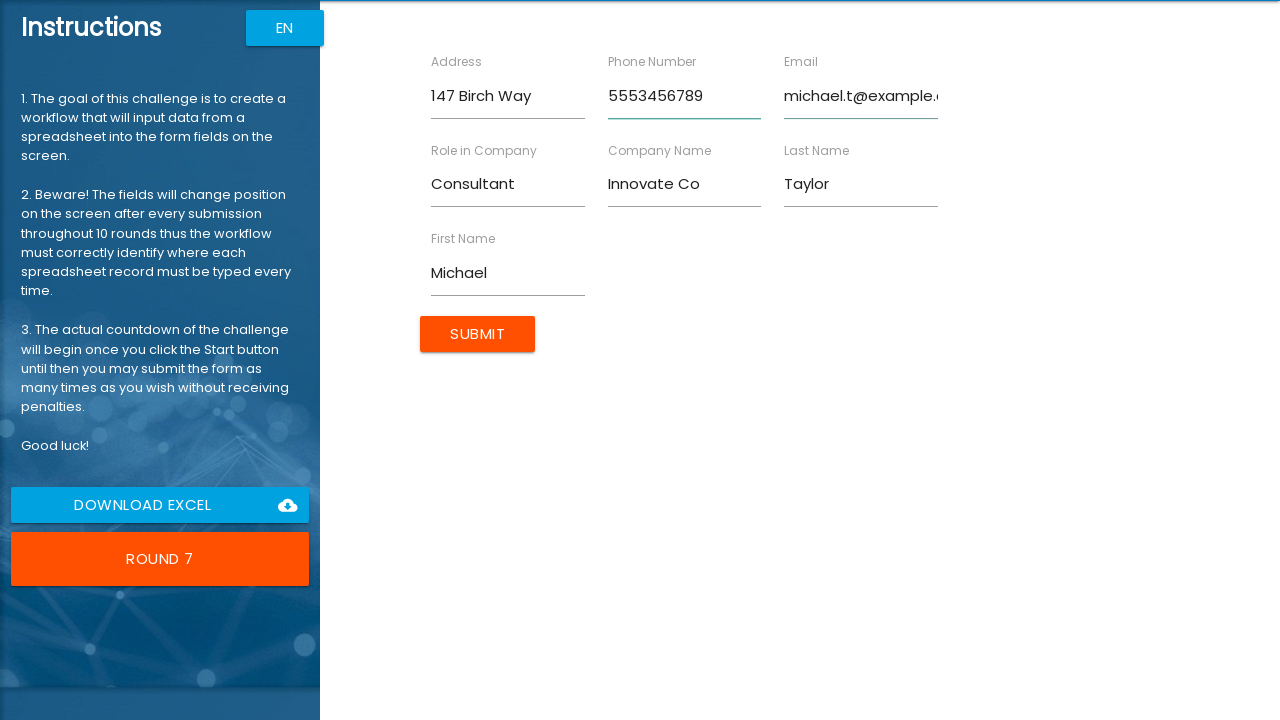

Submitted form for Michael Taylor at (478, 334) on input.btn.uiColorButton
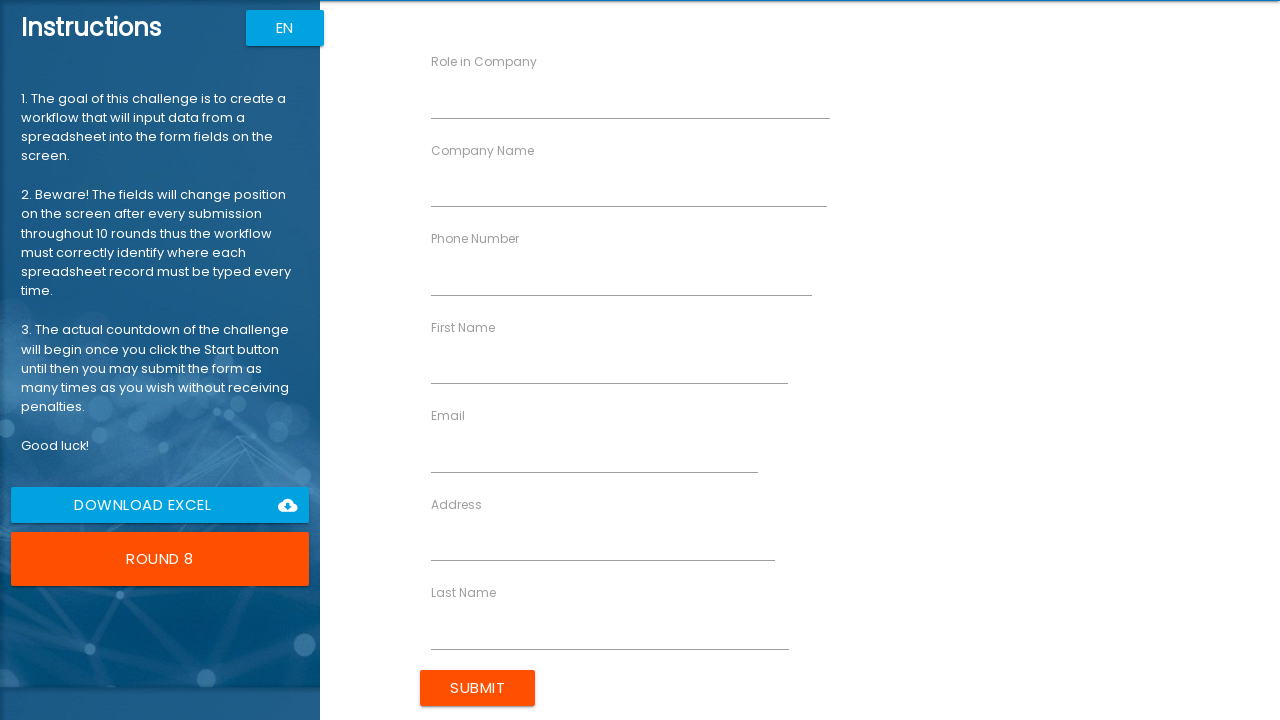

Form loaded and ready for entry (submitting data for Emily Anderson)
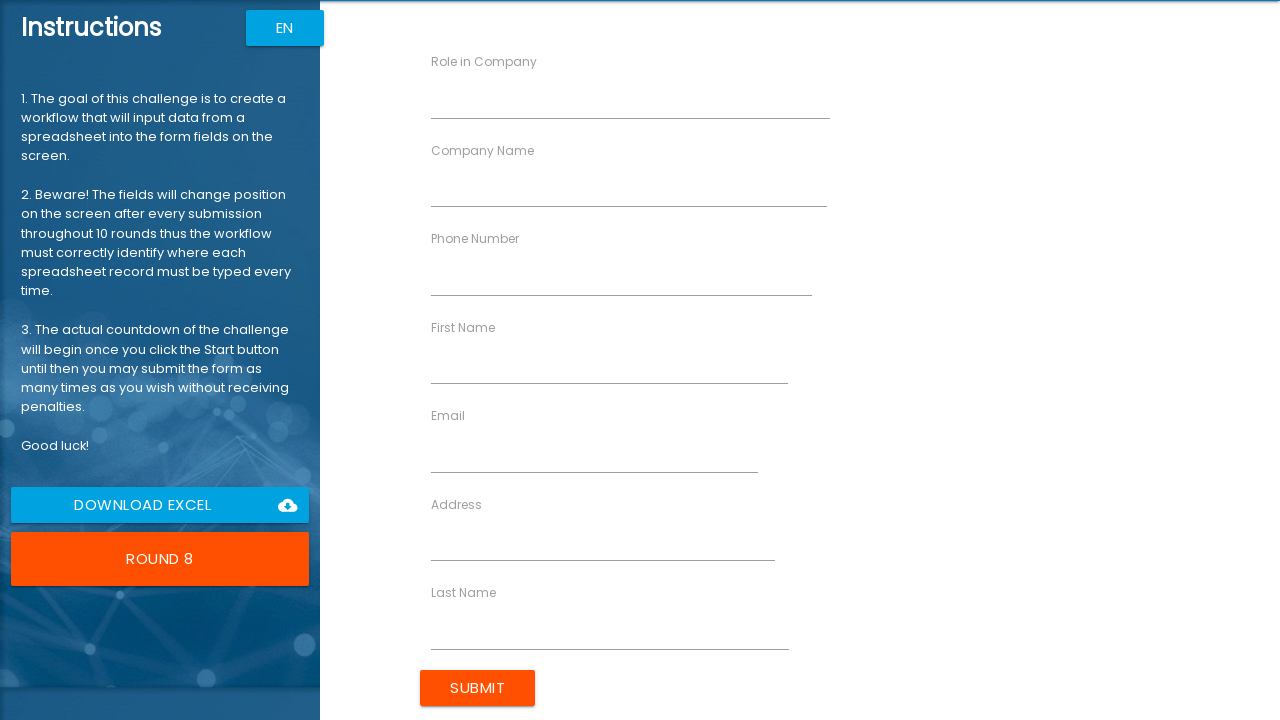

Filled first name field with 'Emily' on input[ng-reflect-name='labelFirstName']
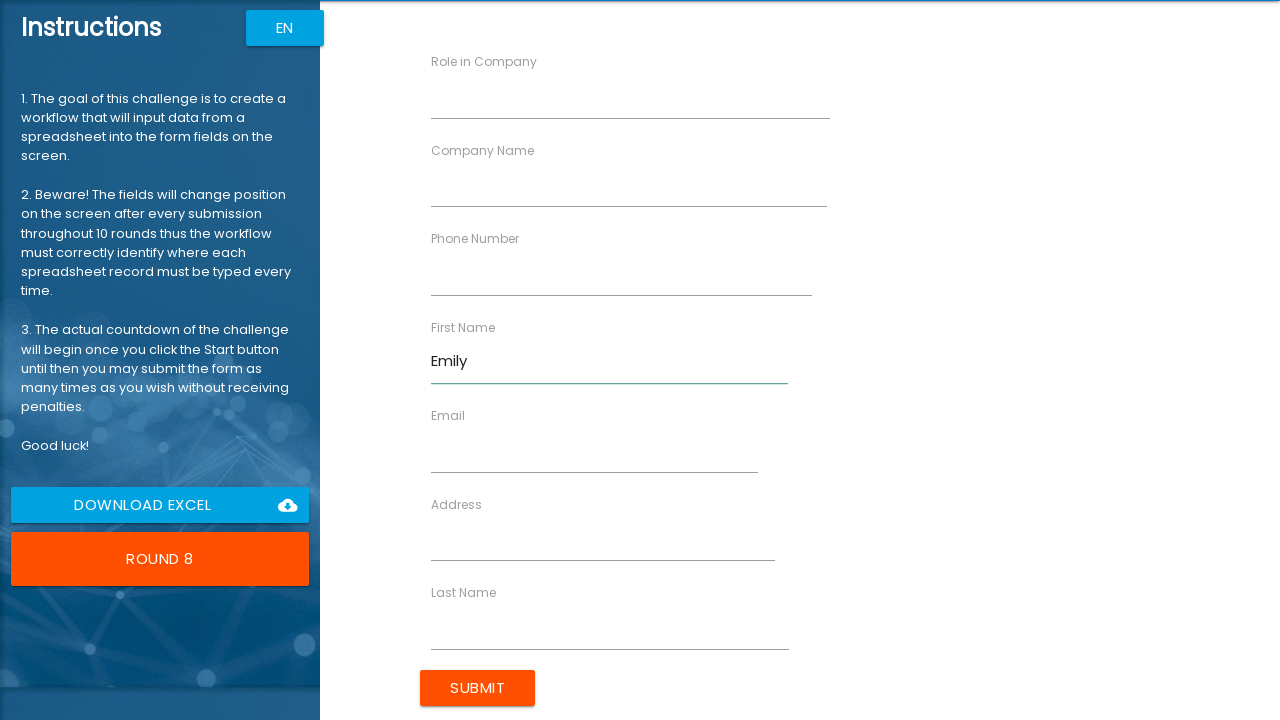

Filled last name field with 'Anderson' on input[ng-reflect-name='labelLastName']
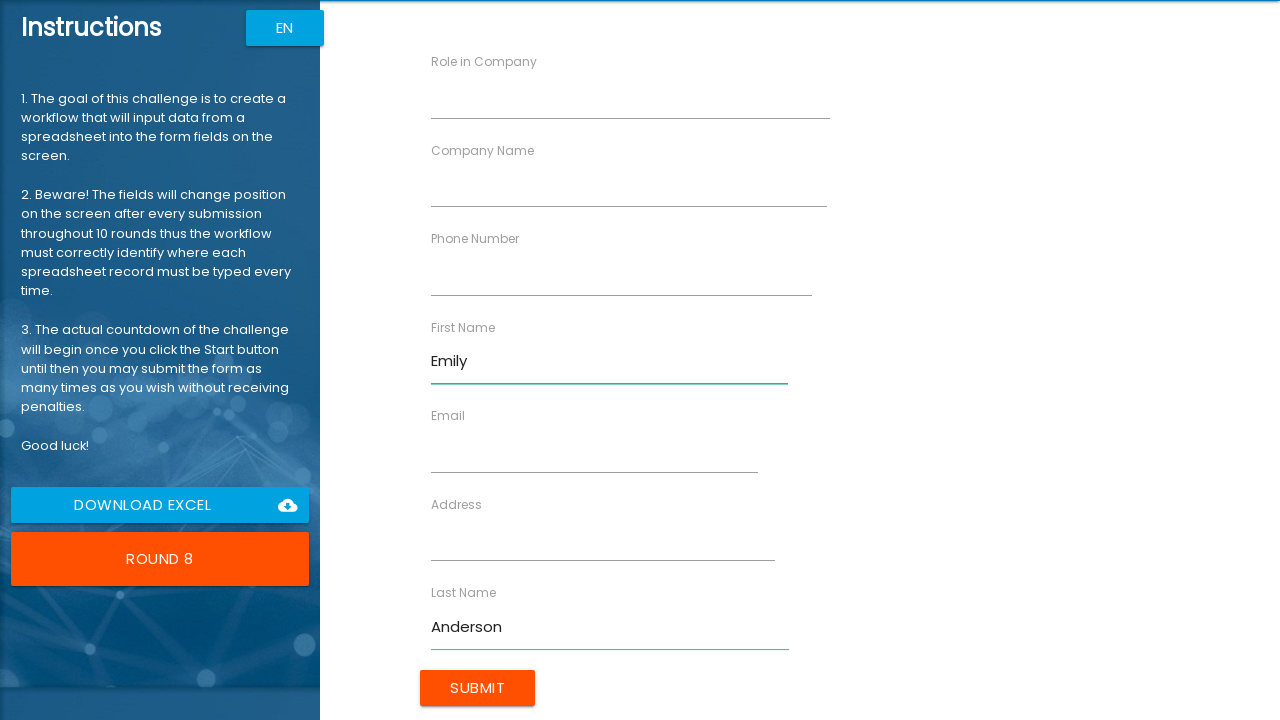

Filled company name field with 'Digital Corp' on input[ng-reflect-name='labelCompanyName']
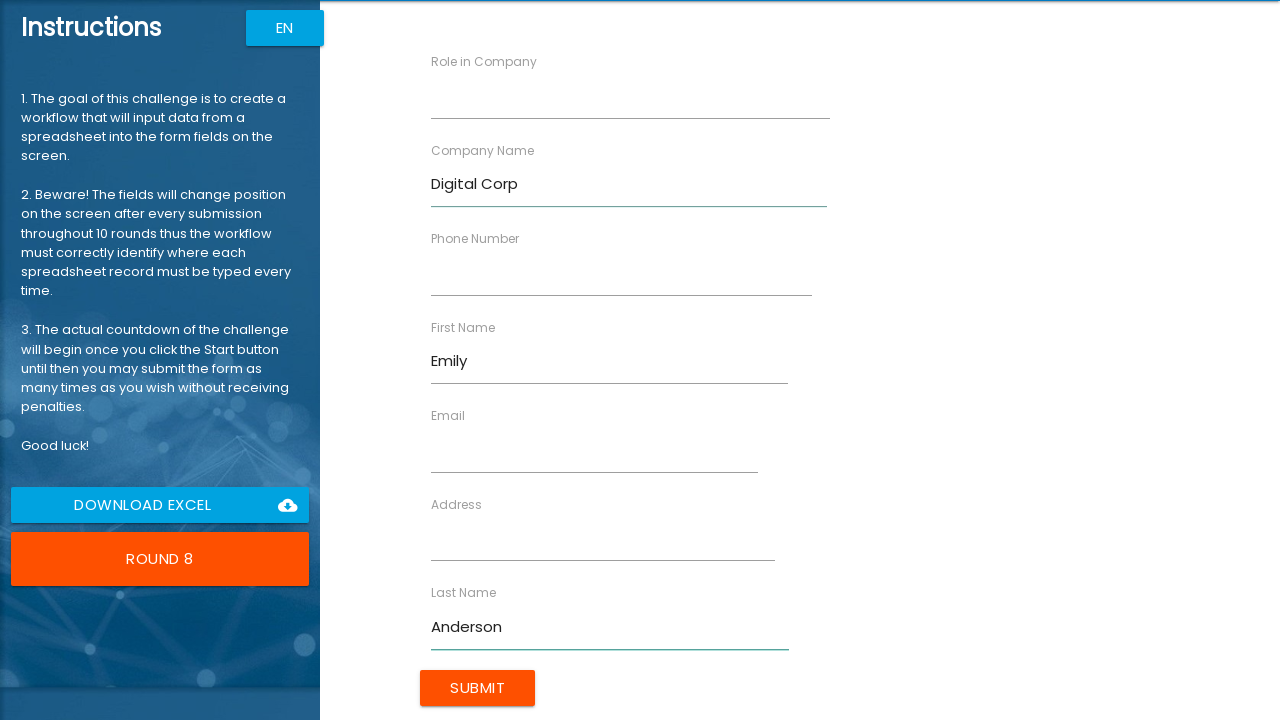

Filled role field with 'Specialist' on input[ng-reflect-name='labelRole']
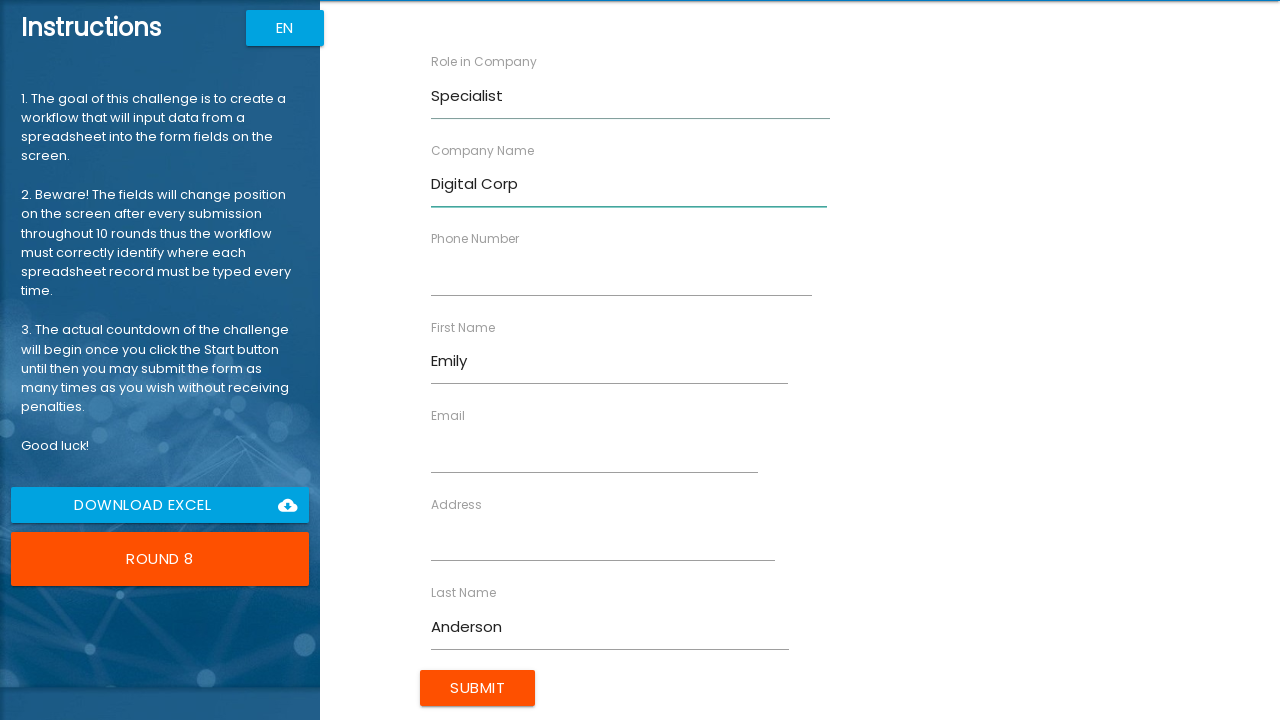

Filled address field with '258 Willow Ct' on input[ng-reflect-name='labelAddress']
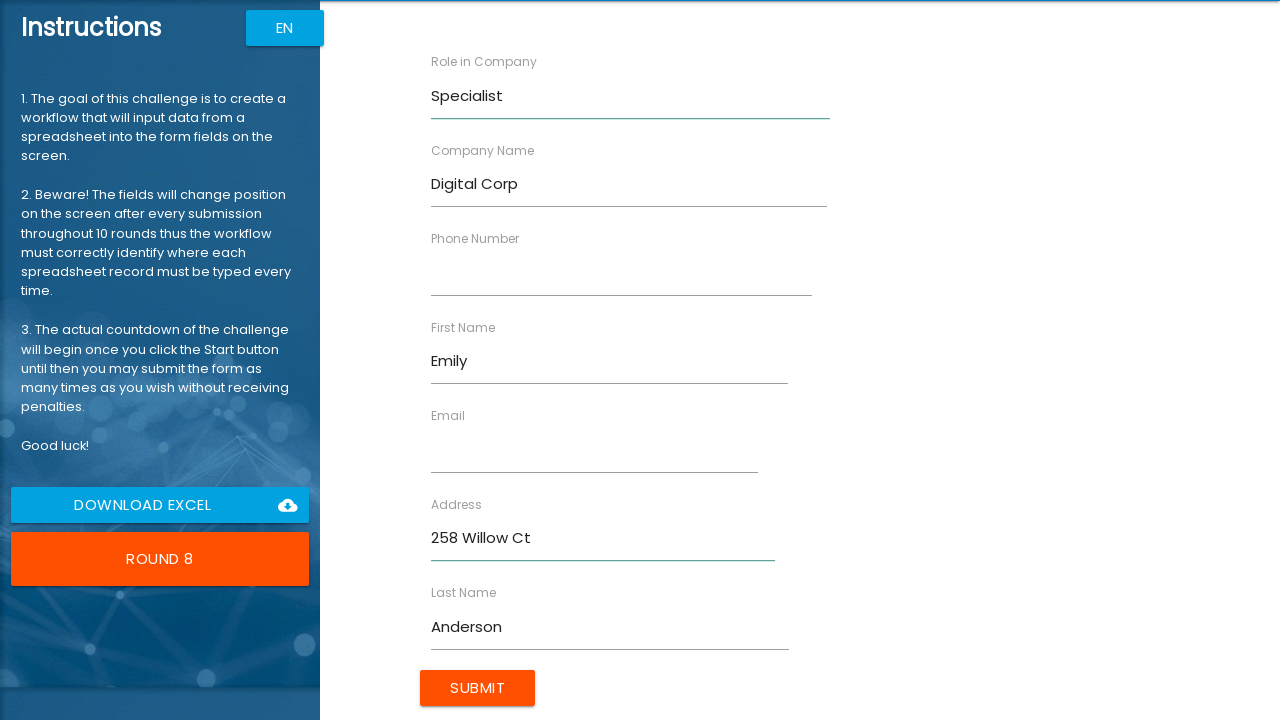

Filled email field with 'emily.a@example.com' on input[ng-reflect-name='labelEmail']
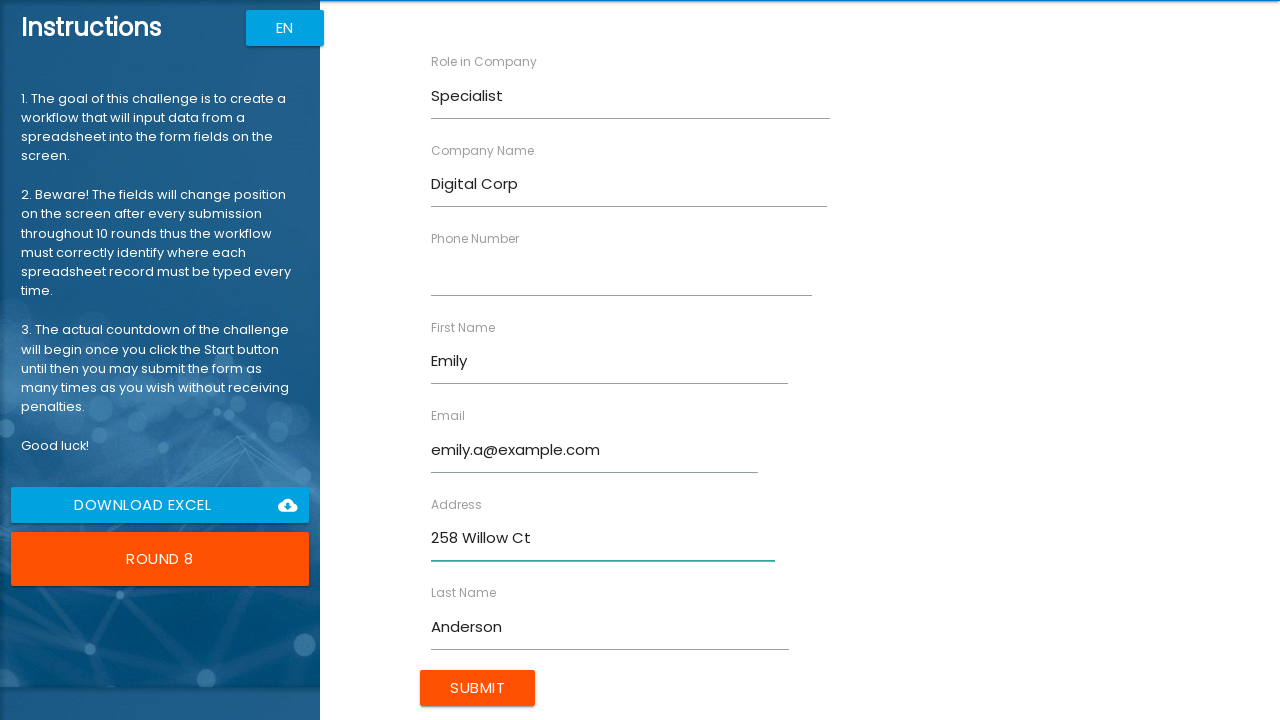

Filled phone field with '5556789012' on input[ng-reflect-name='labelPhone']
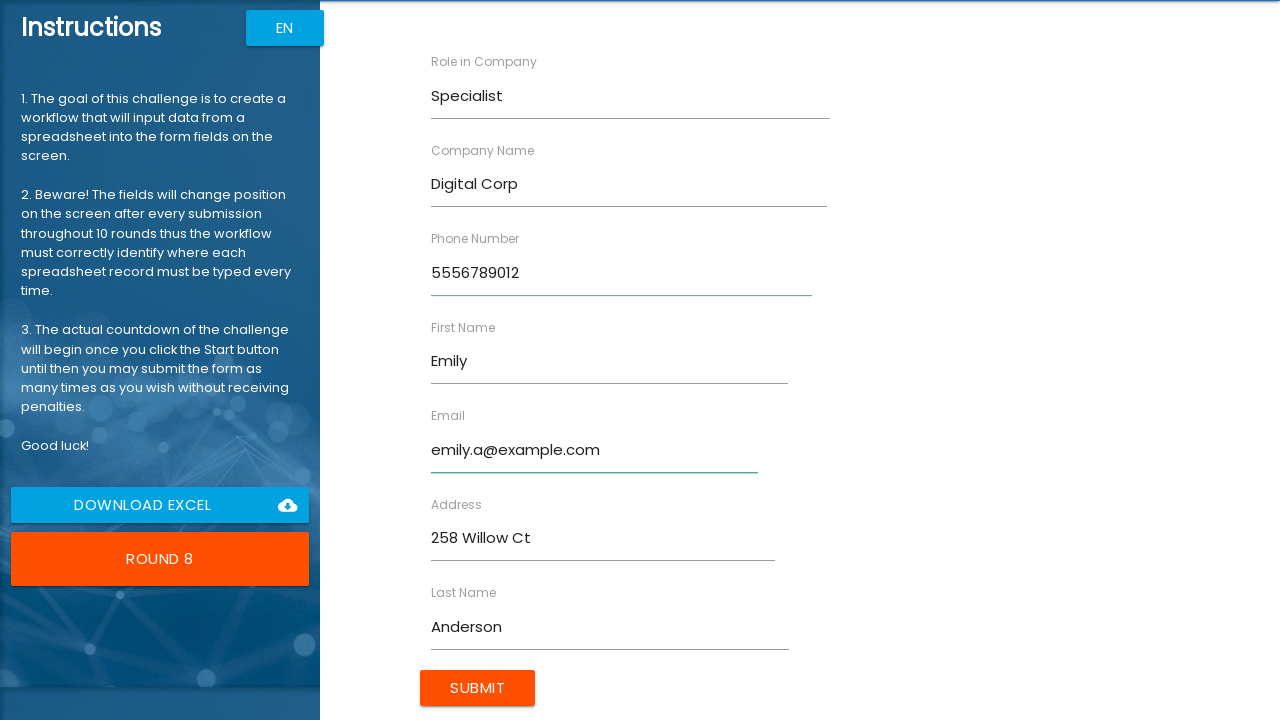

Submitted form for Emily Anderson at (478, 688) on input.btn.uiColorButton
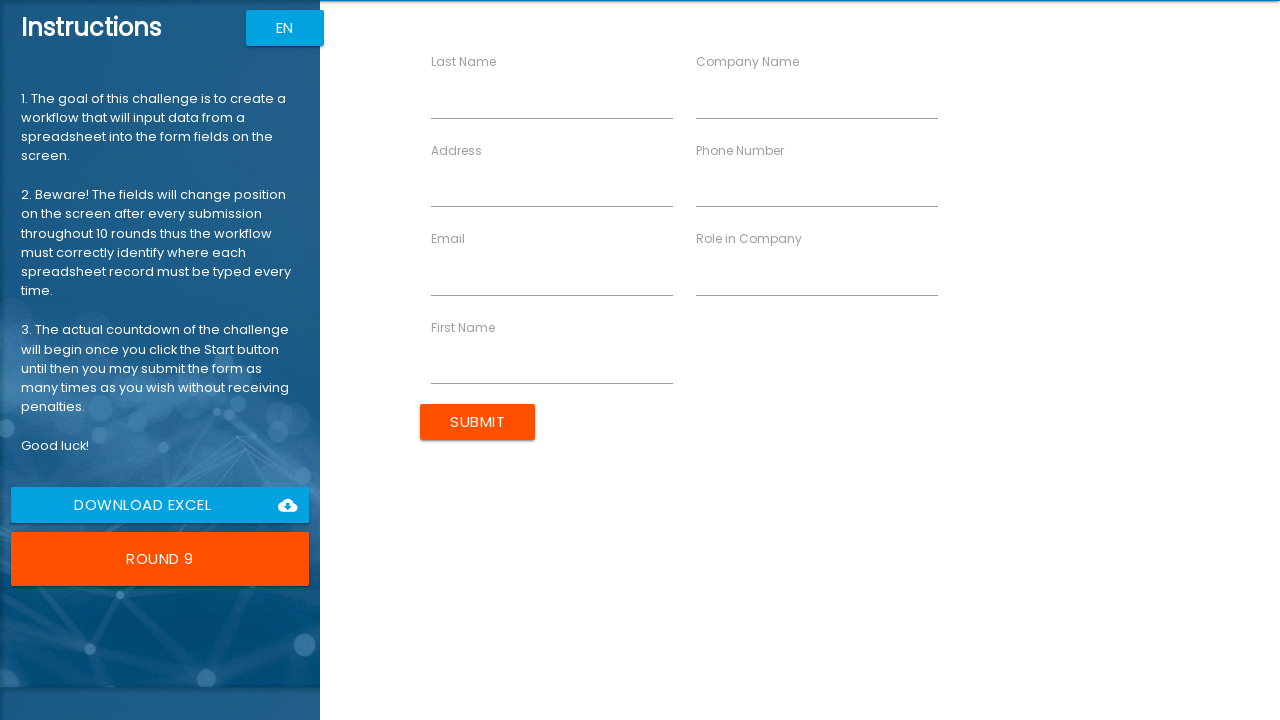

Form loaded and ready for entry (submitting data for James Thomas)
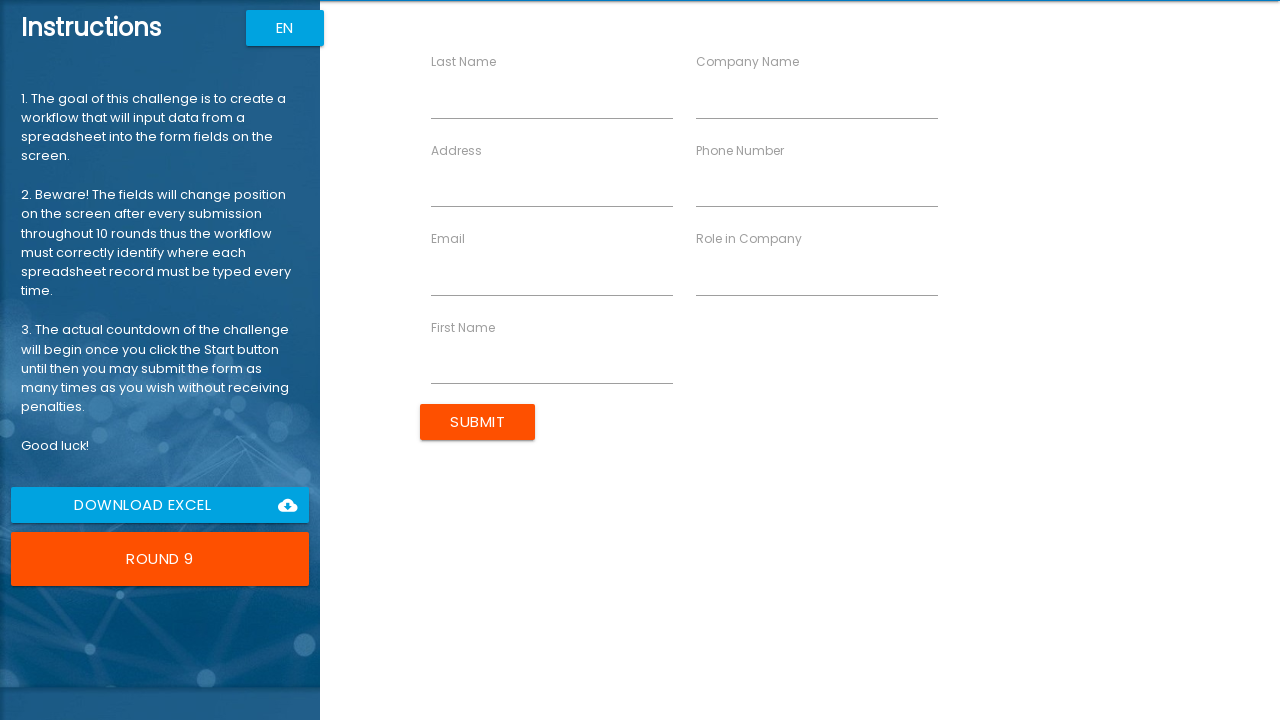

Filled first name field with 'James' on input[ng-reflect-name='labelFirstName']
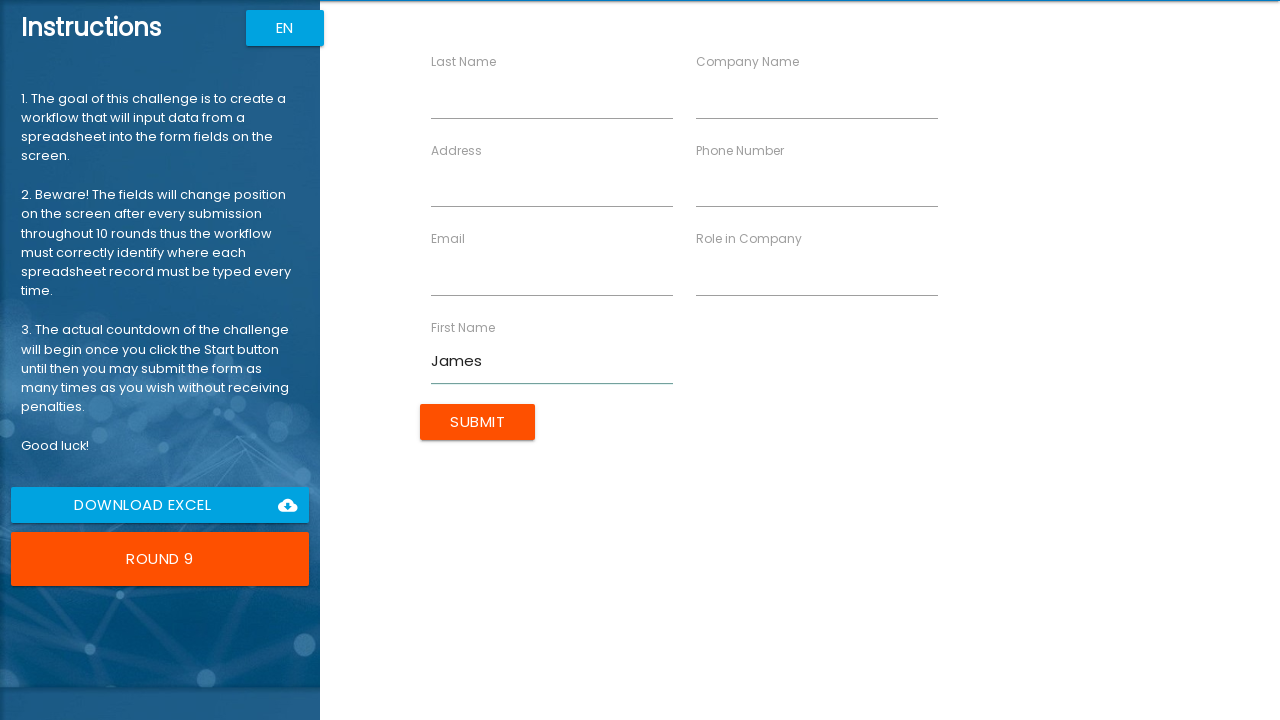

Filled last name field with 'Thomas' on input[ng-reflect-name='labelLastName']
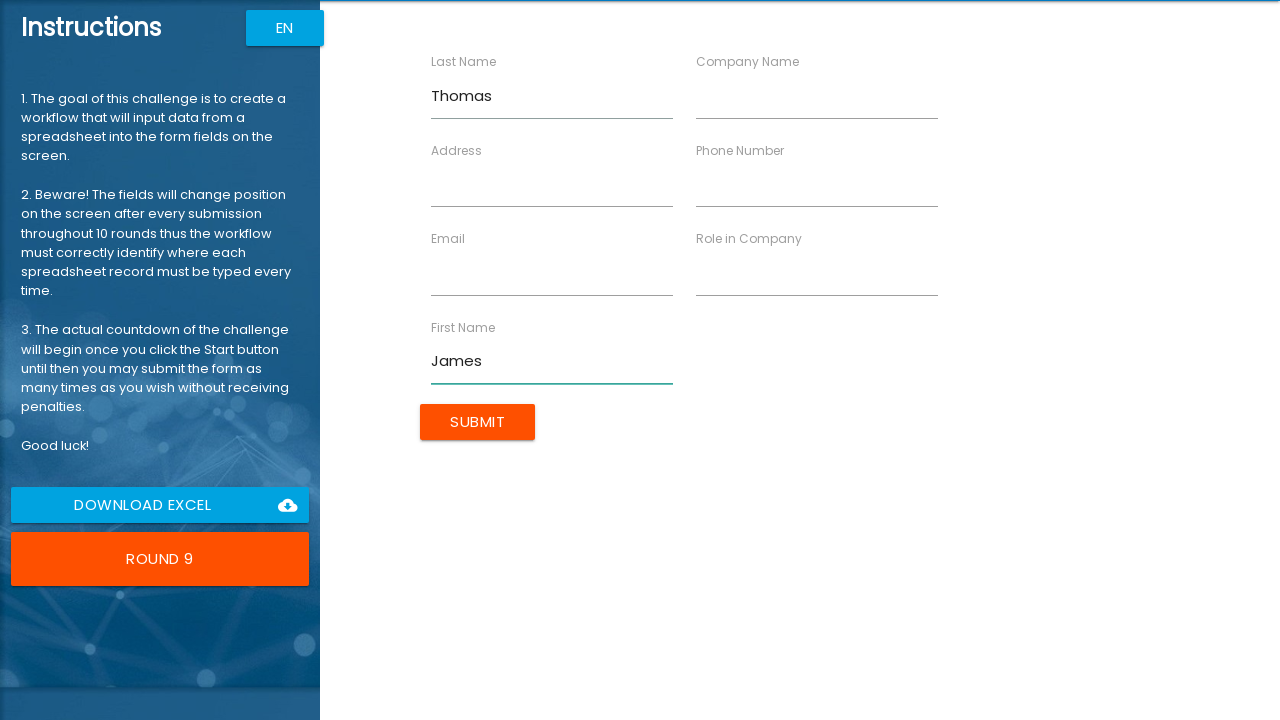

Filled company name field with 'Future Ltd' on input[ng-reflect-name='labelCompanyName']
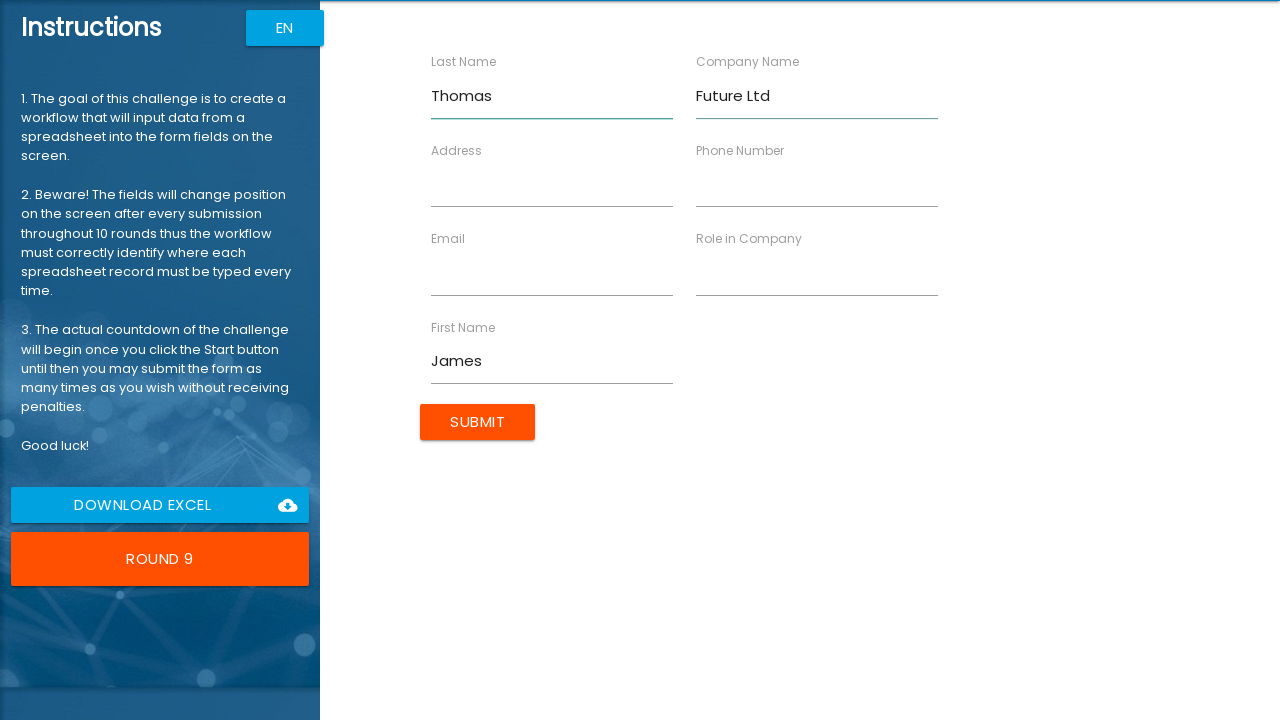

Filled role field with 'Lead' on input[ng-reflect-name='labelRole']
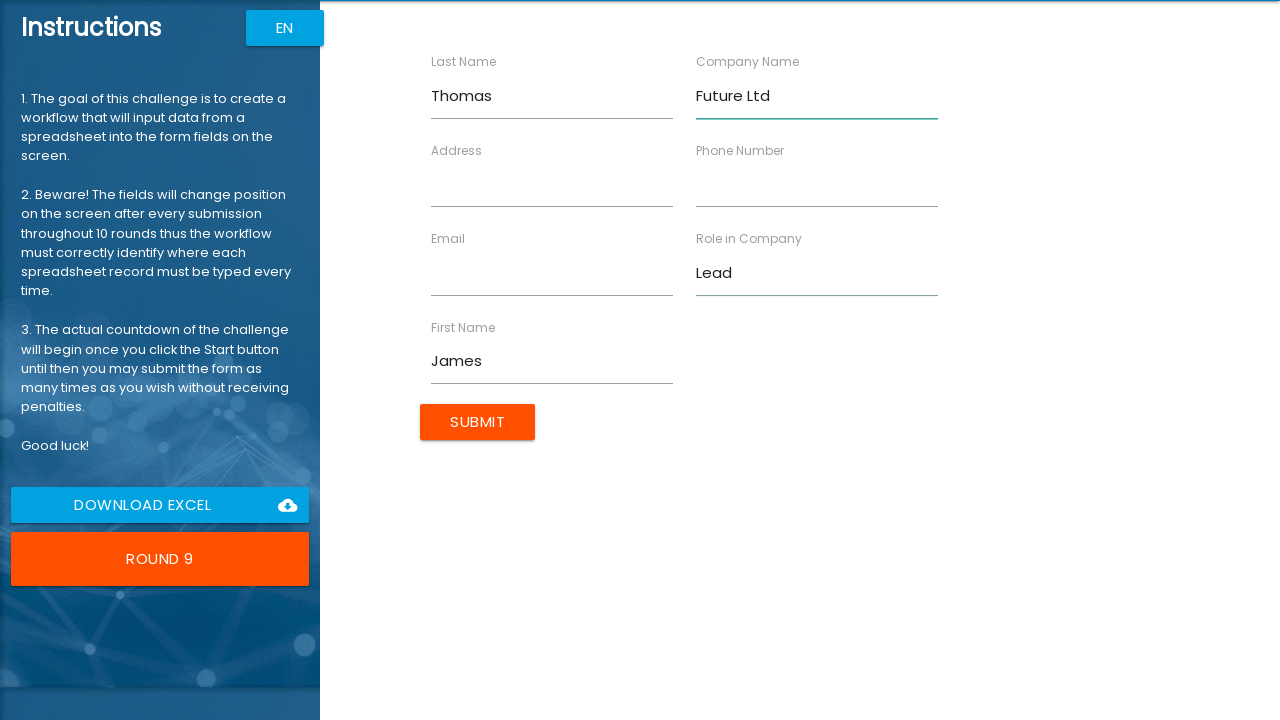

Filled address field with '369 Spruce Blvd' on input[ng-reflect-name='labelAddress']
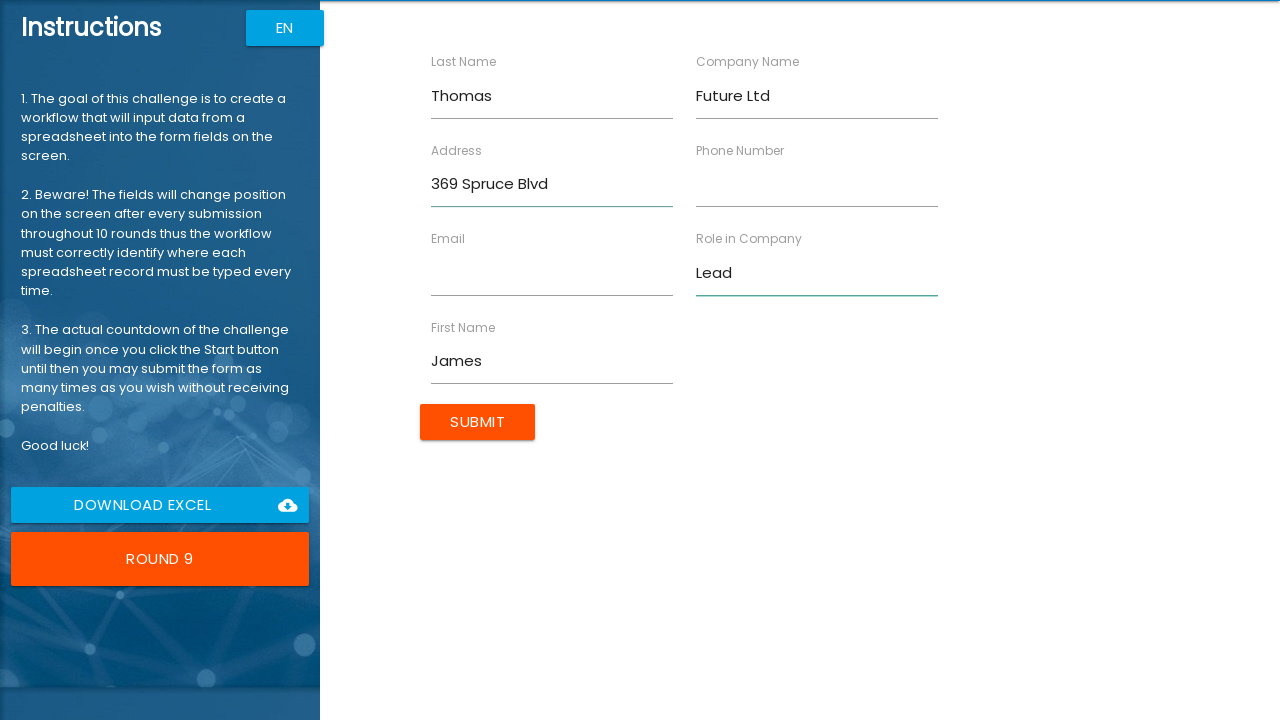

Filled email field with 'james.t@example.com' on input[ng-reflect-name='labelEmail']
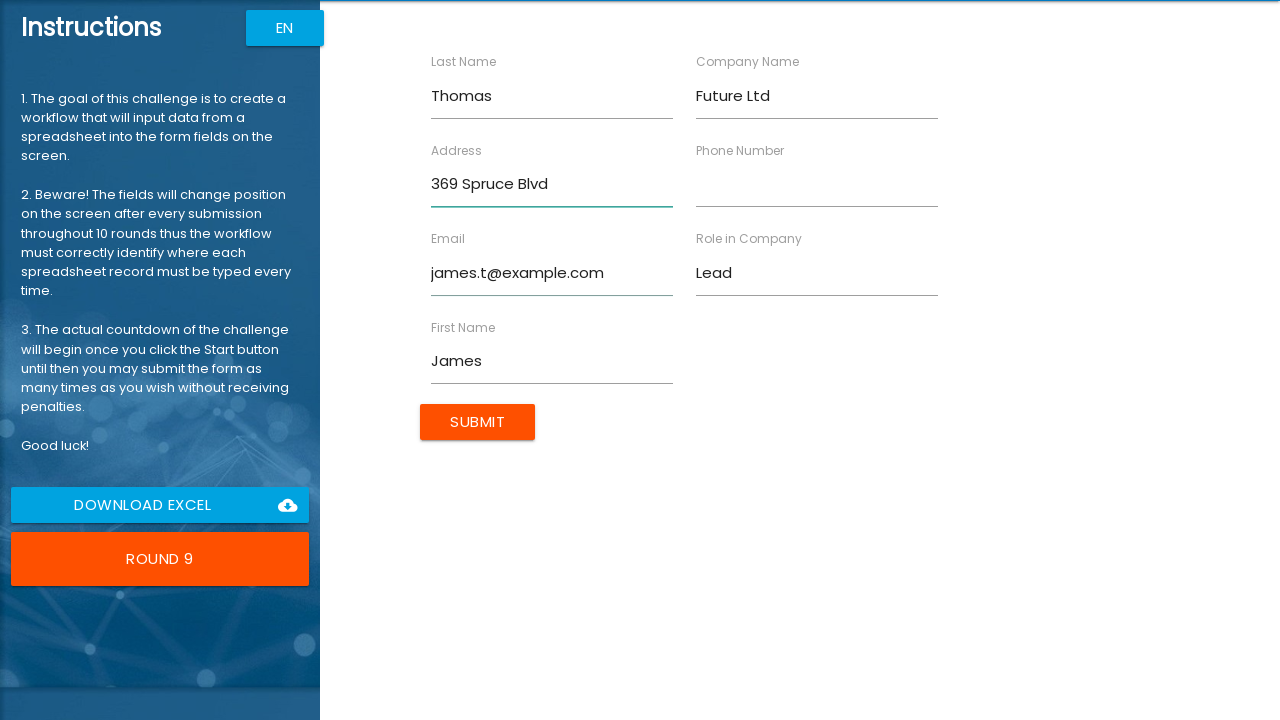

Filled phone field with '5550123456' on input[ng-reflect-name='labelPhone']
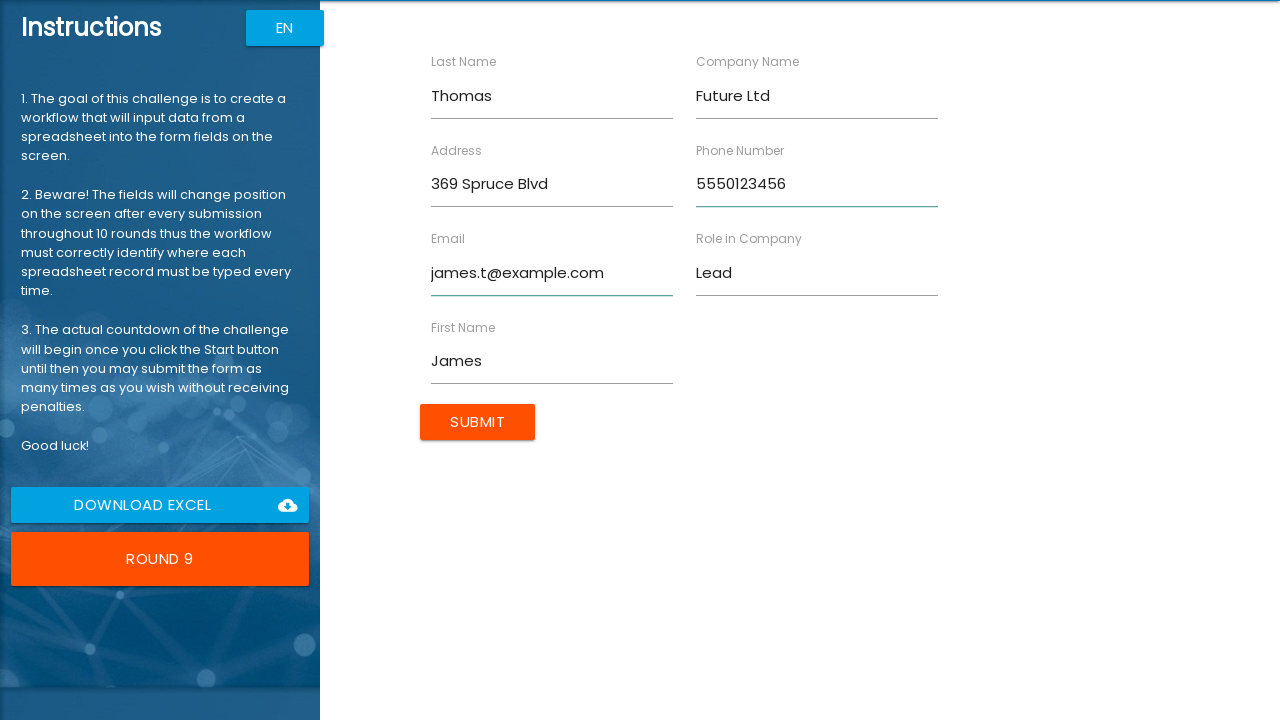

Submitted form for James Thomas at (478, 422) on input.btn.uiColorButton
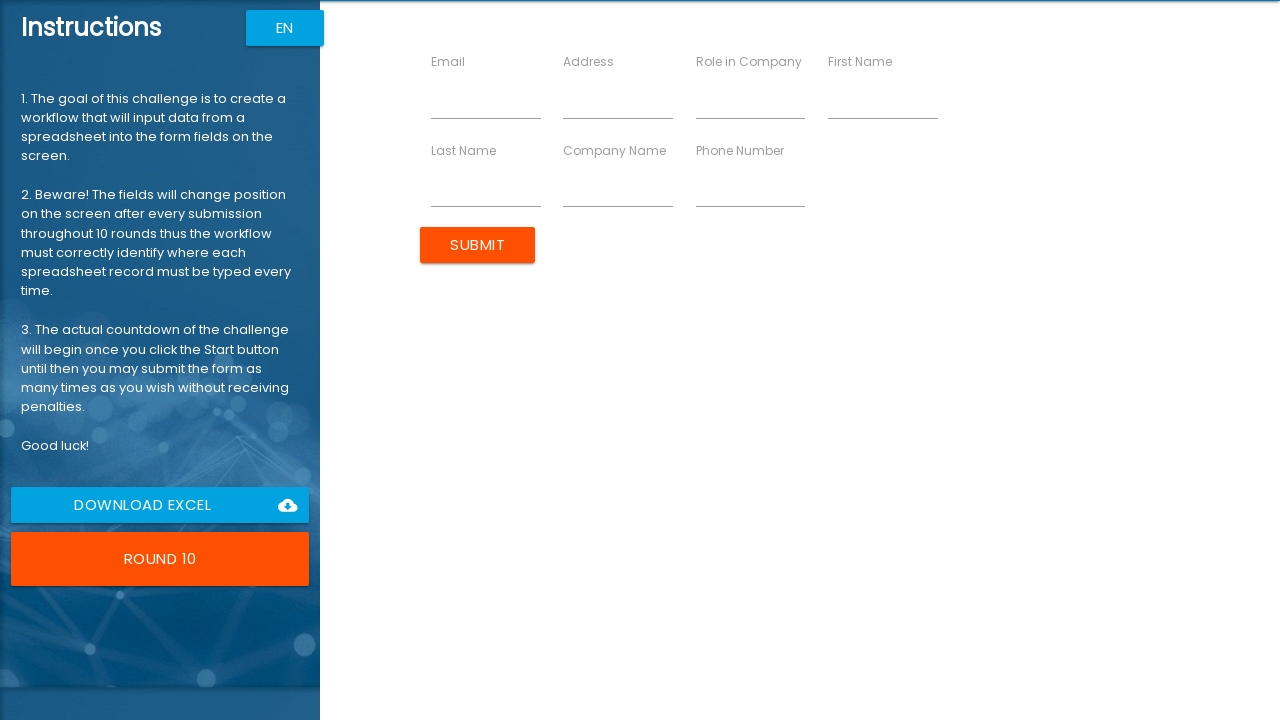

Form loaded and ready for entry (submitting data for Lisa Martinez)
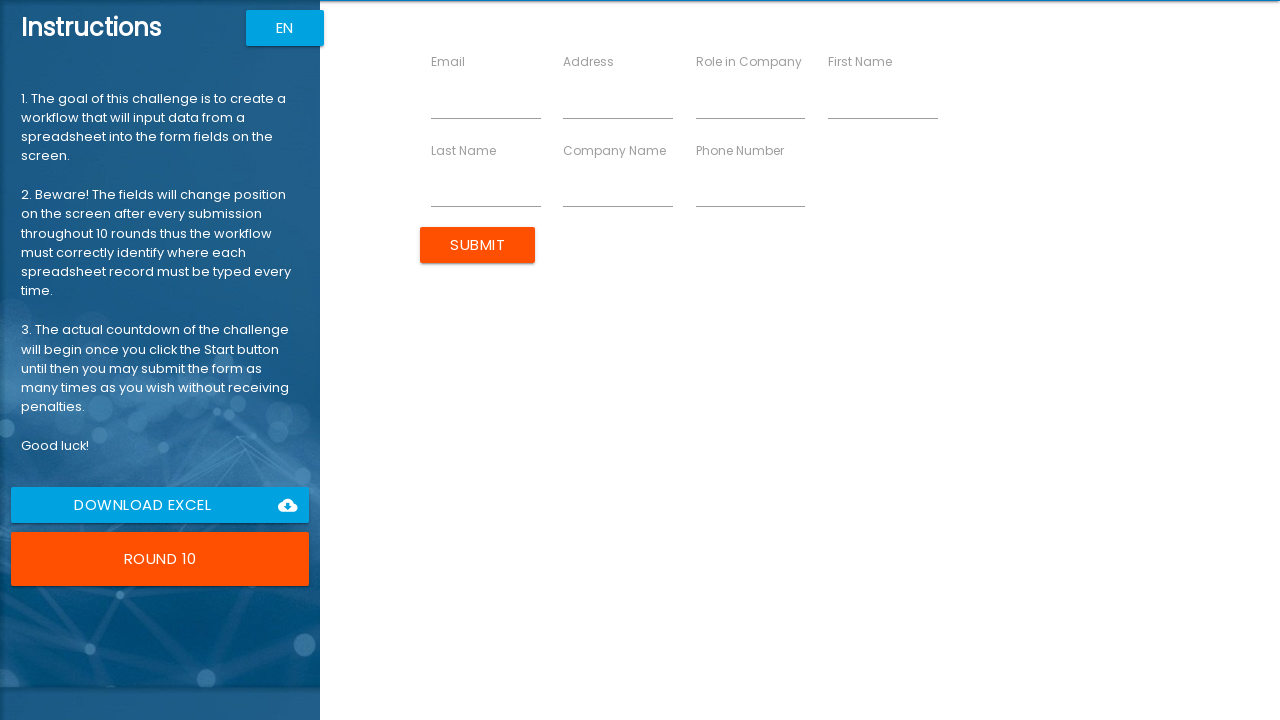

Filled first name field with 'Lisa' on input[ng-reflect-name='labelFirstName']
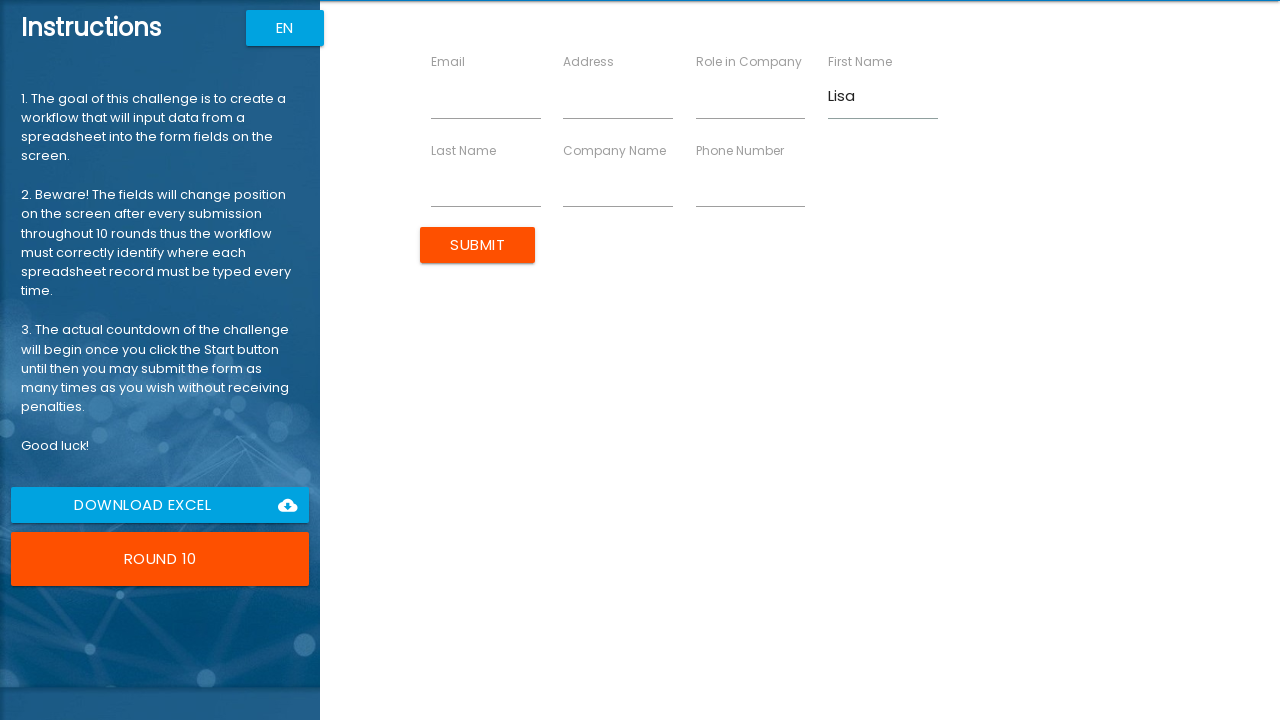

Filled last name field with 'Martinez' on input[ng-reflect-name='labelLastName']
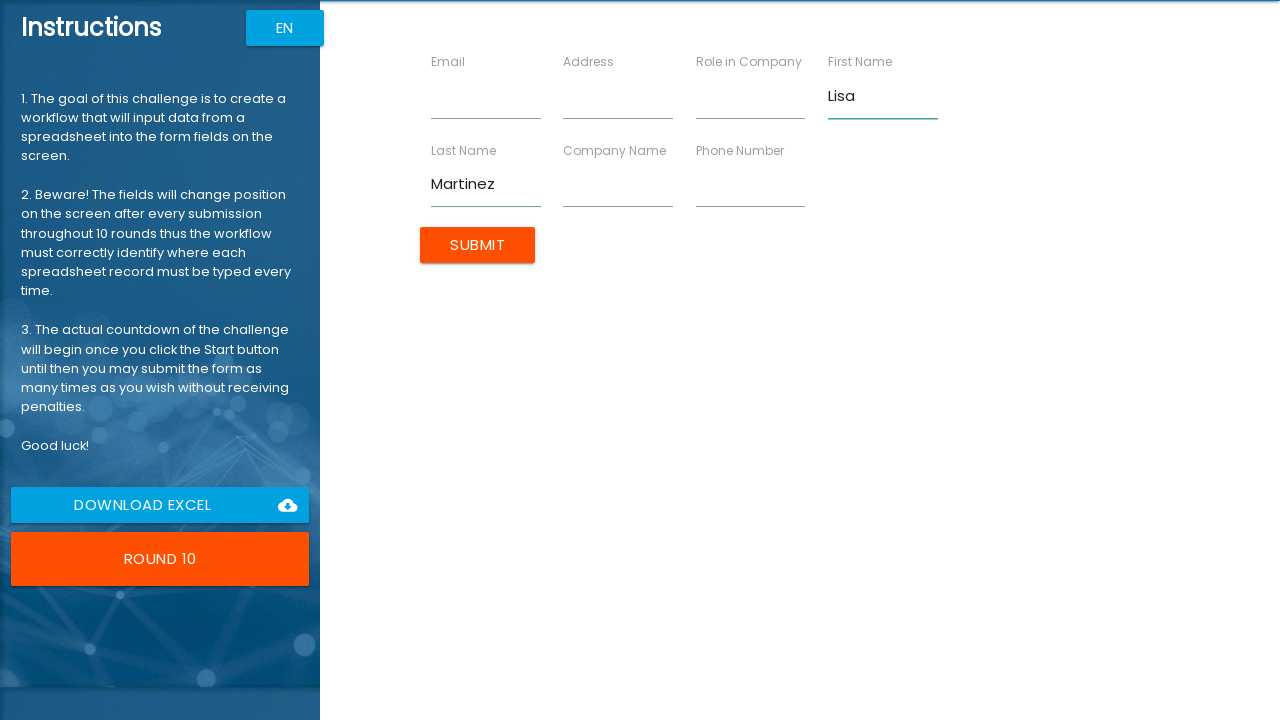

Filled company name field with 'Prime Inc' on input[ng-reflect-name='labelCompanyName']
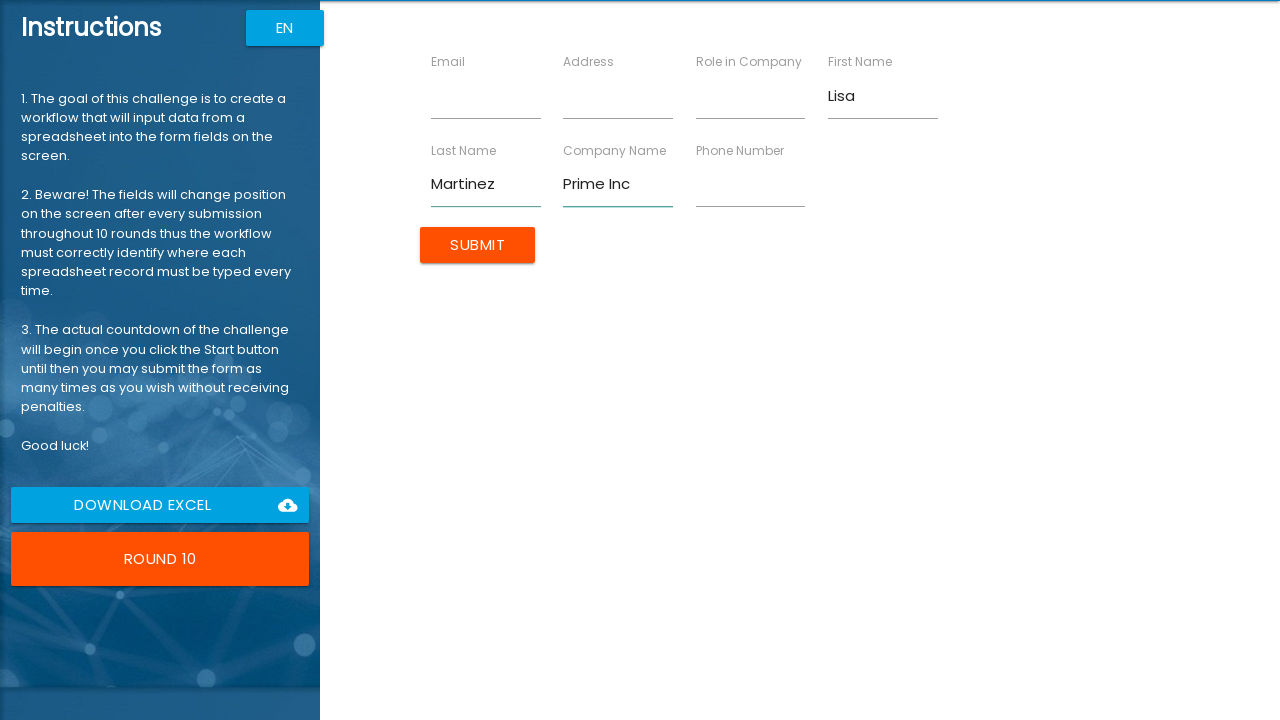

Filled role field with 'Coordinator' on input[ng-reflect-name='labelRole']
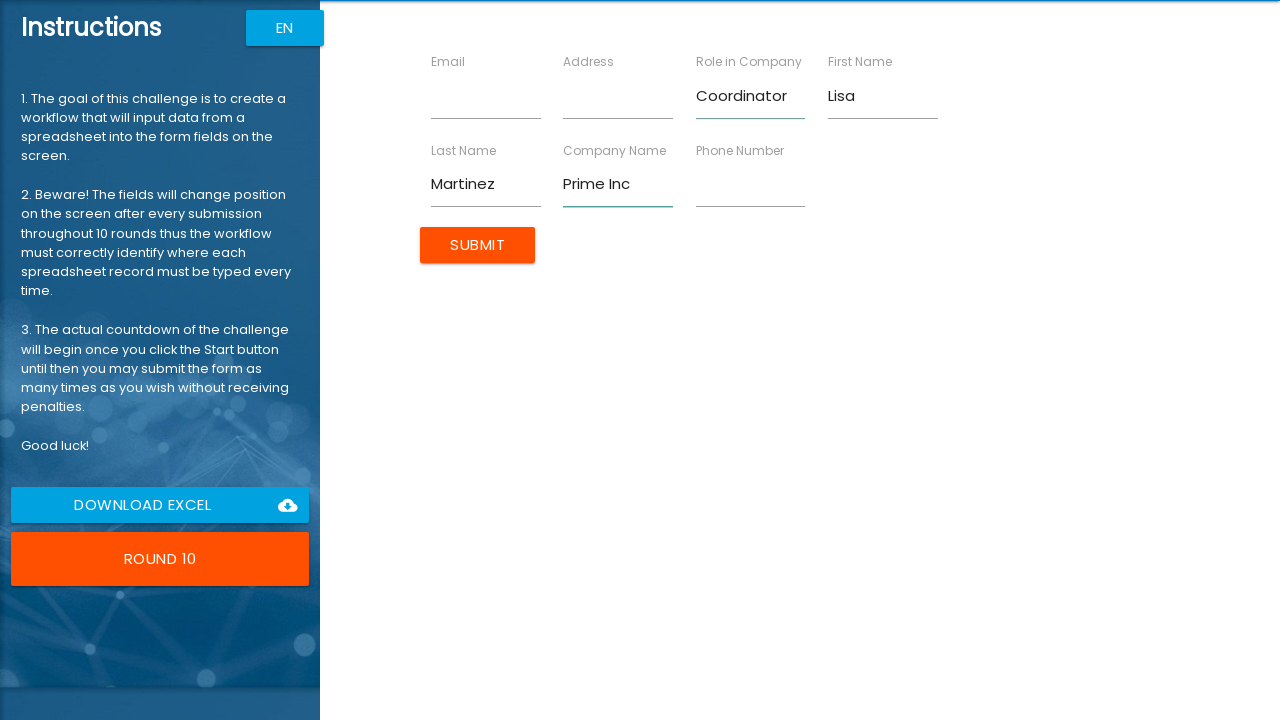

Filled address field with '480 Ash Pl' on input[ng-reflect-name='labelAddress']
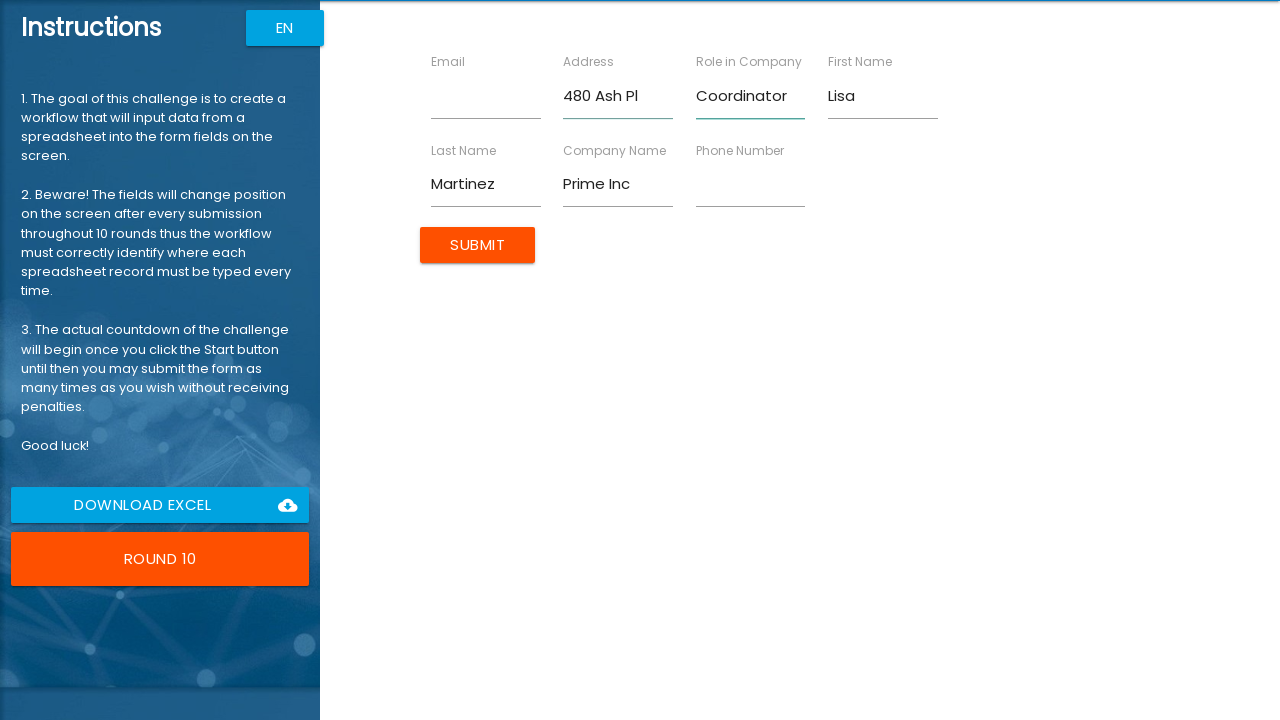

Filled email field with 'lisa.m@example.com' on input[ng-reflect-name='labelEmail']
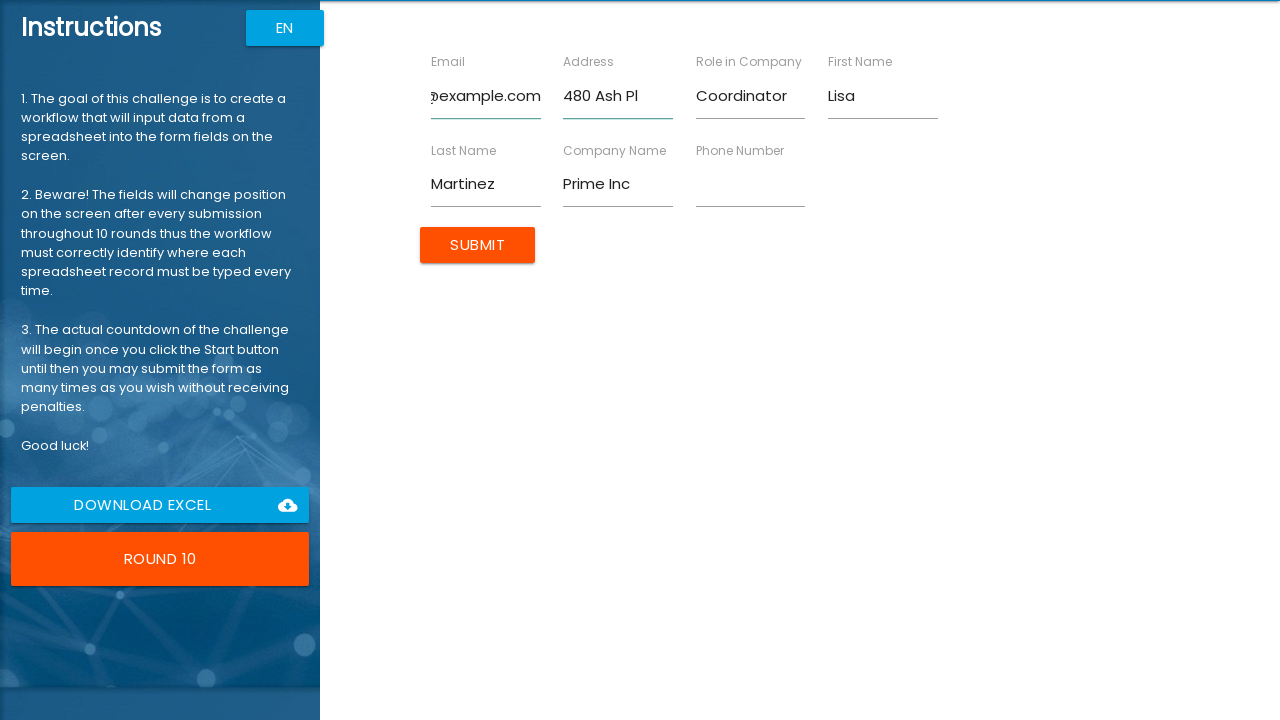

Filled phone field with '5554561234' on input[ng-reflect-name='labelPhone']
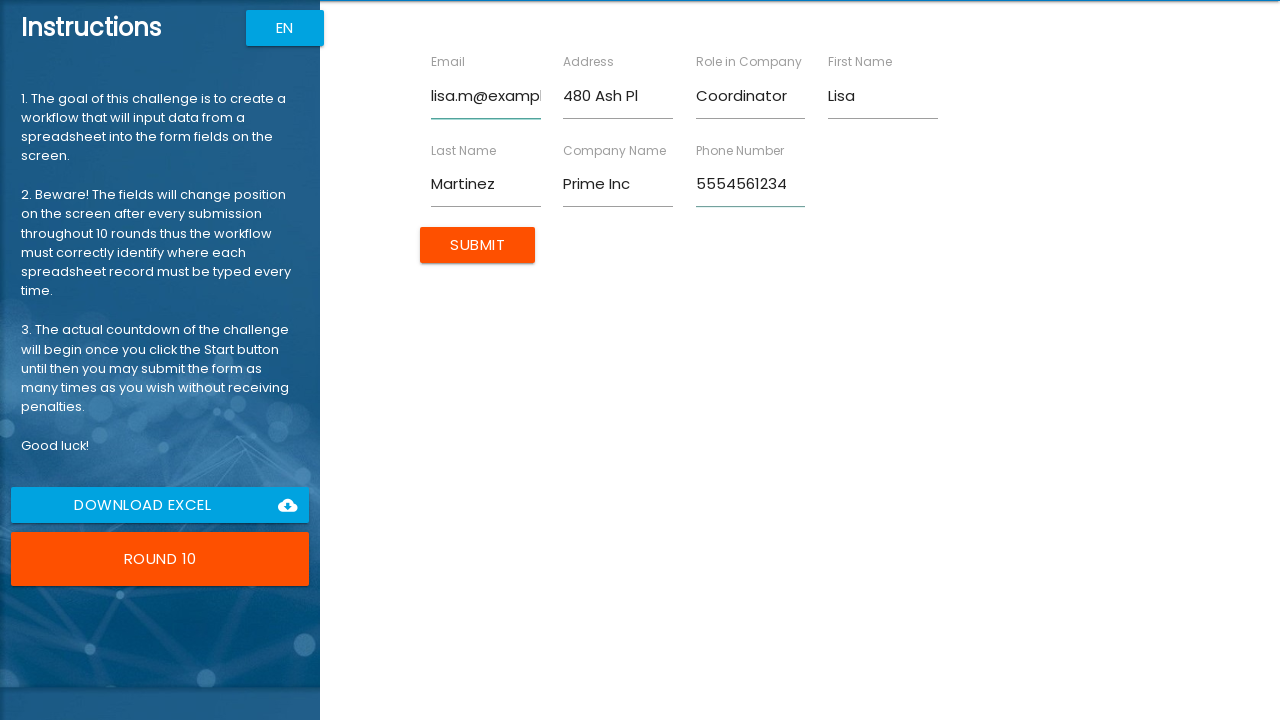

Submitted form for Lisa Martinez at (478, 245) on input.btn.uiColorButton
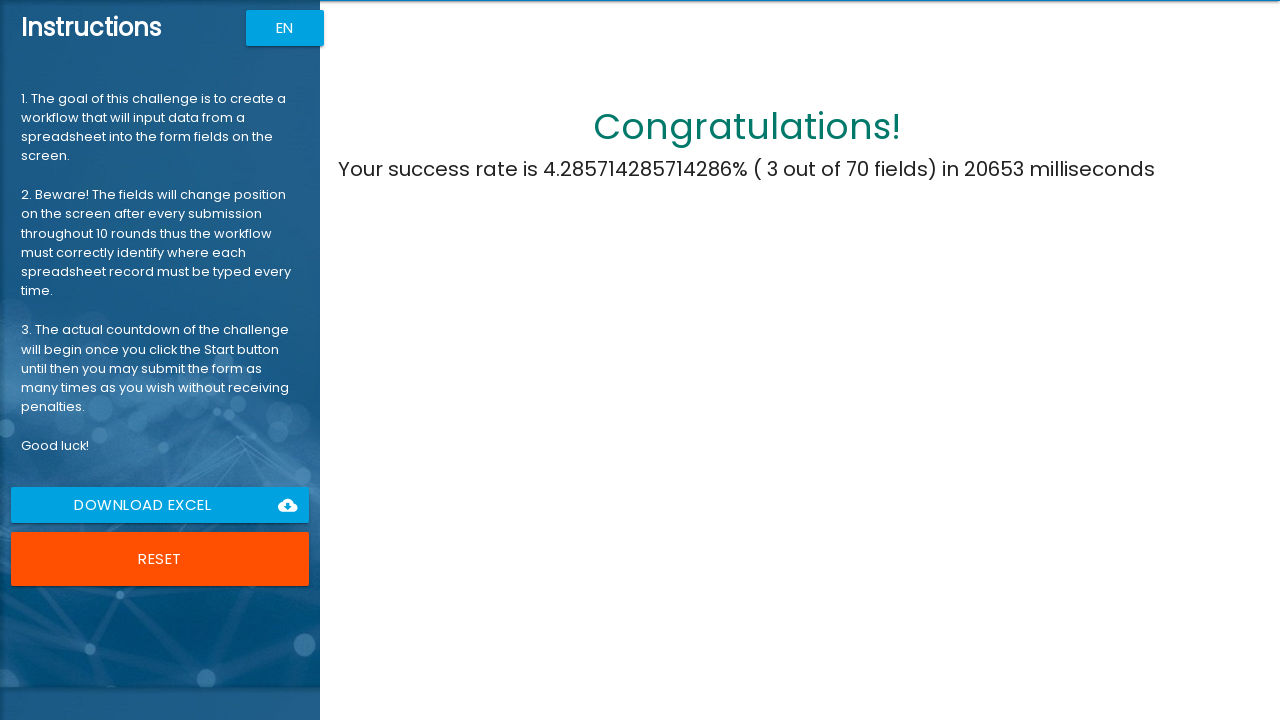

Congratulations message appeared - challenge completed successfully
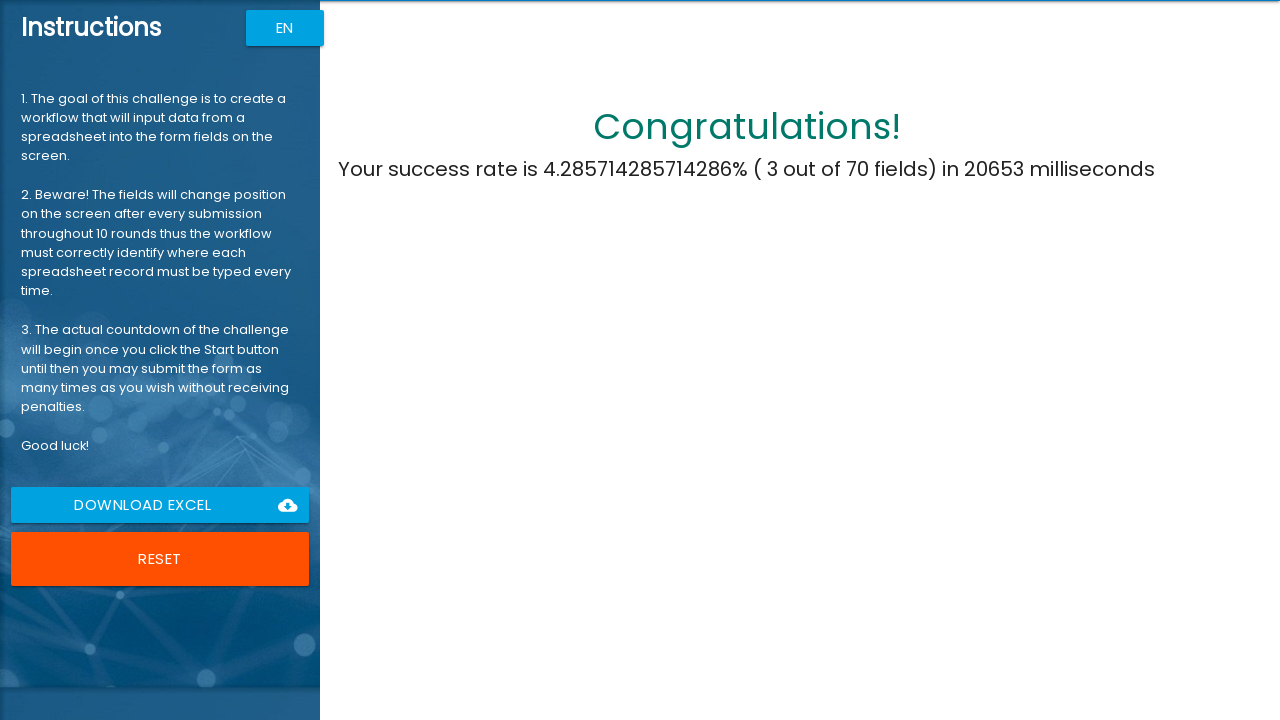

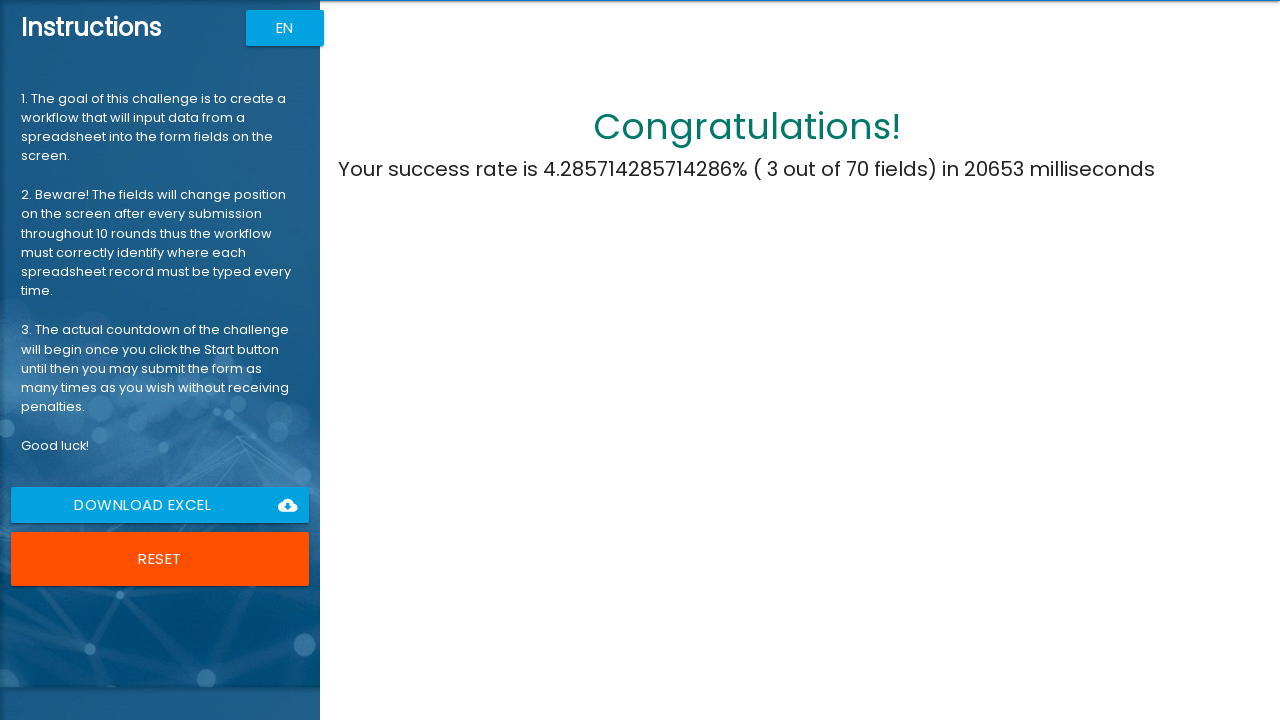